Tests filling a large form with 100 text input fields and submitting it by clicking the submit button

Starting URL: http://suninjuly.github.io/huge_form.html

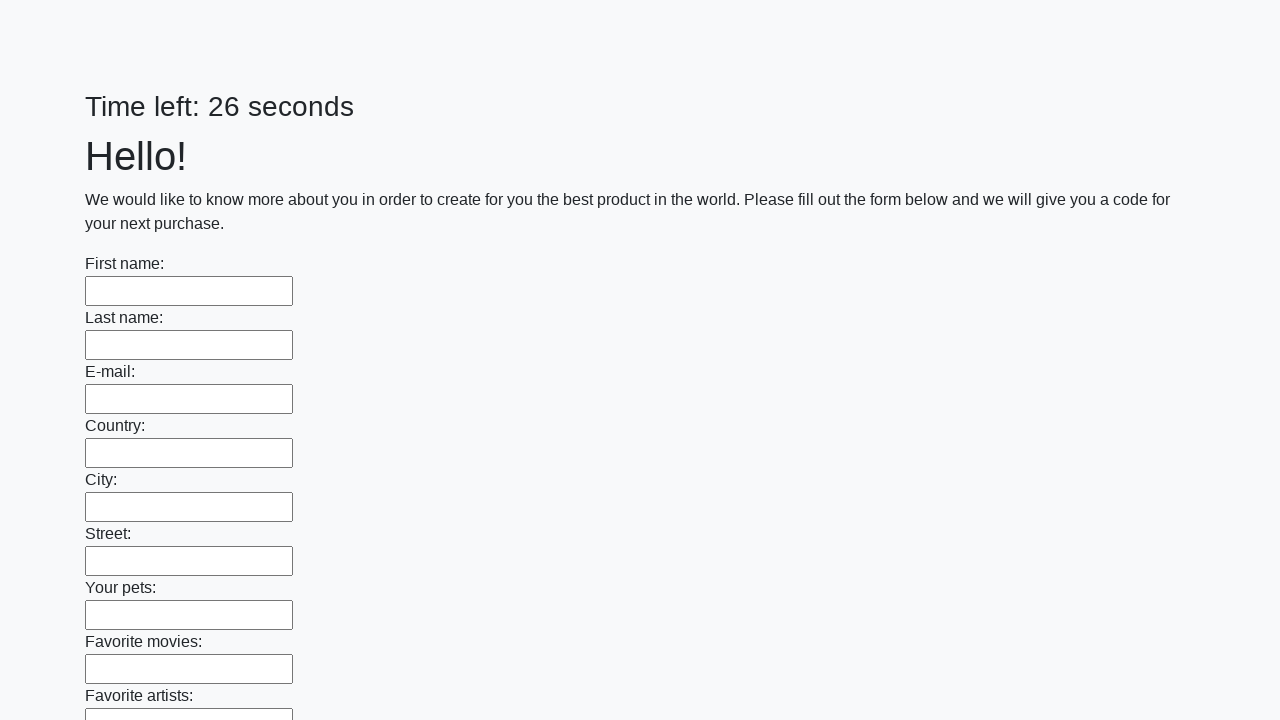

Navigated to huge form page
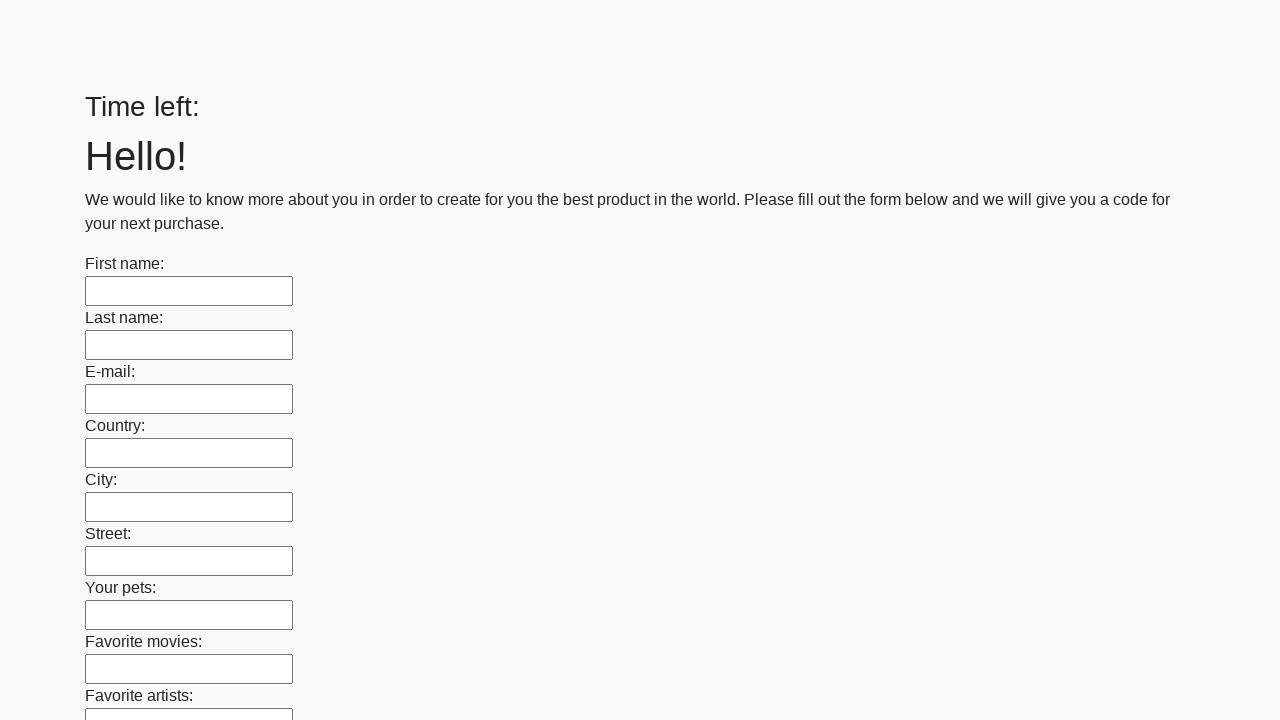

Located all 100 text input fields
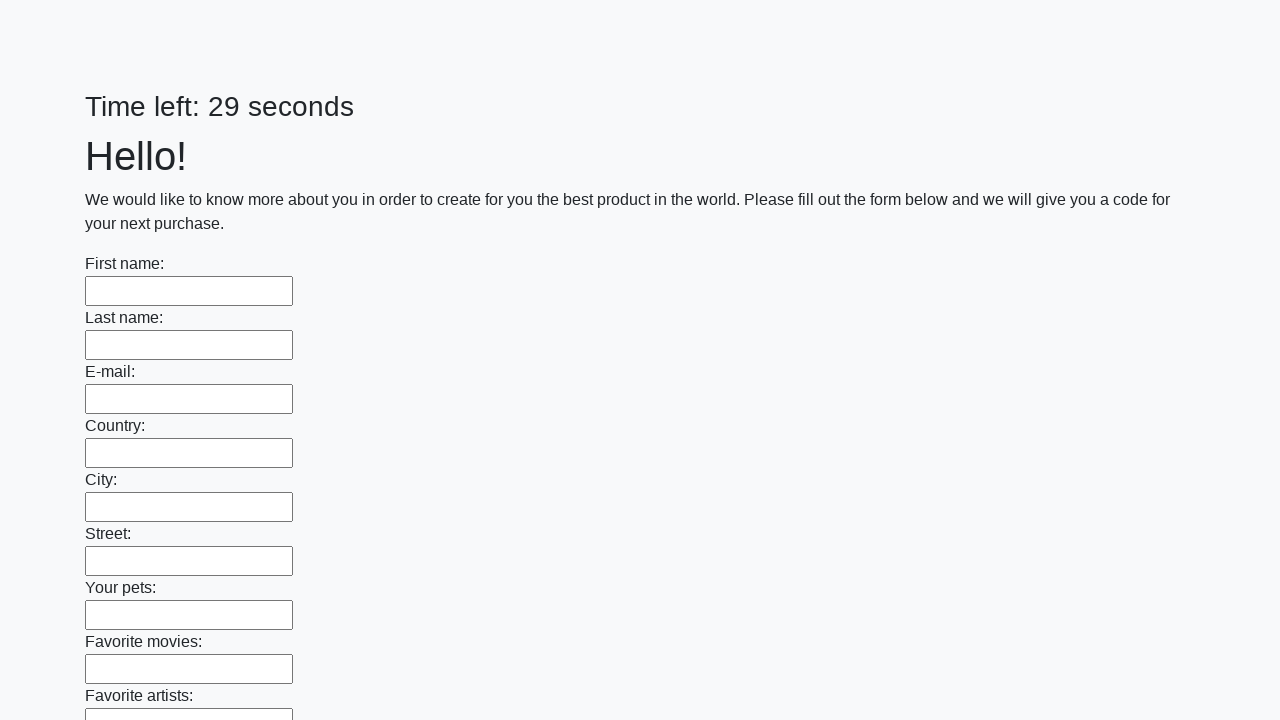

Filled a text input field with 'My answer' on input[type='text'] >> nth=0
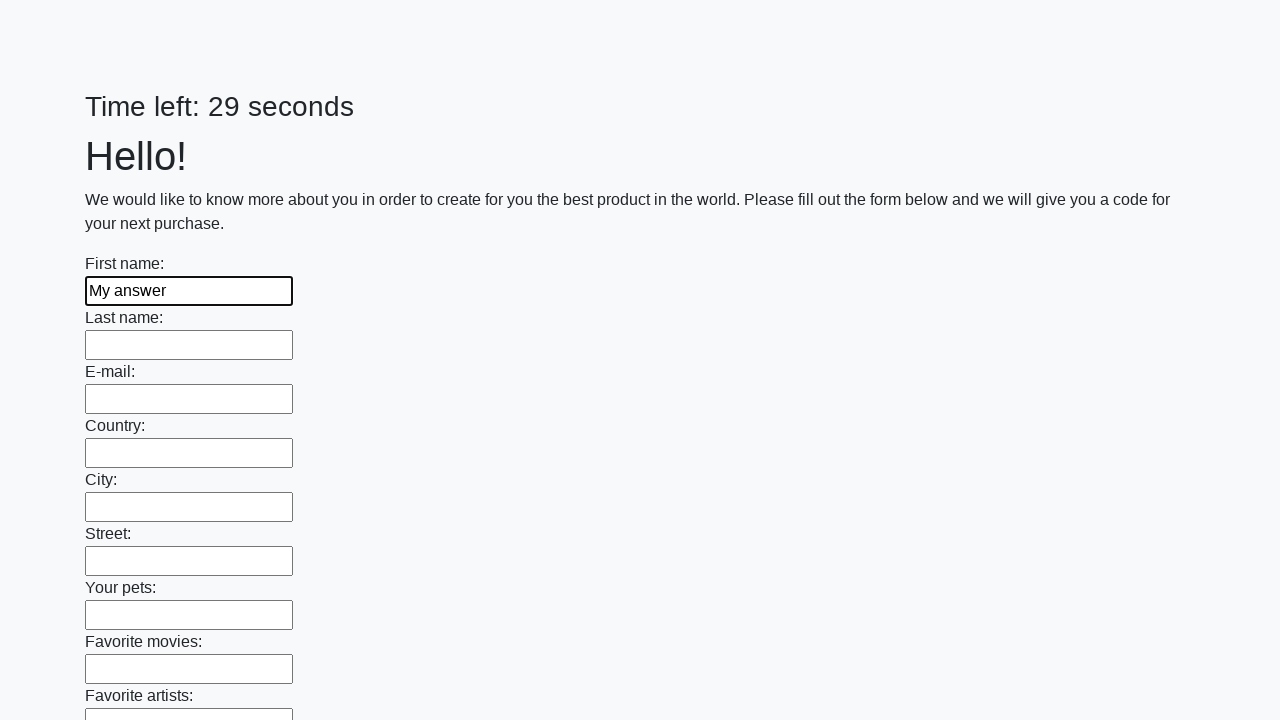

Filled a text input field with 'My answer' on input[type='text'] >> nth=1
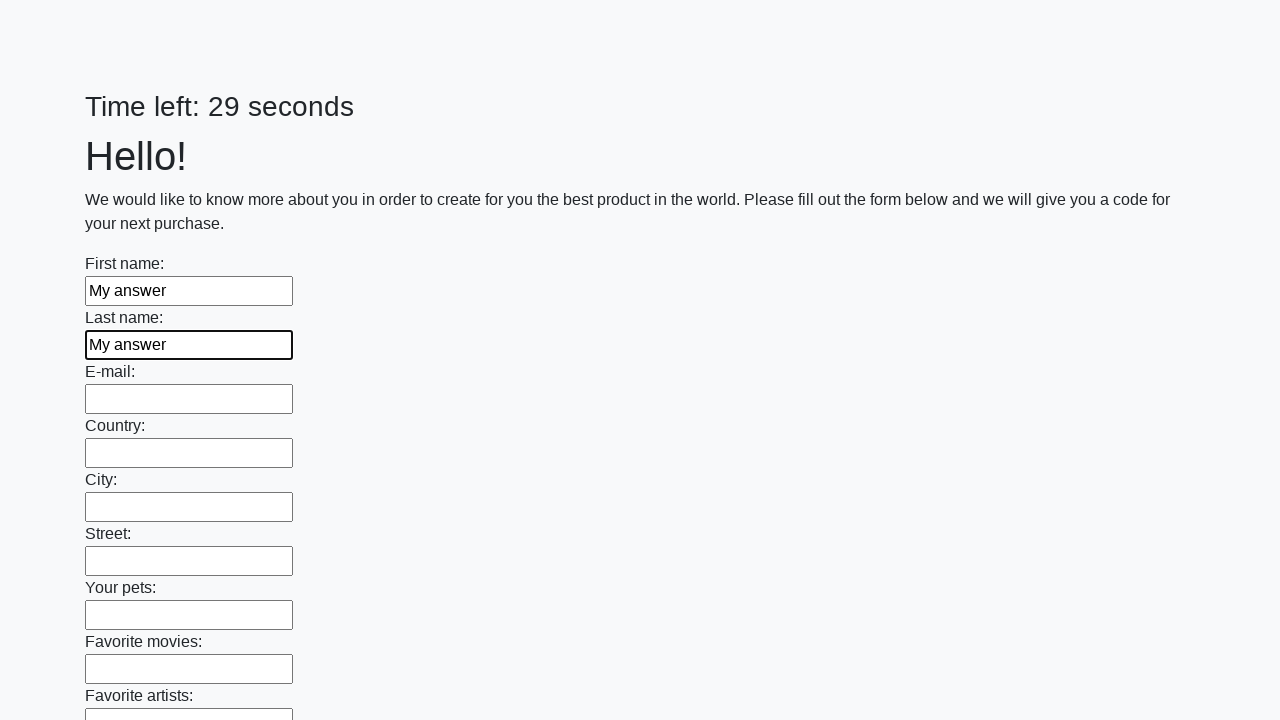

Filled a text input field with 'My answer' on input[type='text'] >> nth=2
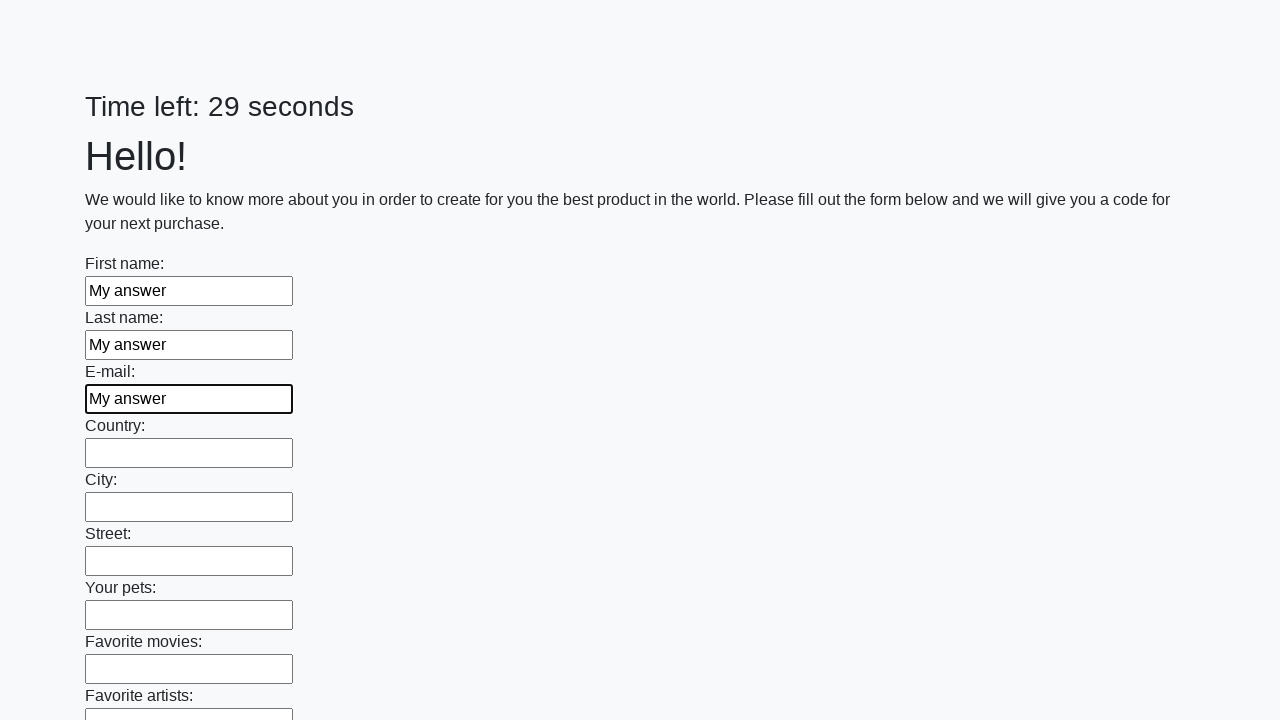

Filled a text input field with 'My answer' on input[type='text'] >> nth=3
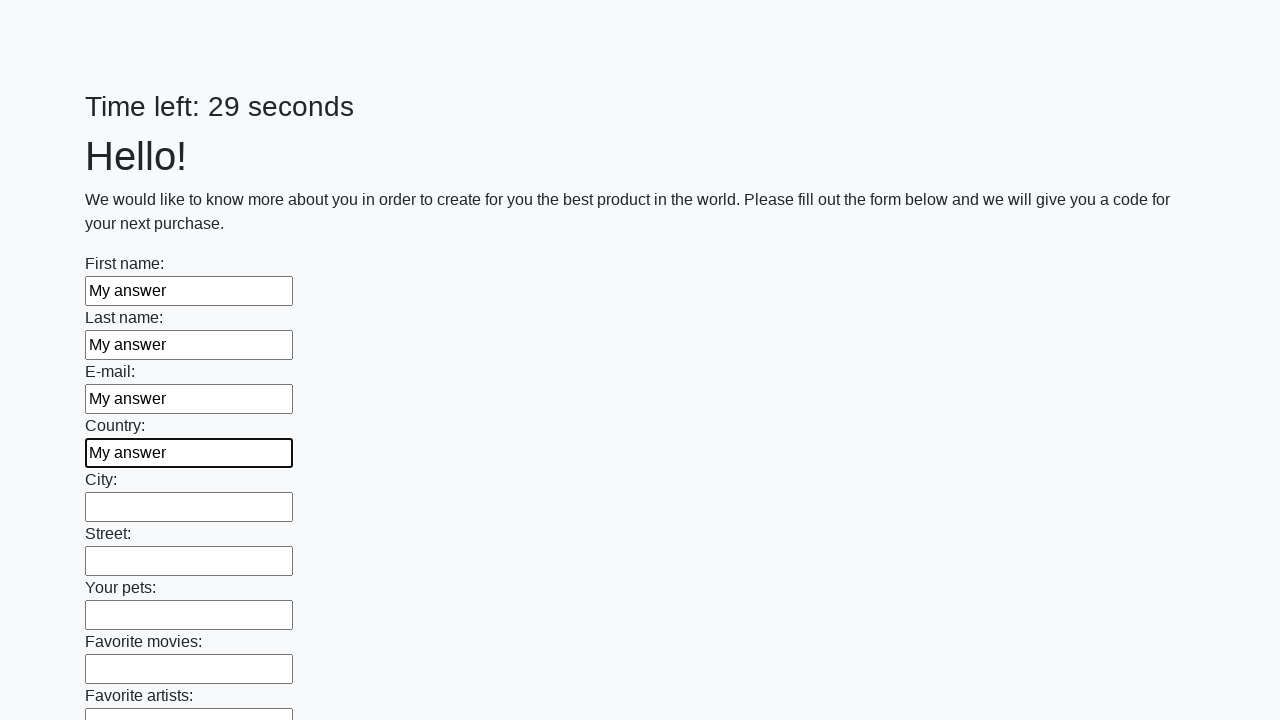

Filled a text input field with 'My answer' on input[type='text'] >> nth=4
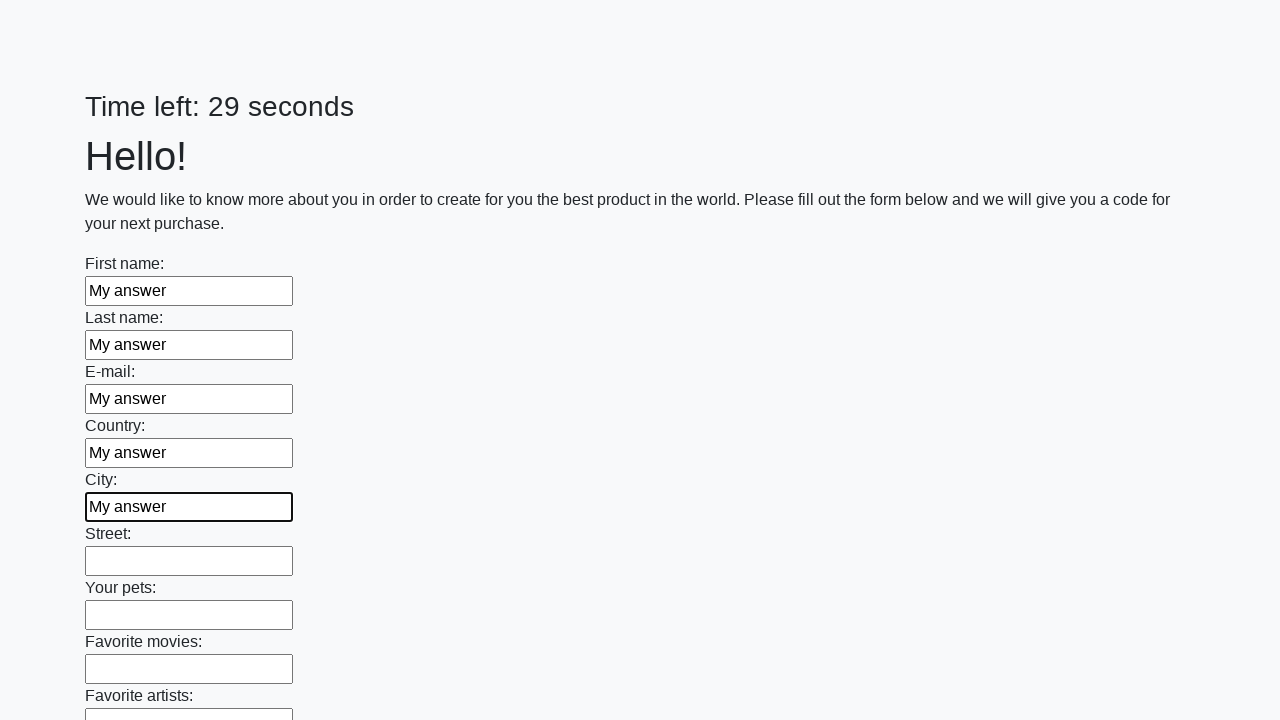

Filled a text input field with 'My answer' on input[type='text'] >> nth=5
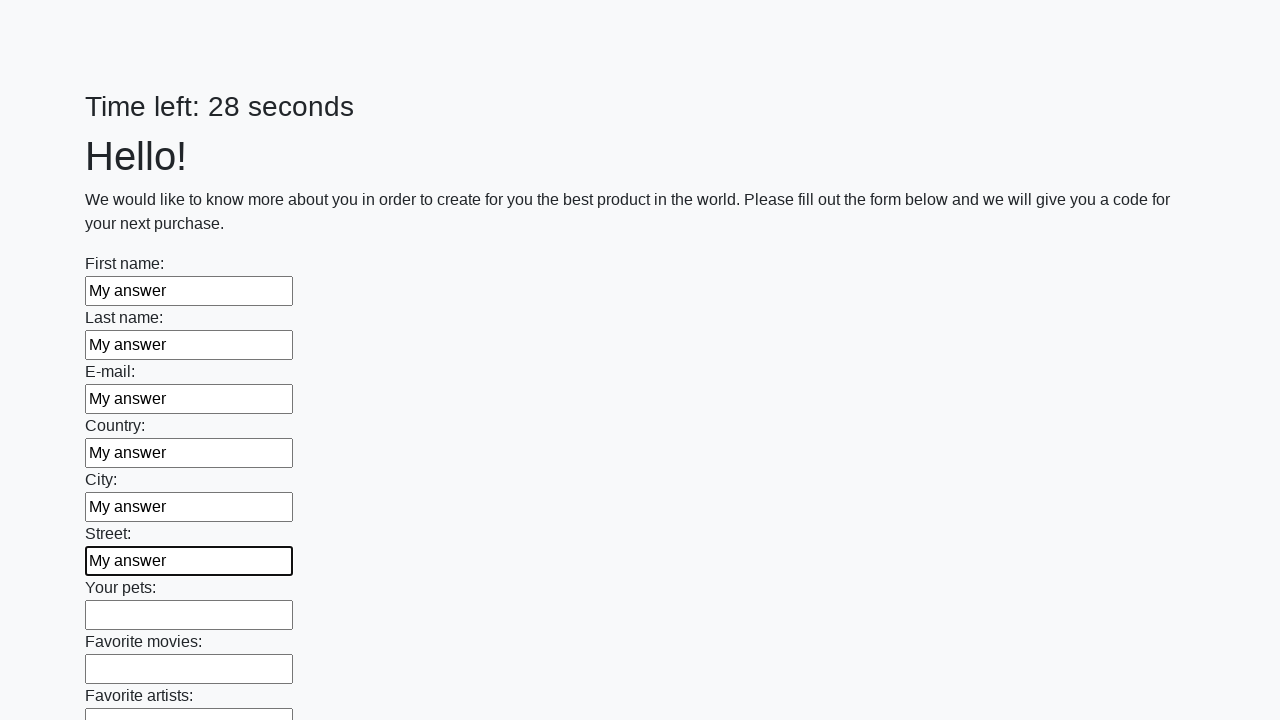

Filled a text input field with 'My answer' on input[type='text'] >> nth=6
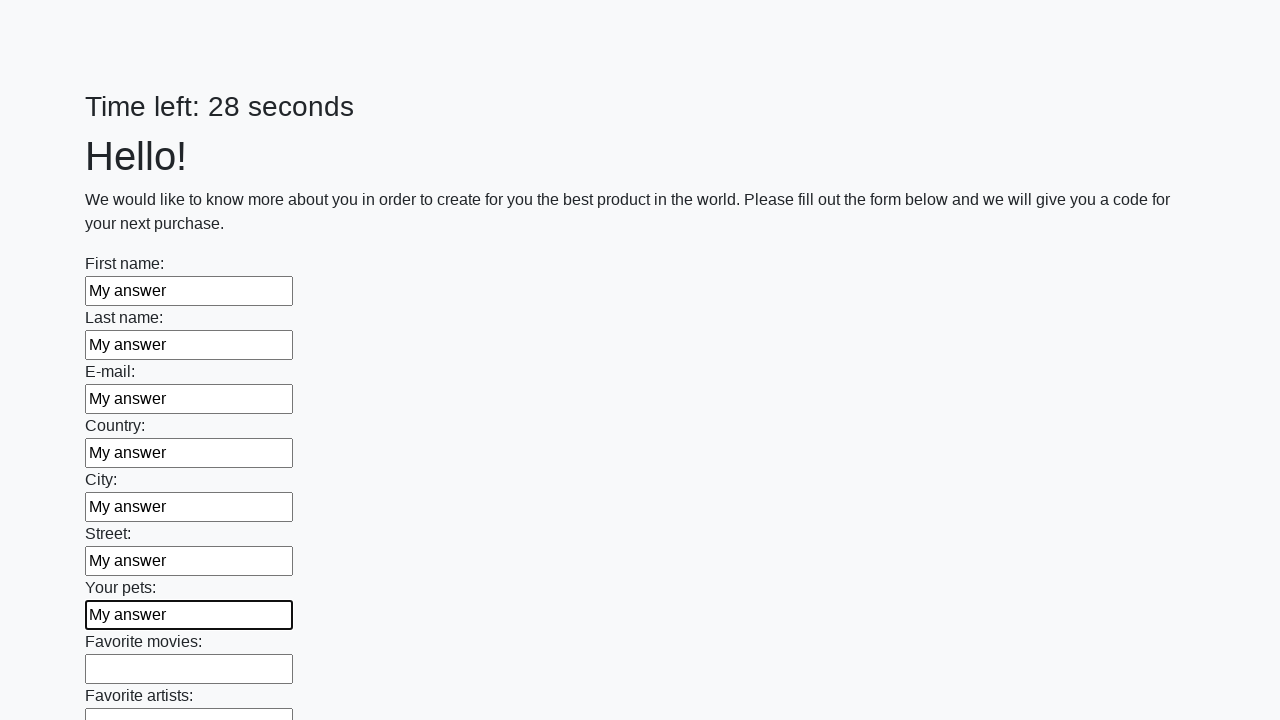

Filled a text input field with 'My answer' on input[type='text'] >> nth=7
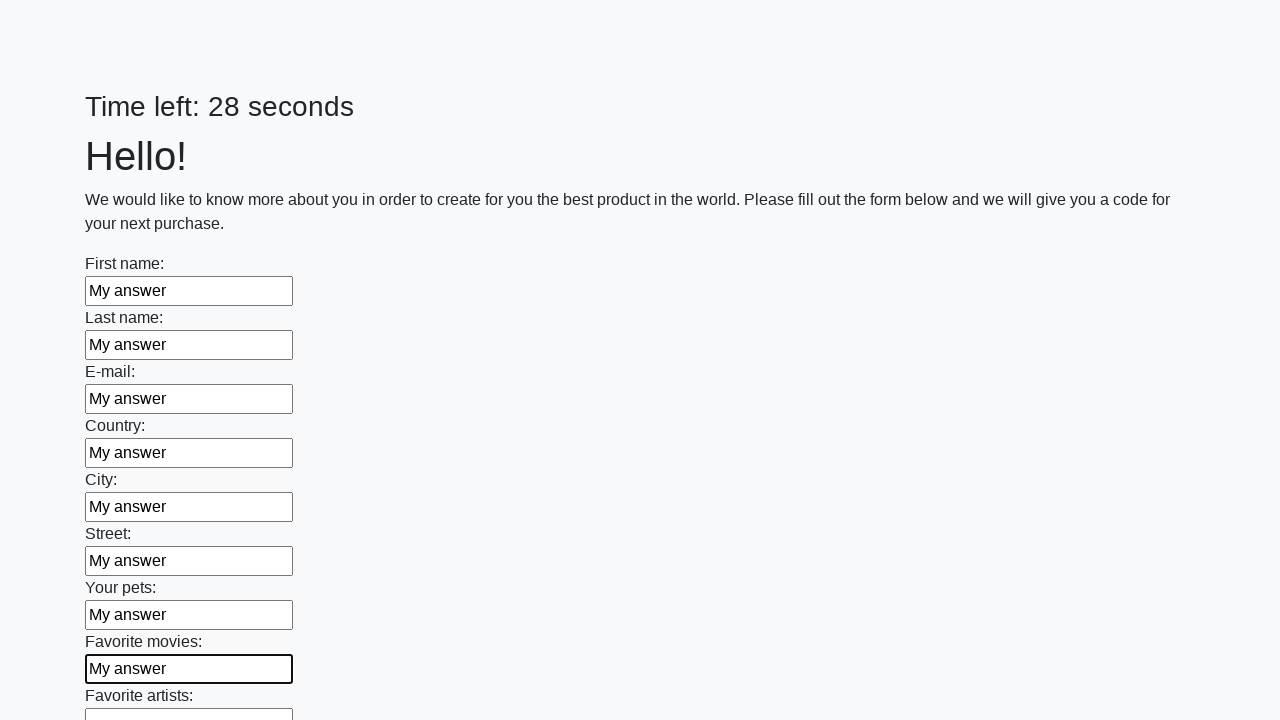

Filled a text input field with 'My answer' on input[type='text'] >> nth=8
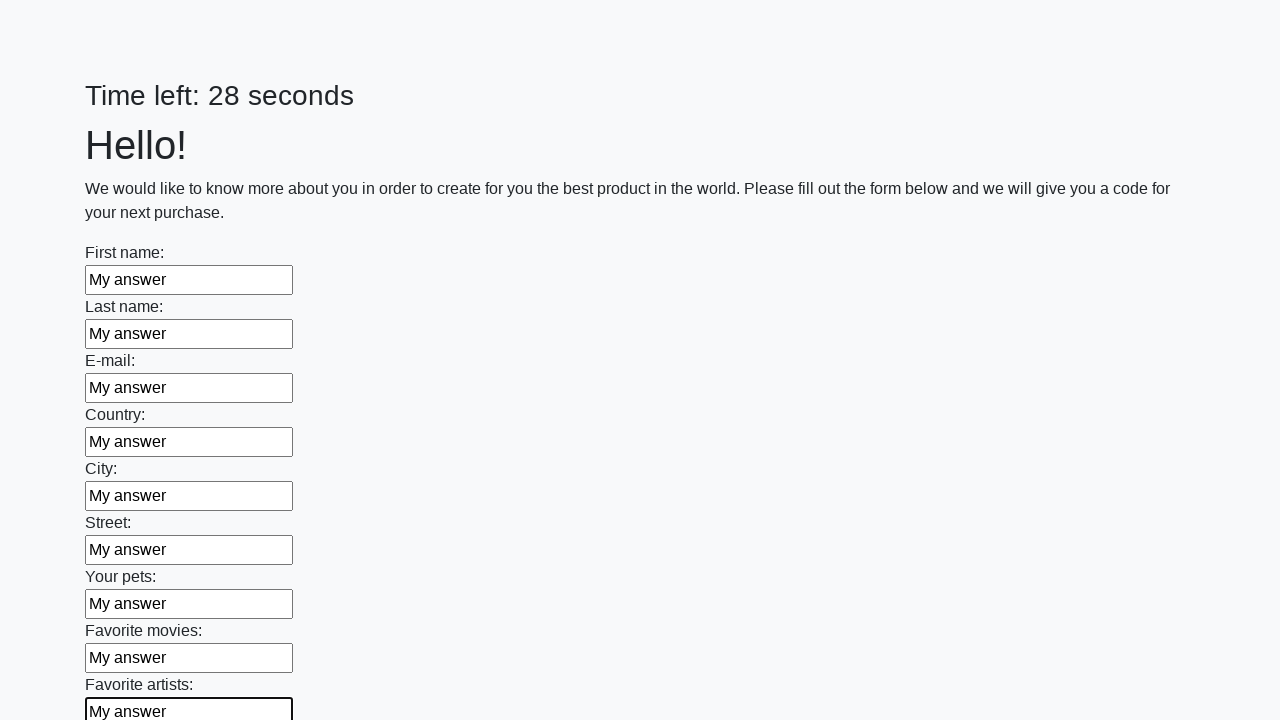

Filled a text input field with 'My answer' on input[type='text'] >> nth=9
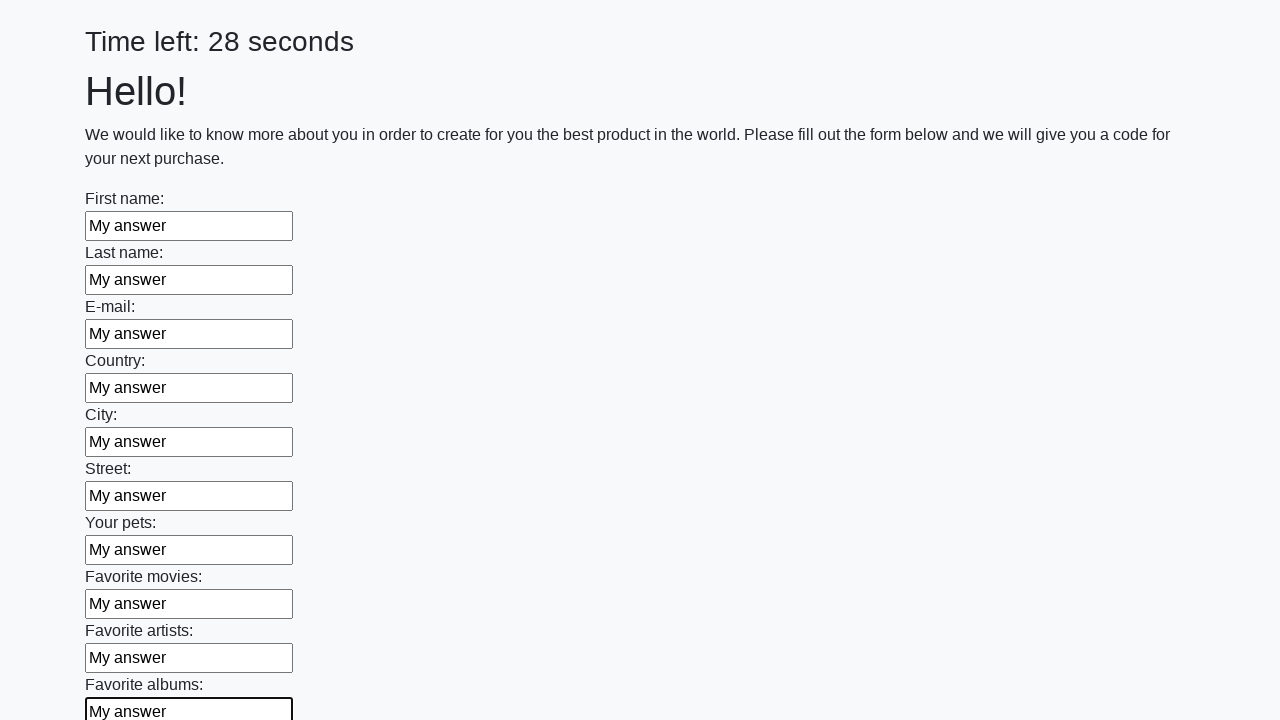

Filled a text input field with 'My answer' on input[type='text'] >> nth=10
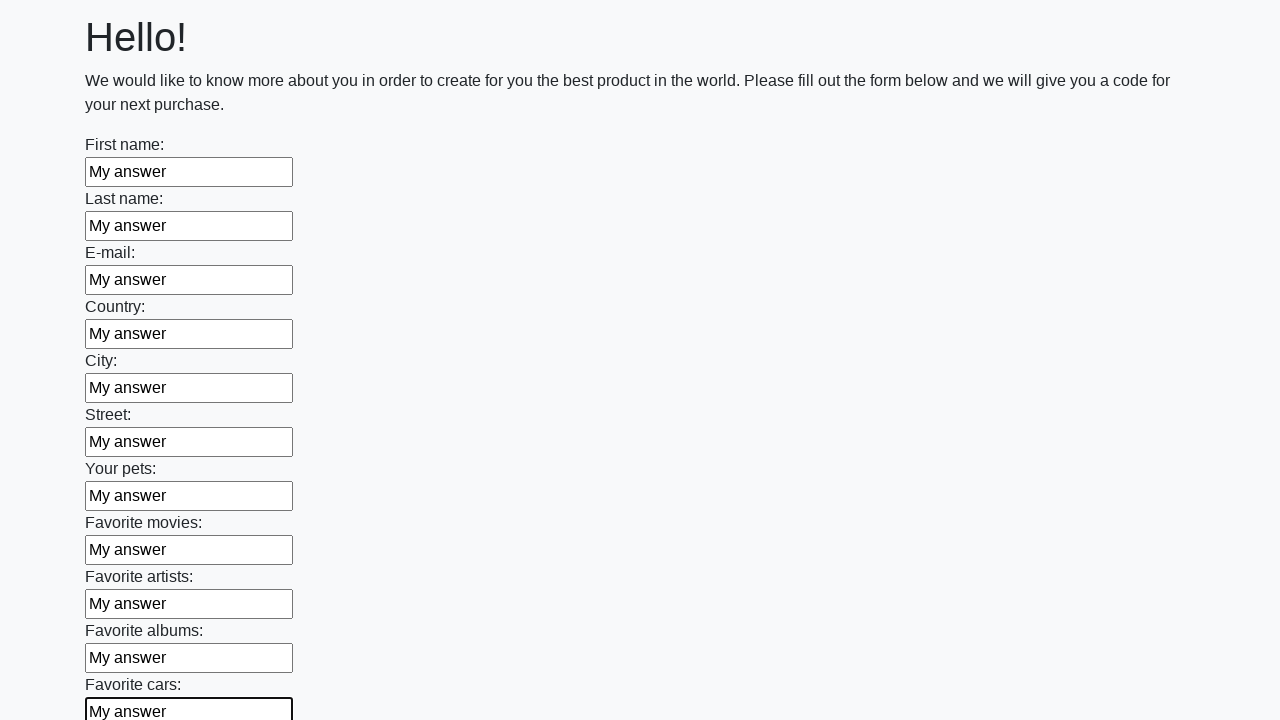

Filled a text input field with 'My answer' on input[type='text'] >> nth=11
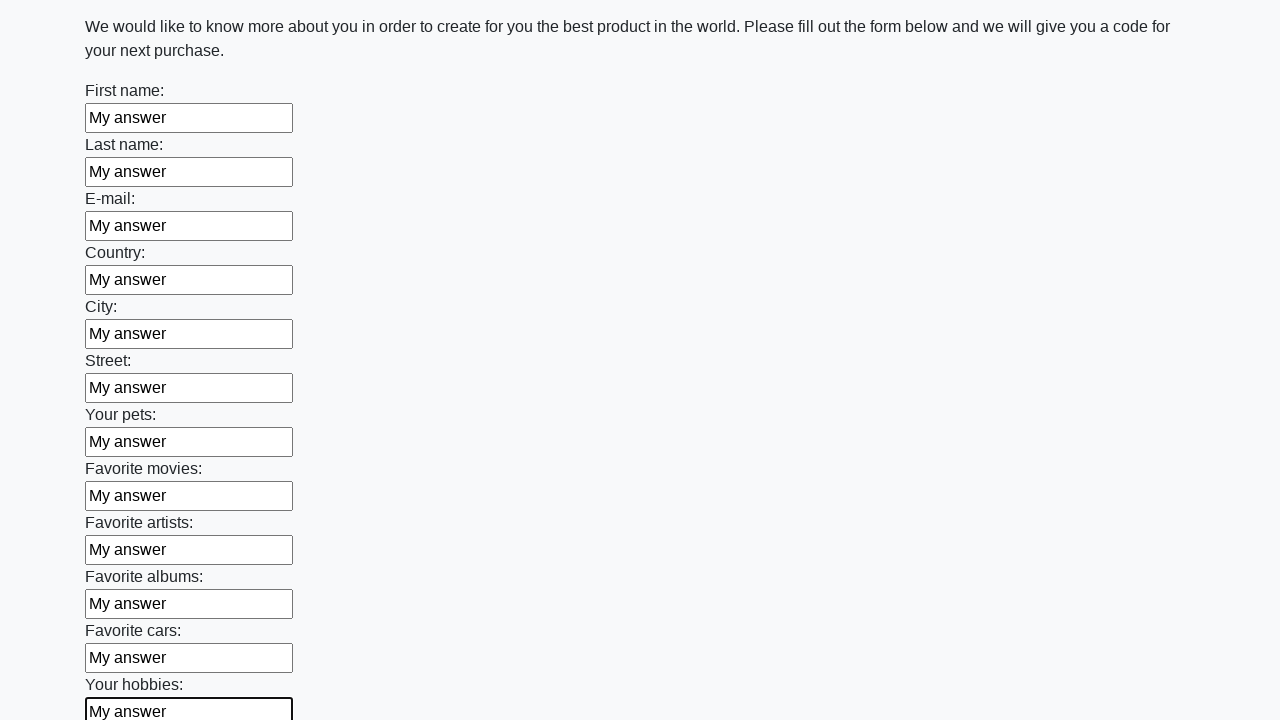

Filled a text input field with 'My answer' on input[type='text'] >> nth=12
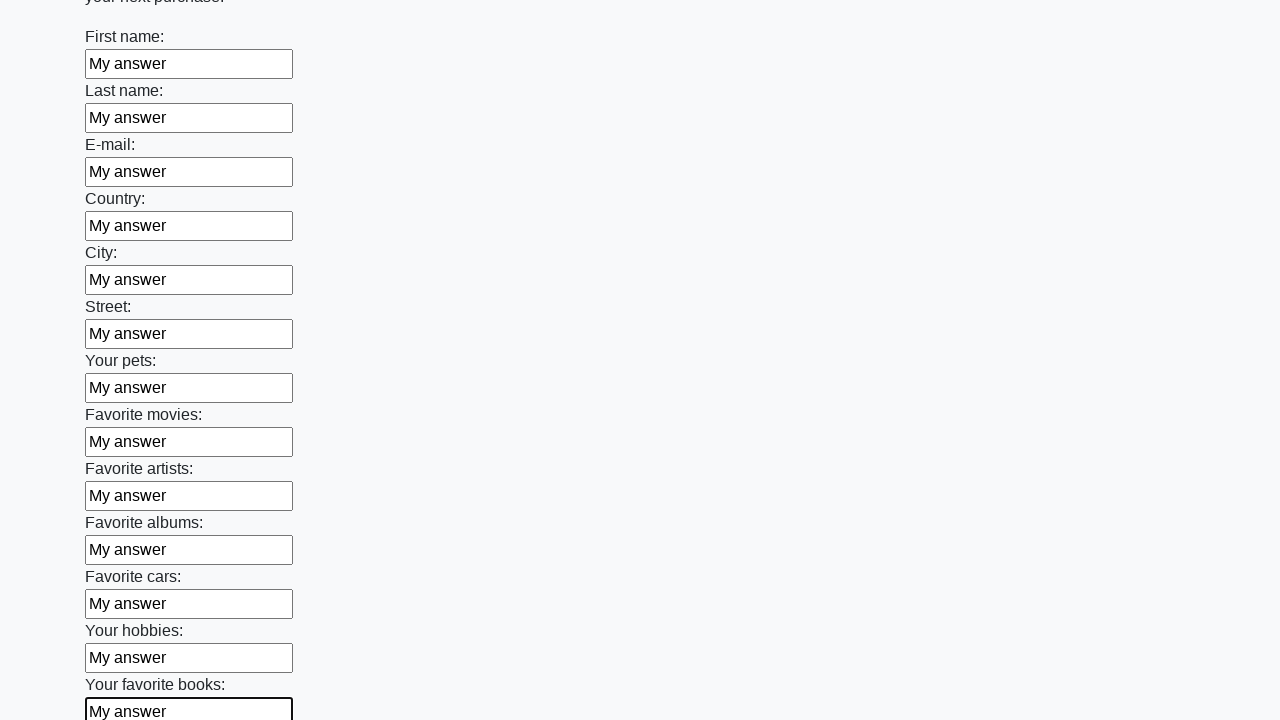

Filled a text input field with 'My answer' on input[type='text'] >> nth=13
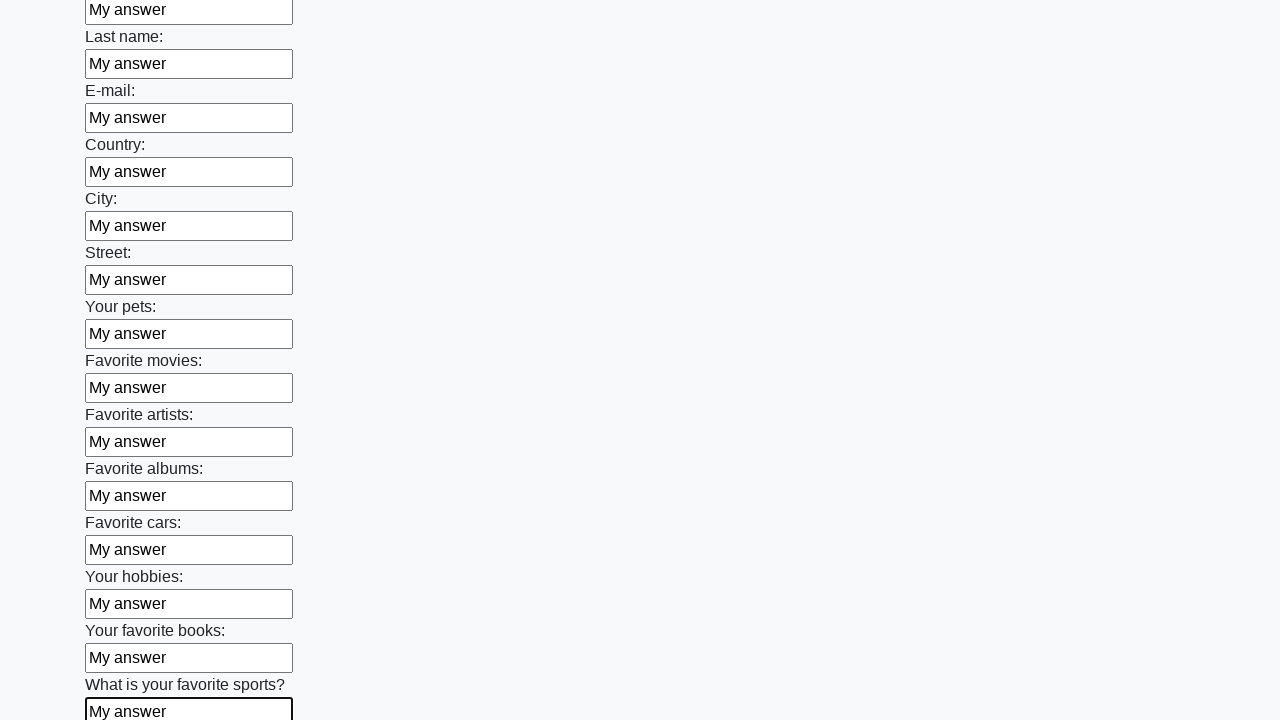

Filled a text input field with 'My answer' on input[type='text'] >> nth=14
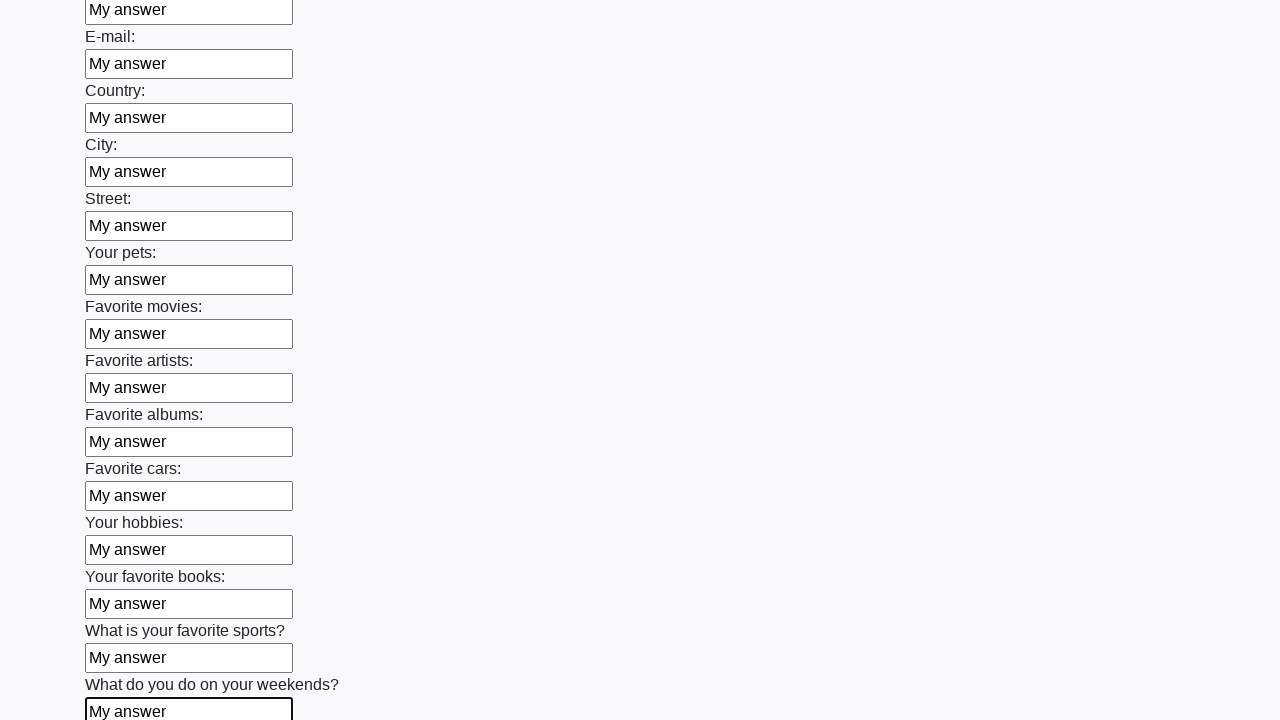

Filled a text input field with 'My answer' on input[type='text'] >> nth=15
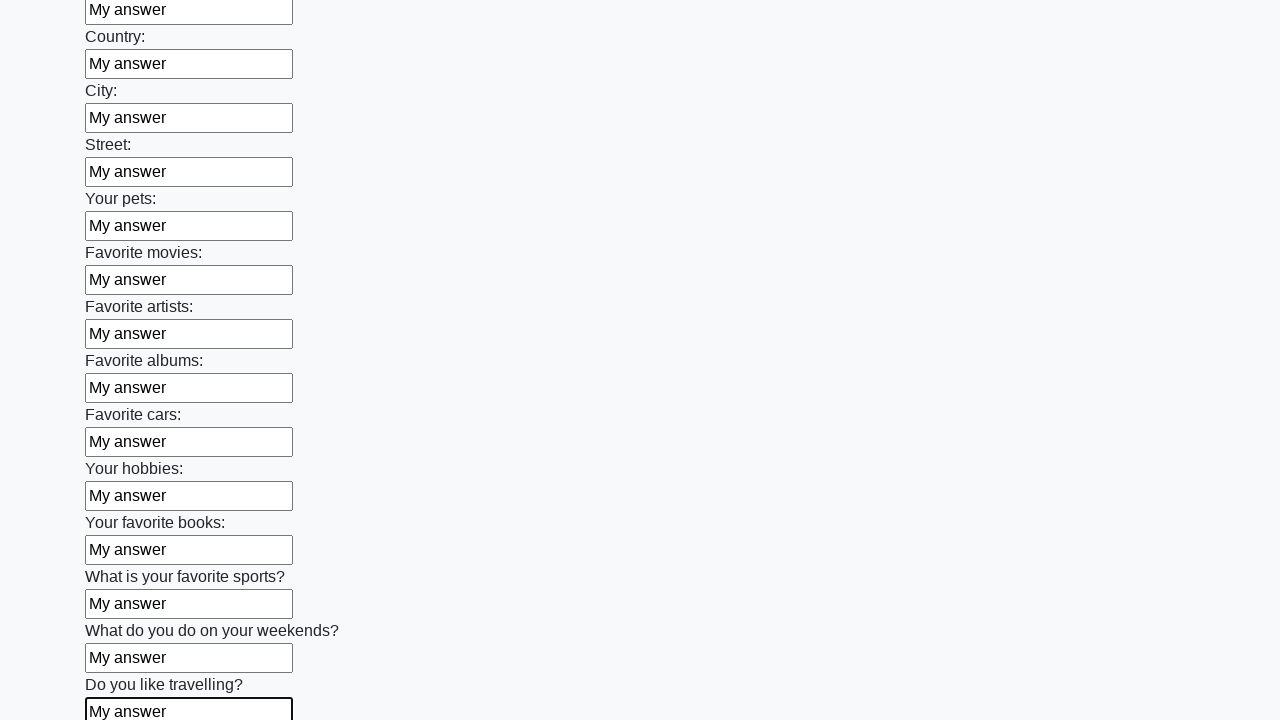

Filled a text input field with 'My answer' on input[type='text'] >> nth=16
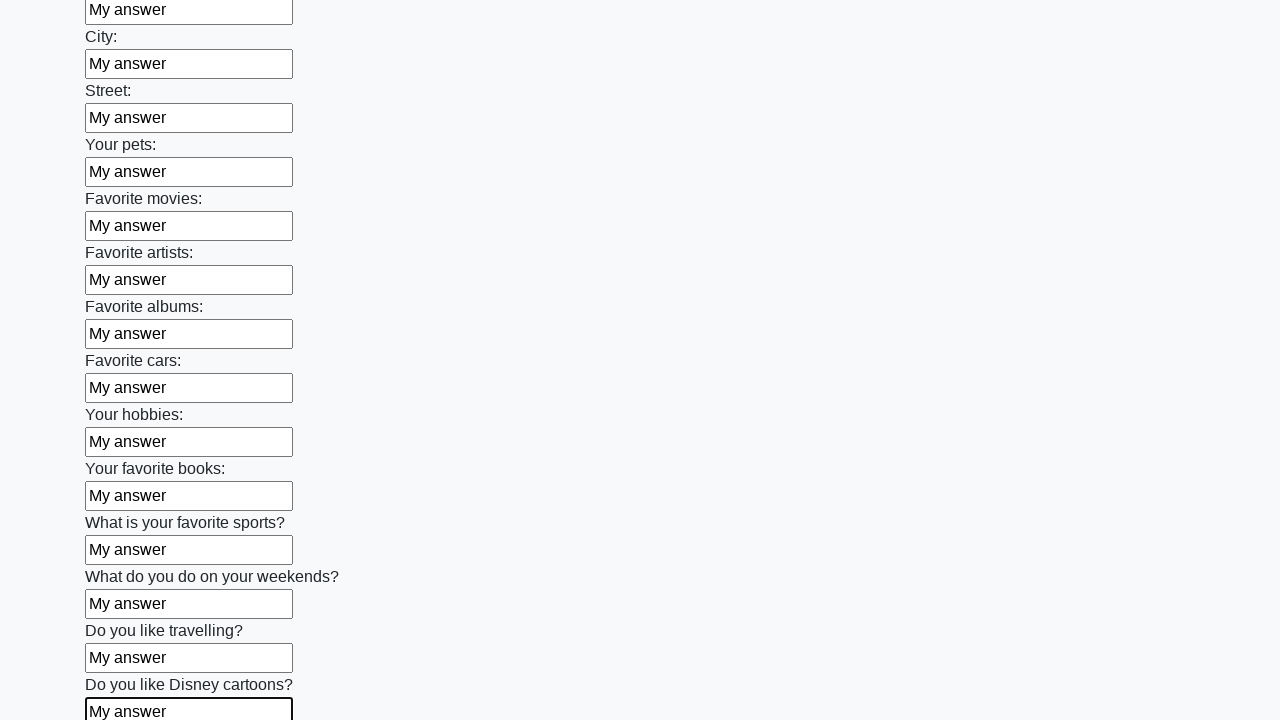

Filled a text input field with 'My answer' on input[type='text'] >> nth=17
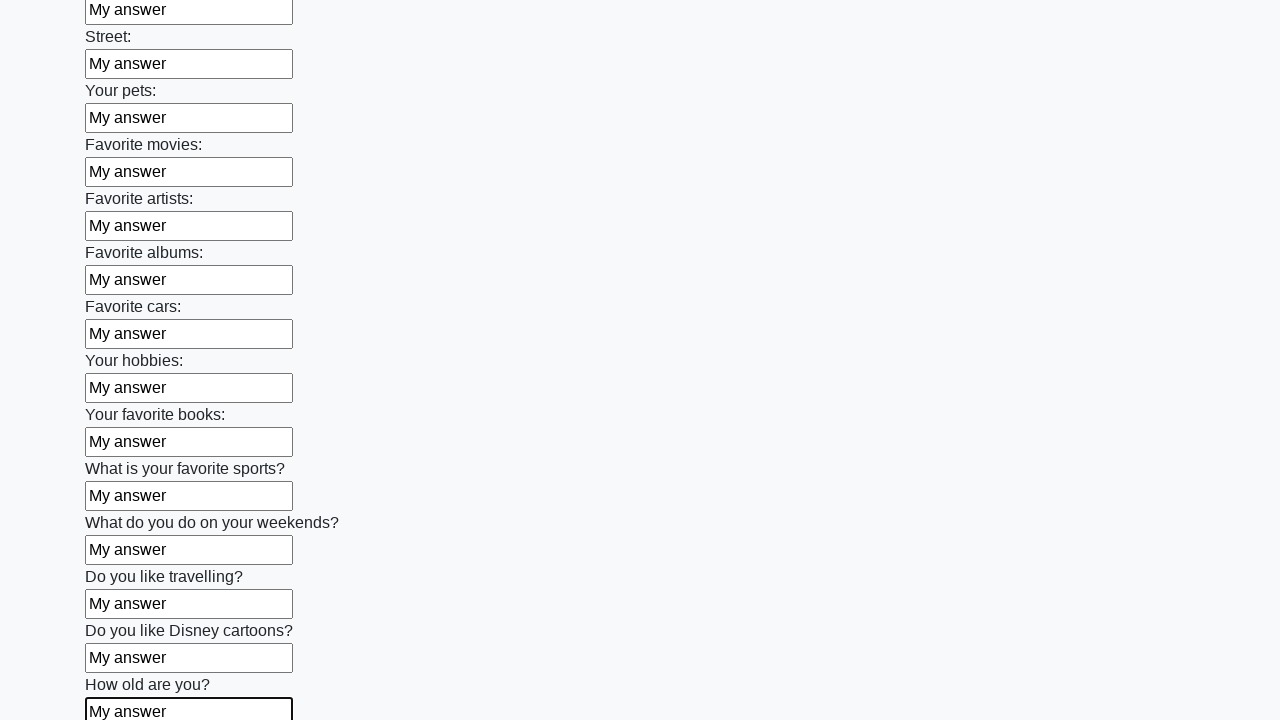

Filled a text input field with 'My answer' on input[type='text'] >> nth=18
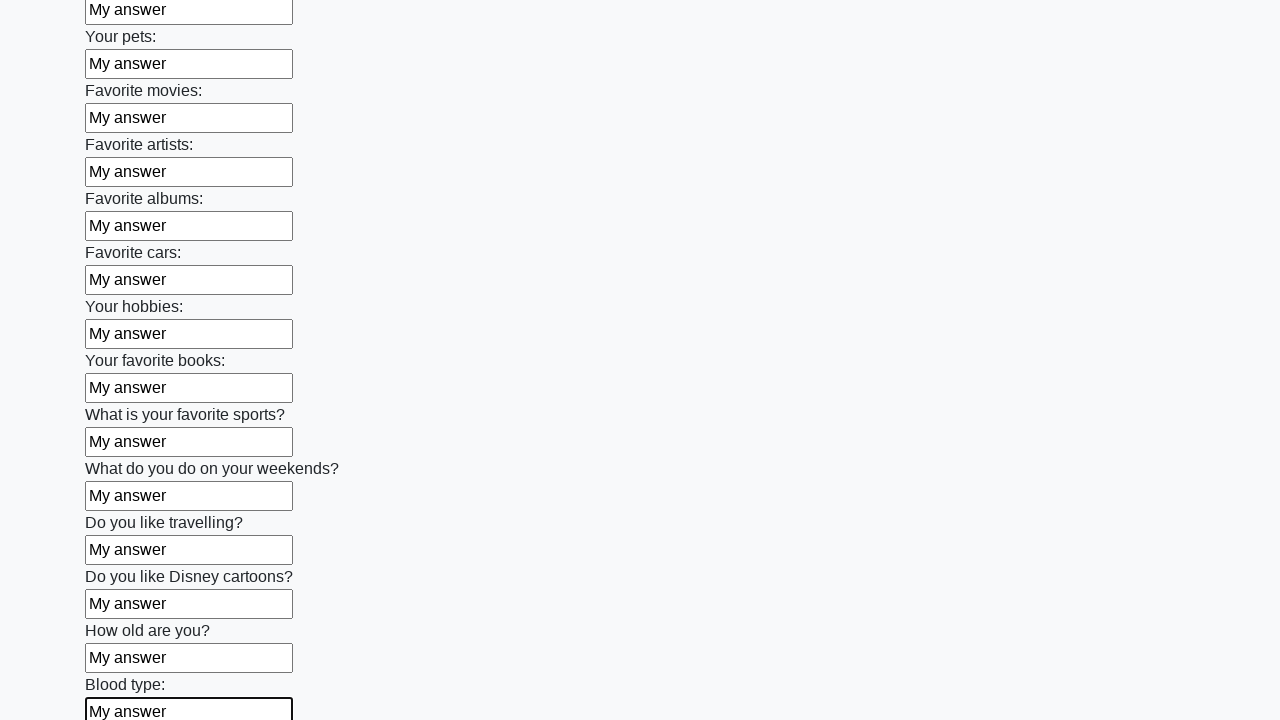

Filled a text input field with 'My answer' on input[type='text'] >> nth=19
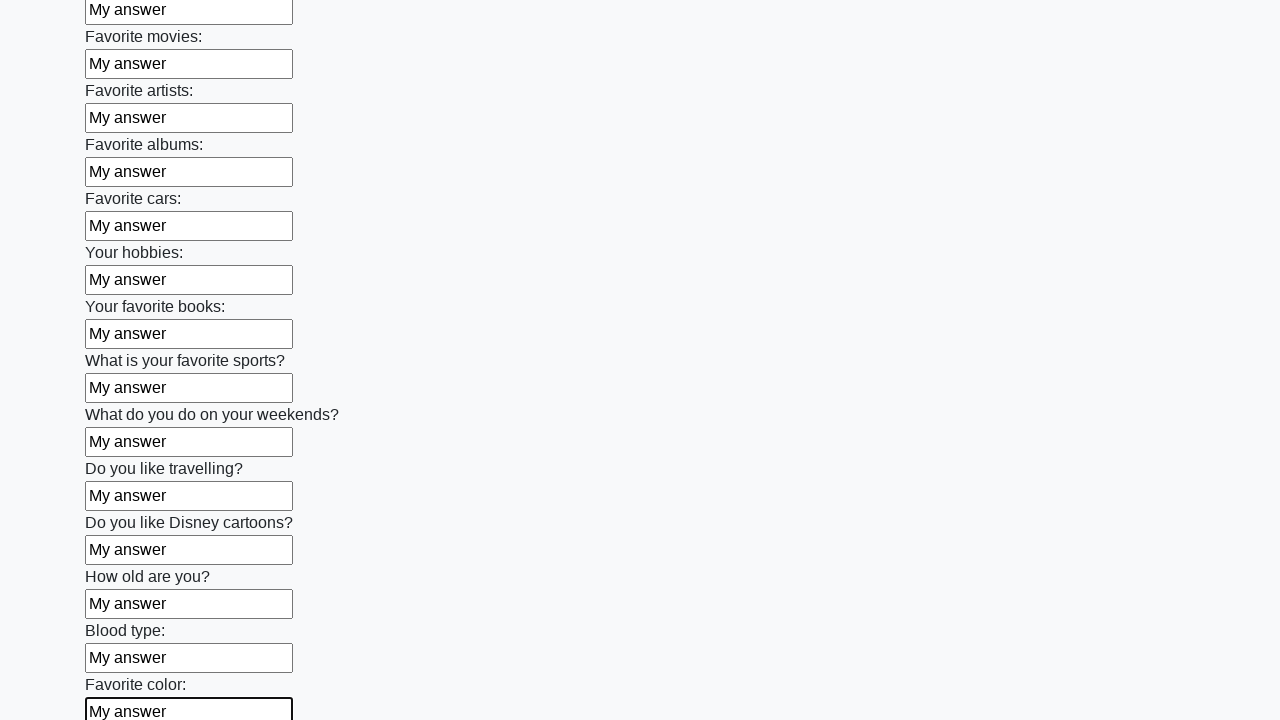

Filled a text input field with 'My answer' on input[type='text'] >> nth=20
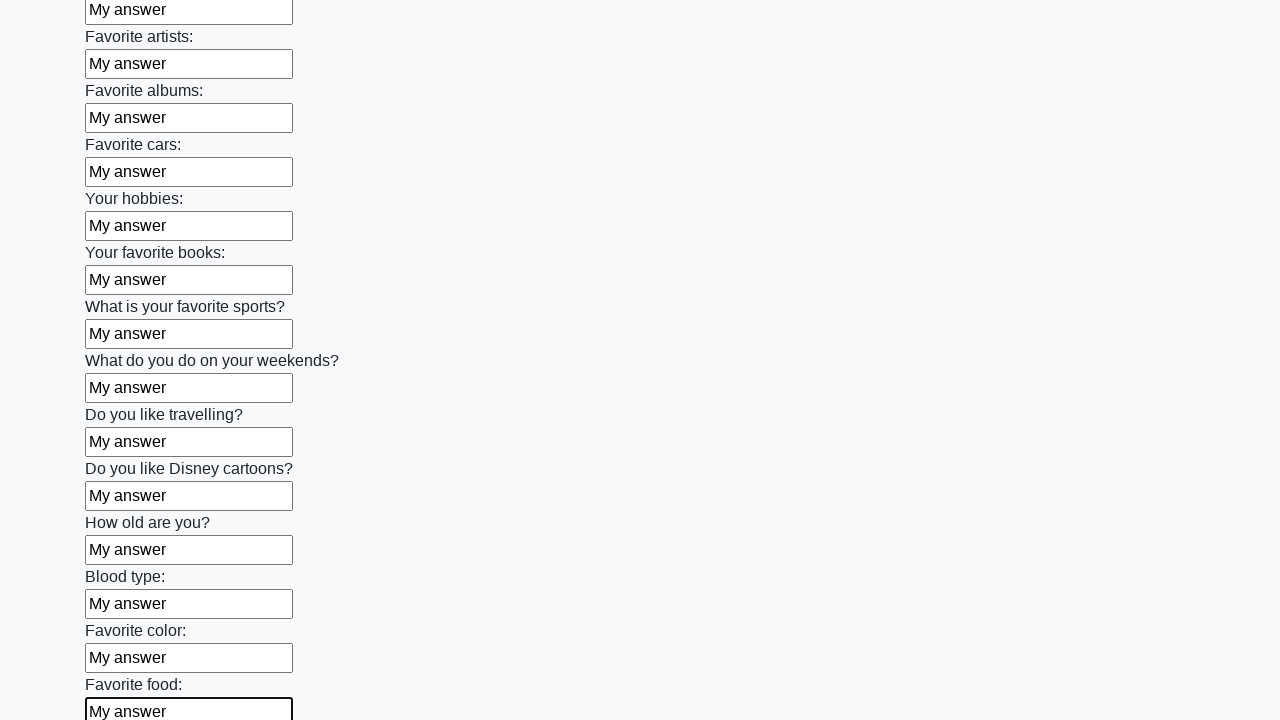

Filled a text input field with 'My answer' on input[type='text'] >> nth=21
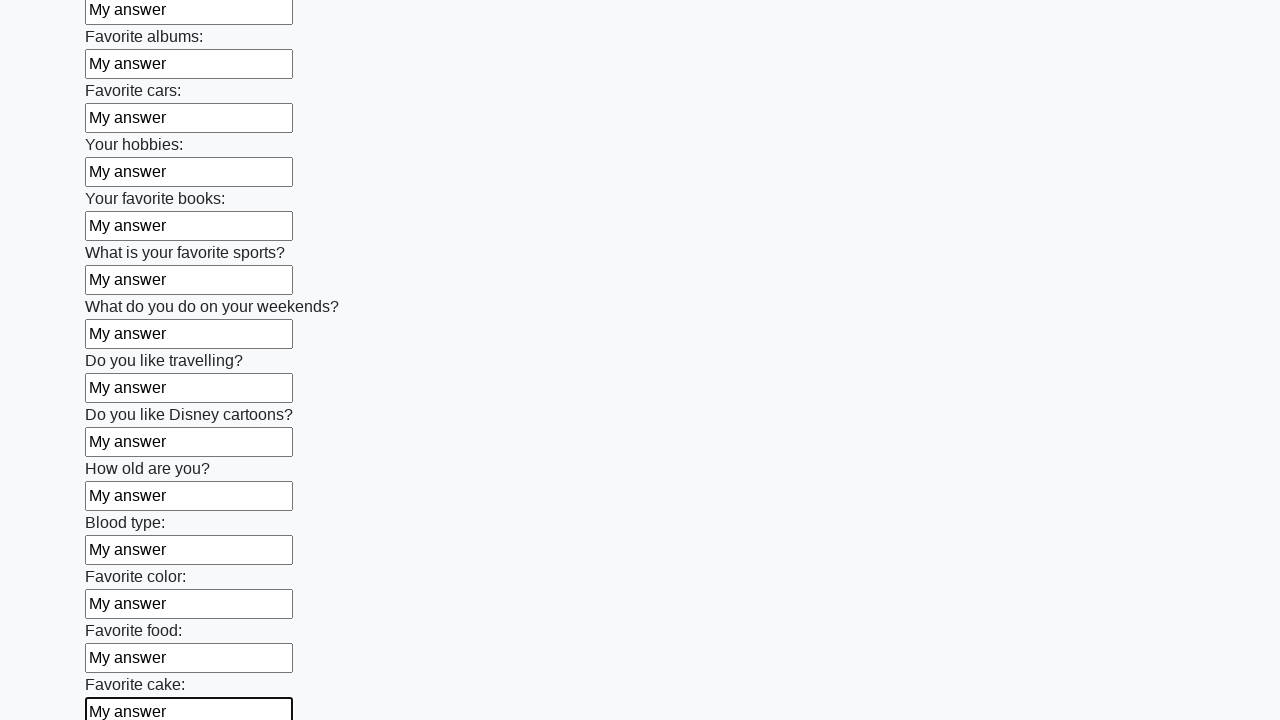

Filled a text input field with 'My answer' on input[type='text'] >> nth=22
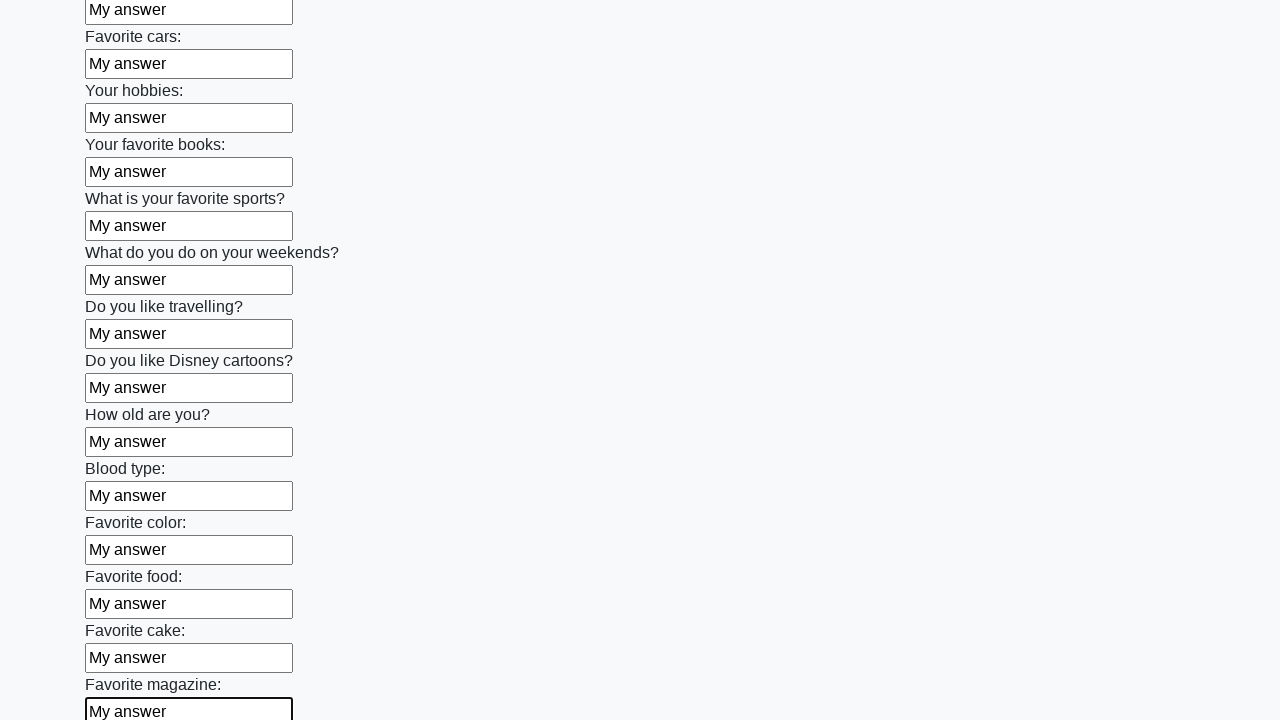

Filled a text input field with 'My answer' on input[type='text'] >> nth=23
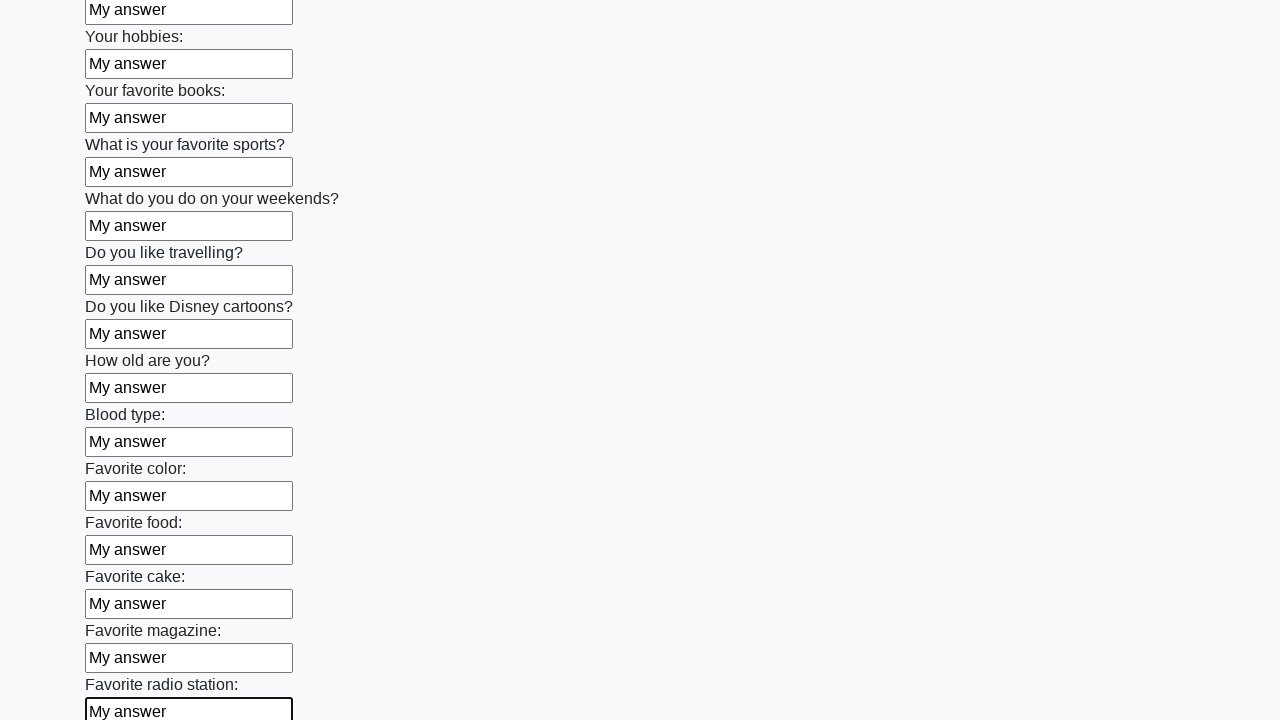

Filled a text input field with 'My answer' on input[type='text'] >> nth=24
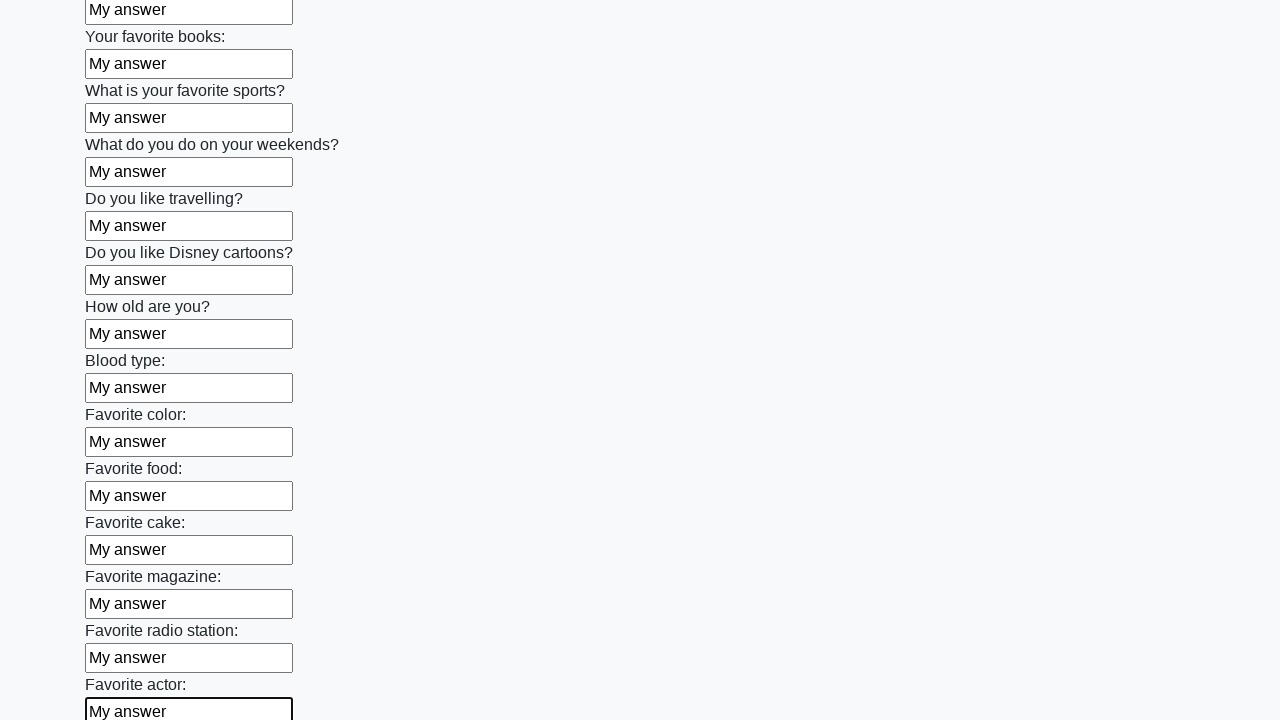

Filled a text input field with 'My answer' on input[type='text'] >> nth=25
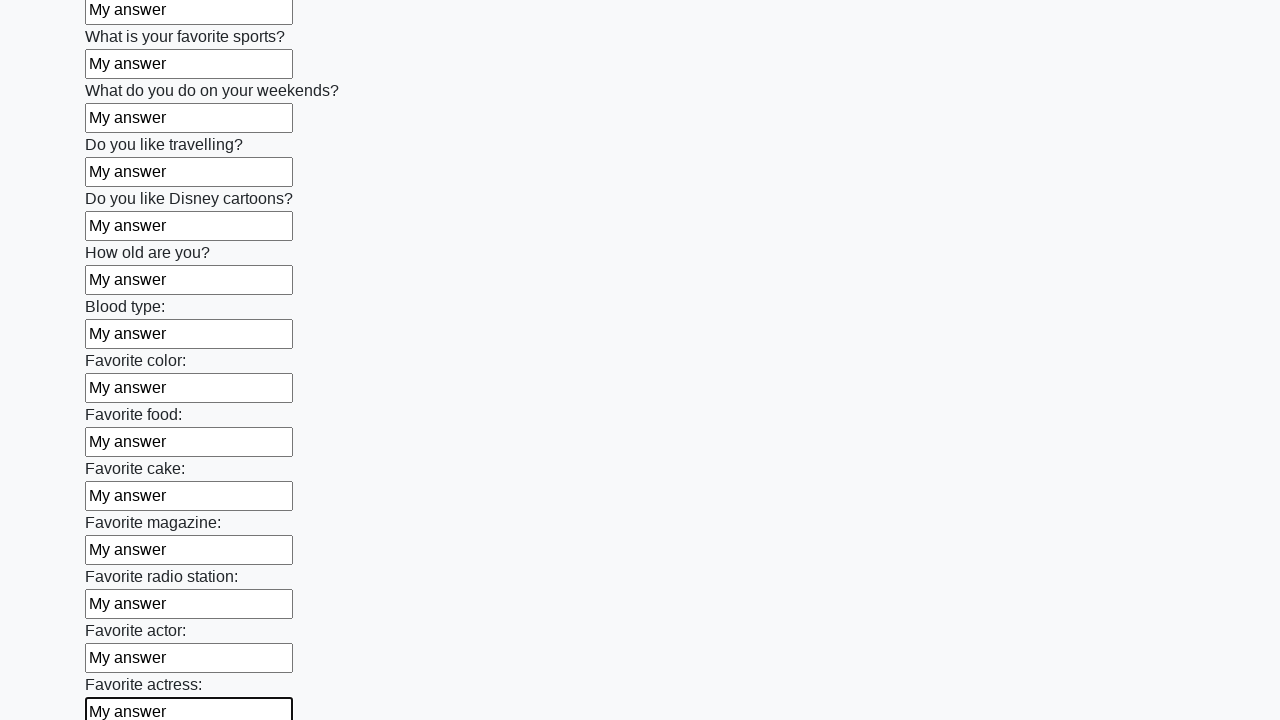

Filled a text input field with 'My answer' on input[type='text'] >> nth=26
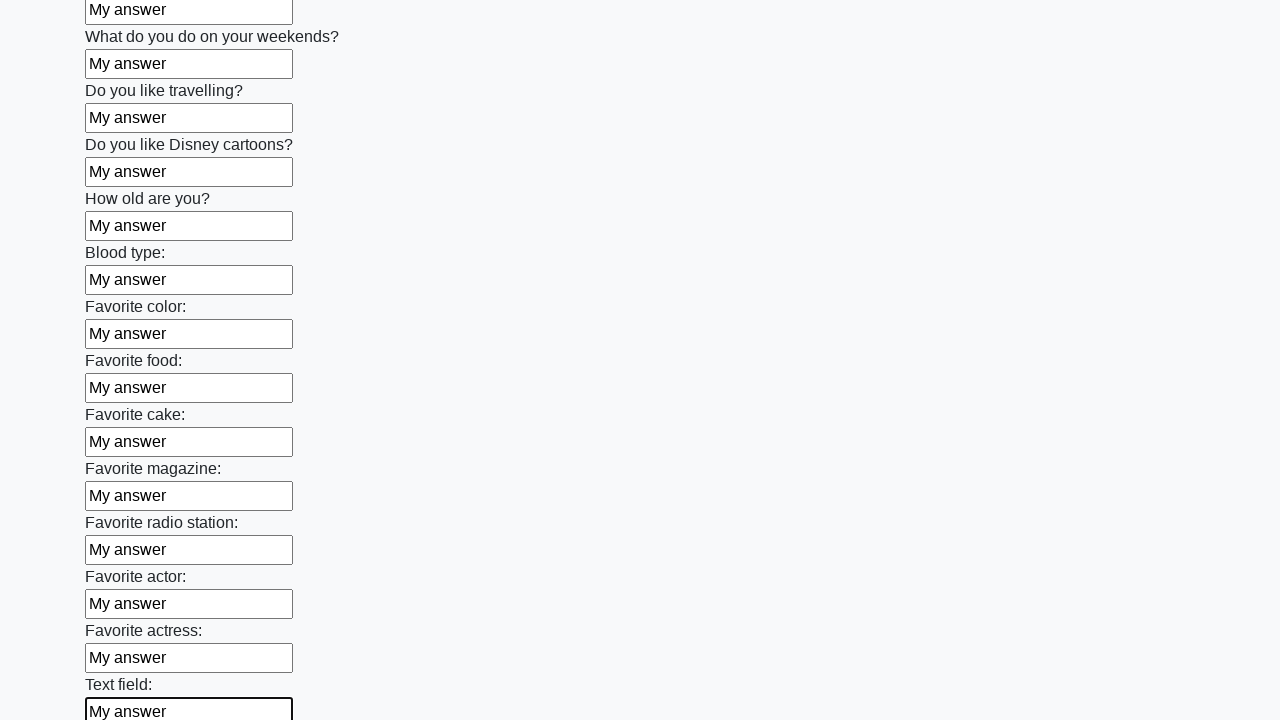

Filled a text input field with 'My answer' on input[type='text'] >> nth=27
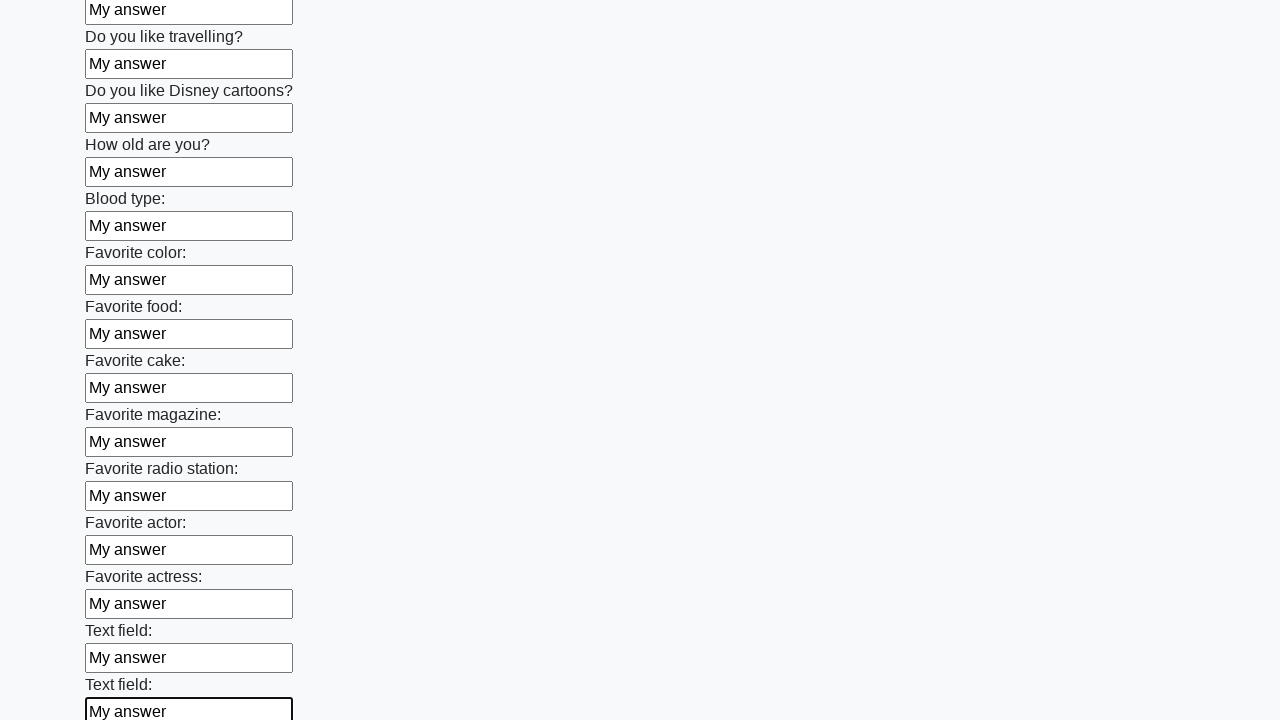

Filled a text input field with 'My answer' on input[type='text'] >> nth=28
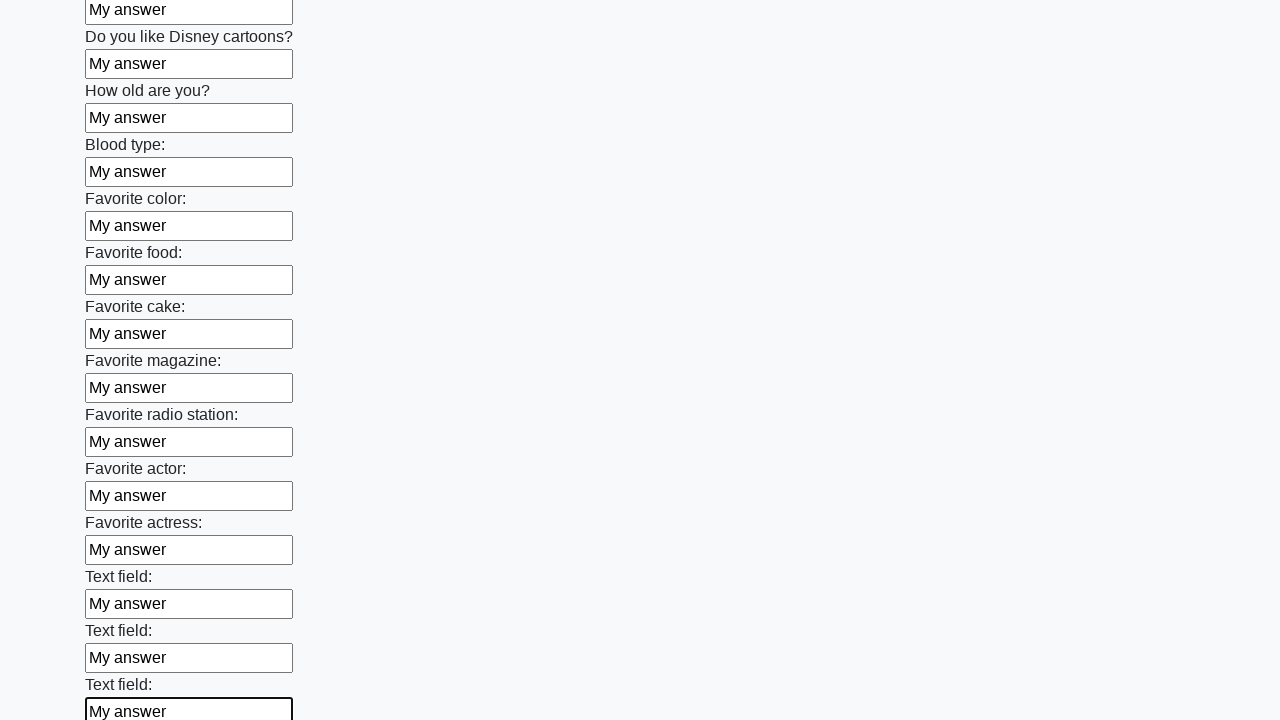

Filled a text input field with 'My answer' on input[type='text'] >> nth=29
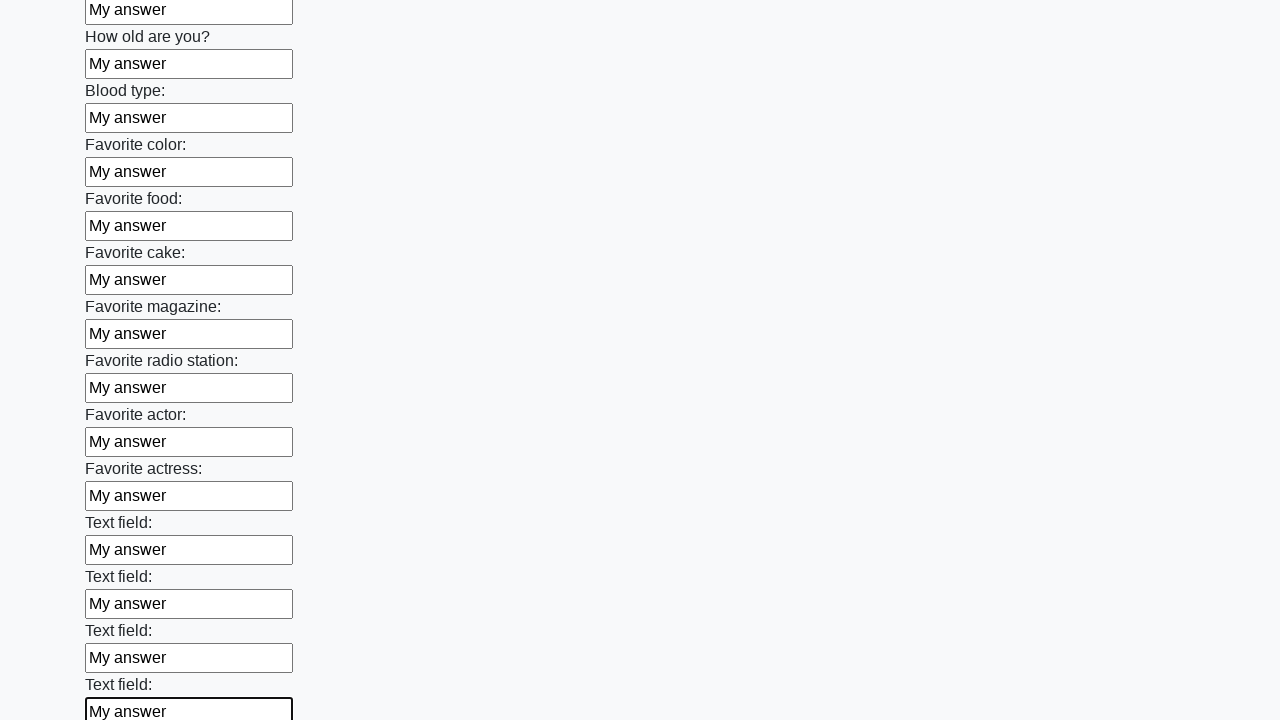

Filled a text input field with 'My answer' on input[type='text'] >> nth=30
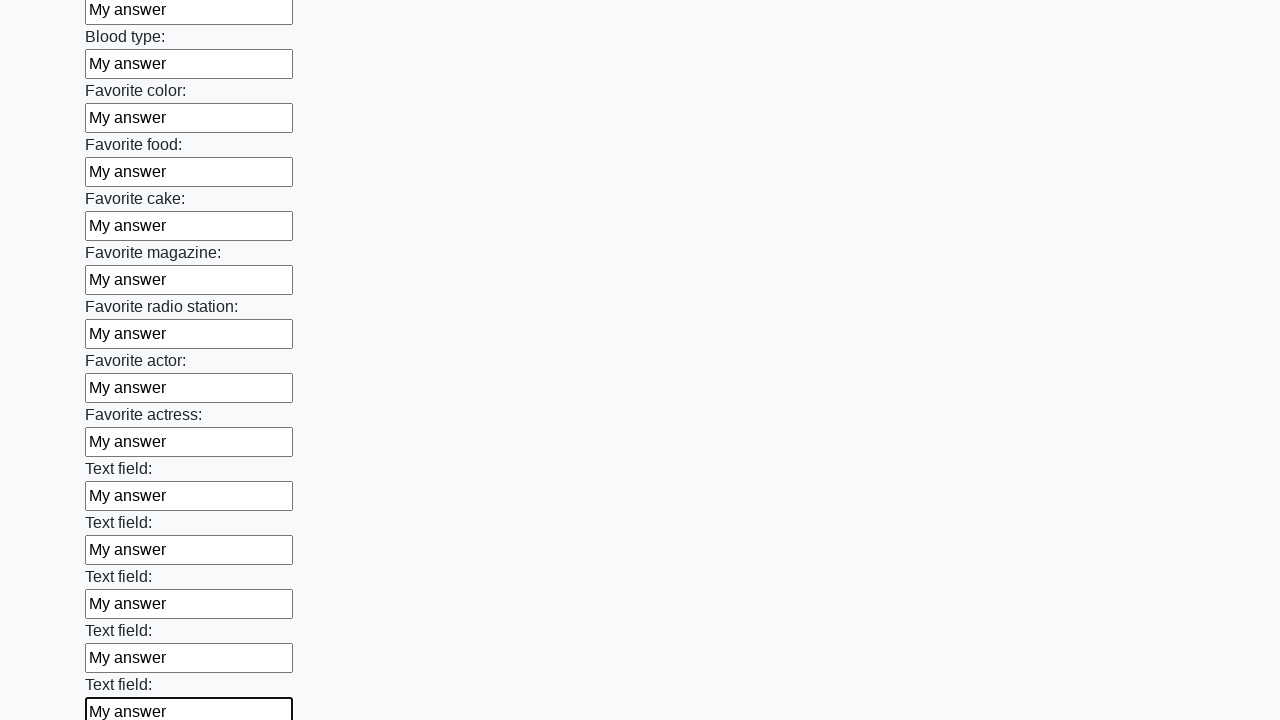

Filled a text input field with 'My answer' on input[type='text'] >> nth=31
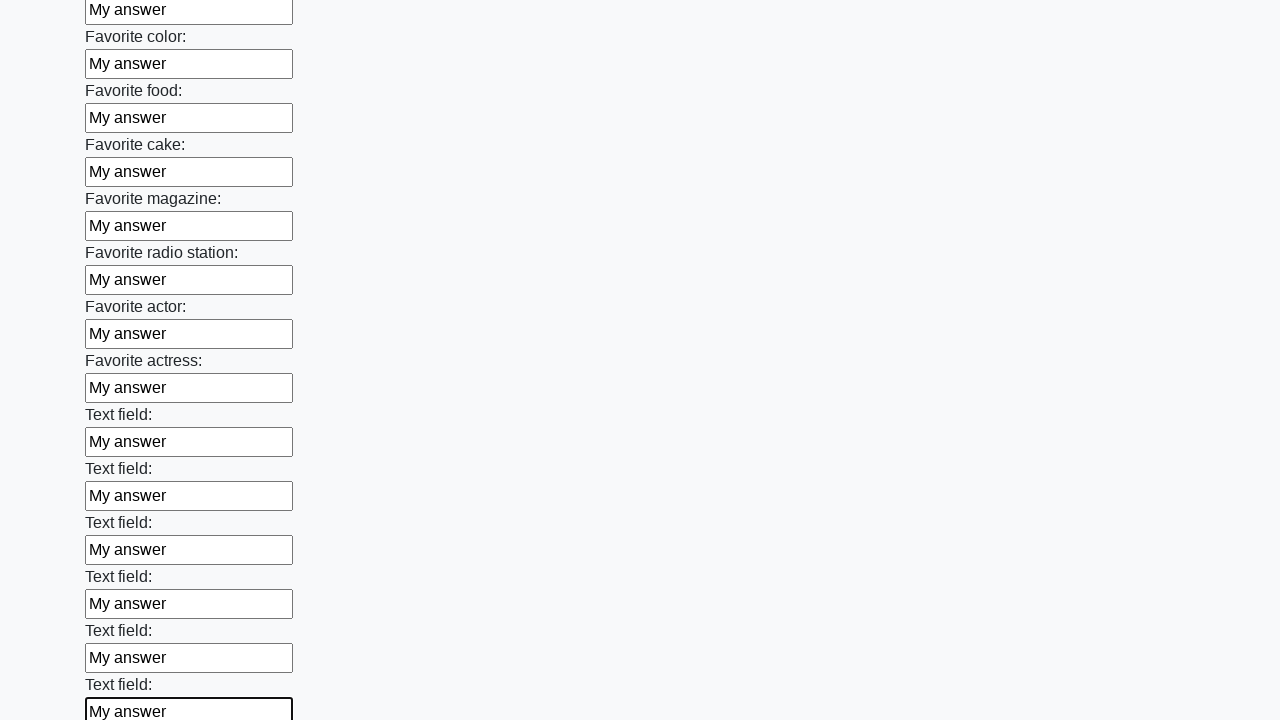

Filled a text input field with 'My answer' on input[type='text'] >> nth=32
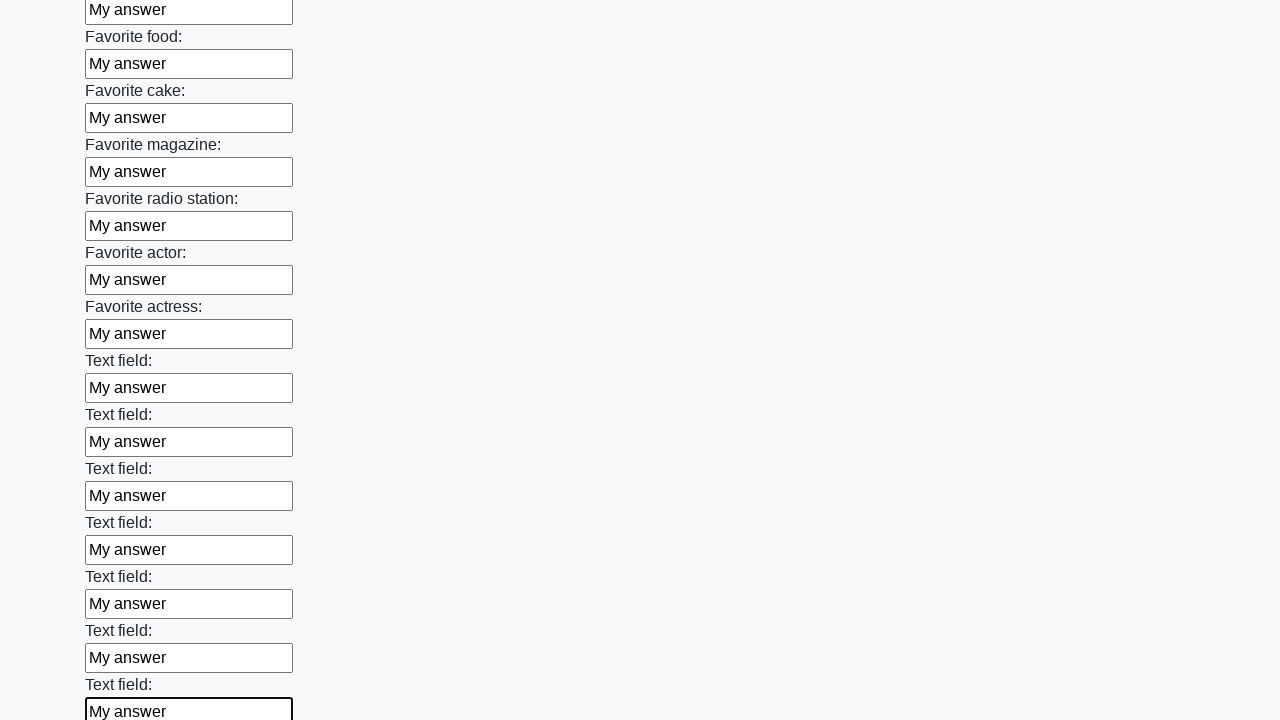

Filled a text input field with 'My answer' on input[type='text'] >> nth=33
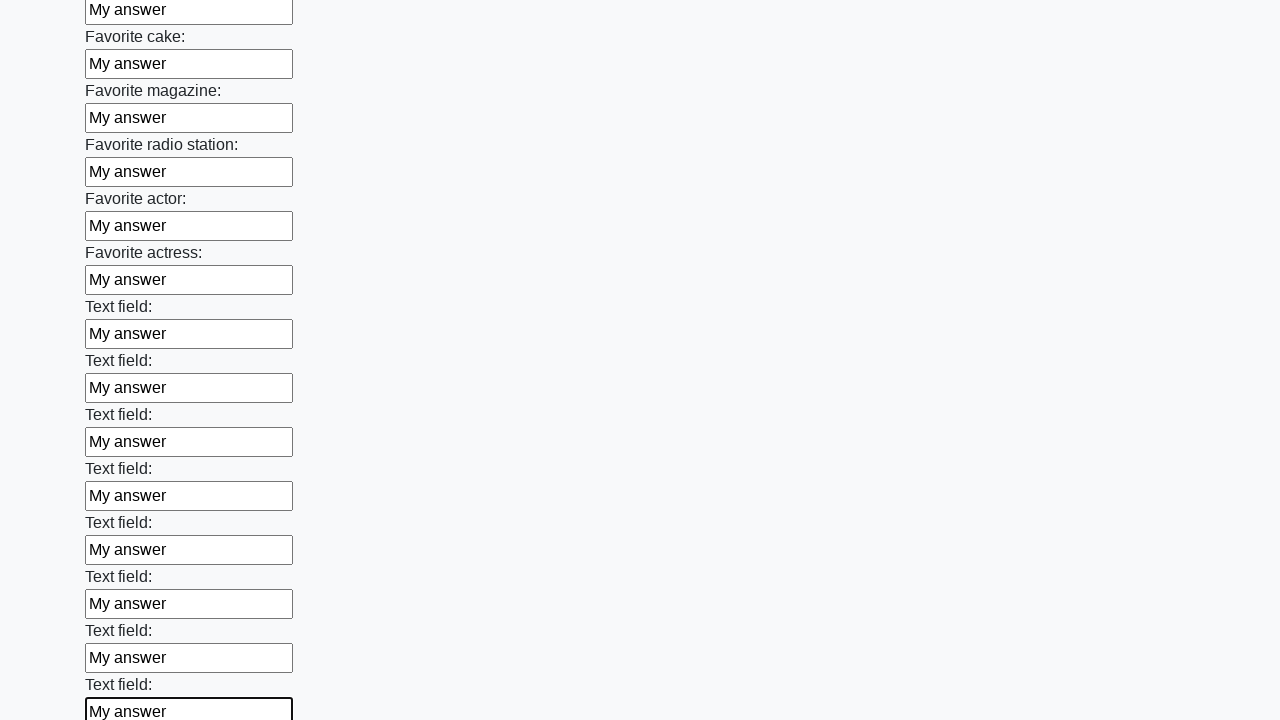

Filled a text input field with 'My answer' on input[type='text'] >> nth=34
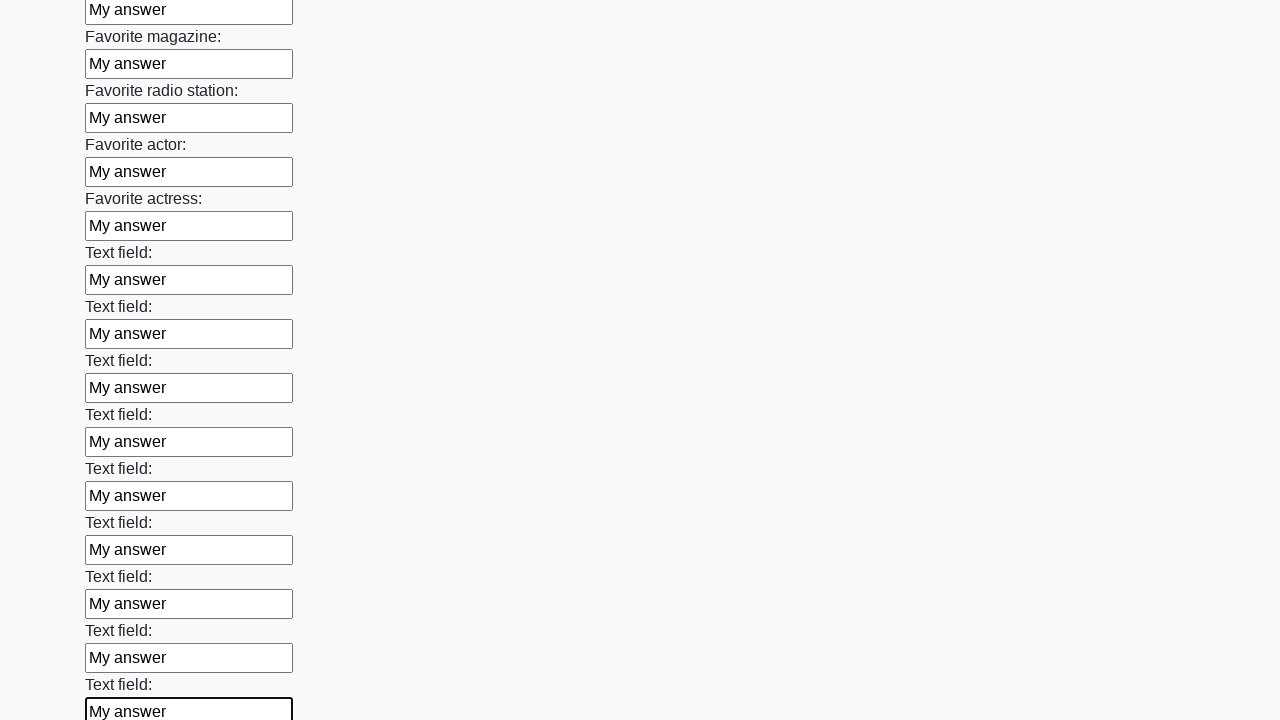

Filled a text input field with 'My answer' on input[type='text'] >> nth=35
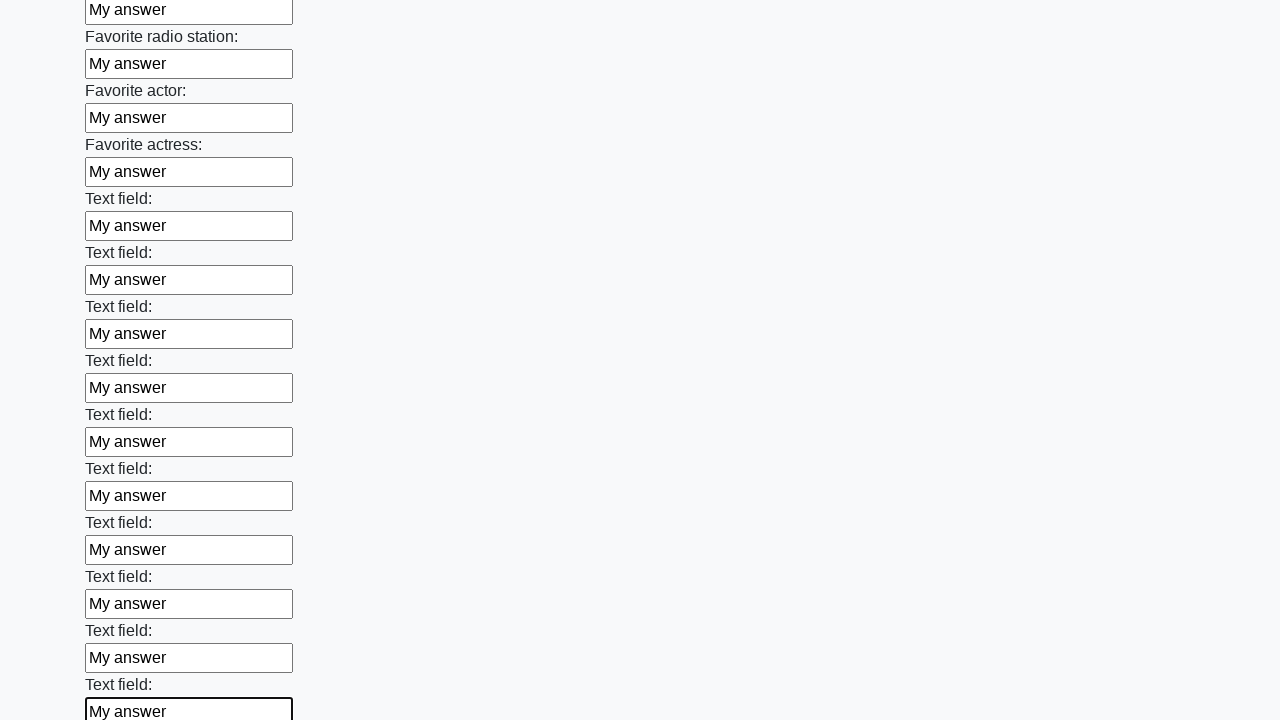

Filled a text input field with 'My answer' on input[type='text'] >> nth=36
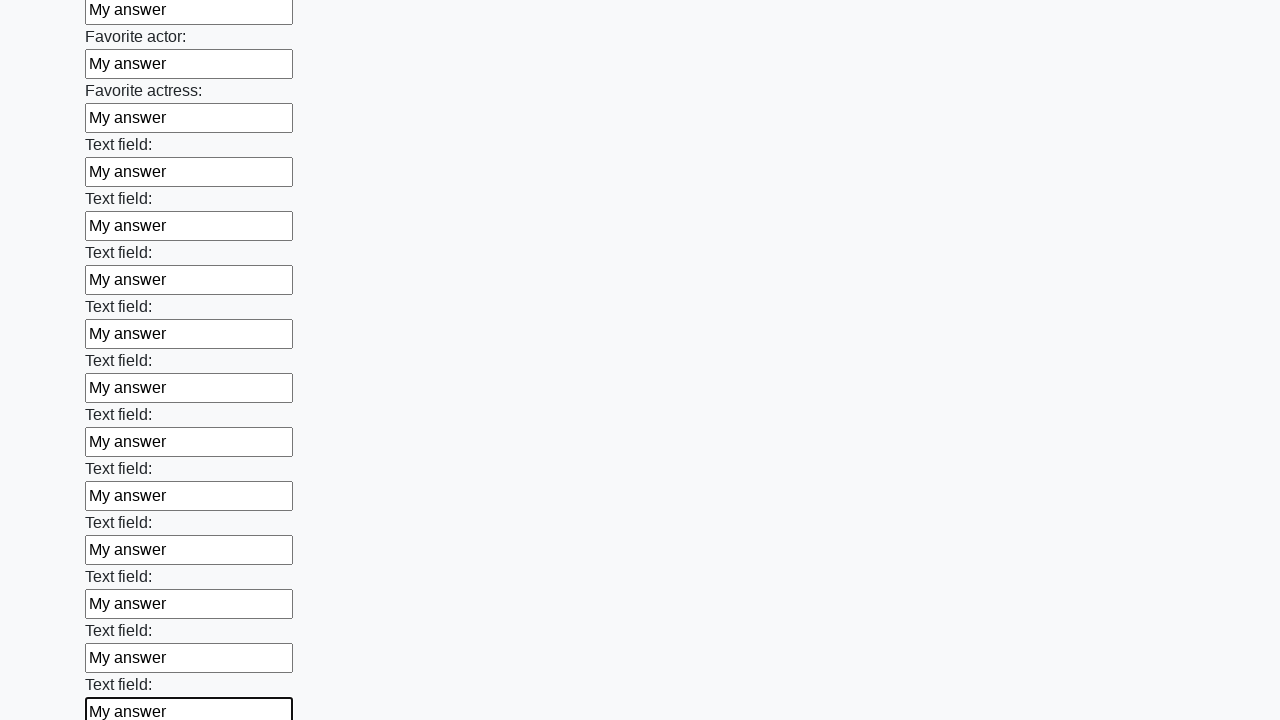

Filled a text input field with 'My answer' on input[type='text'] >> nth=37
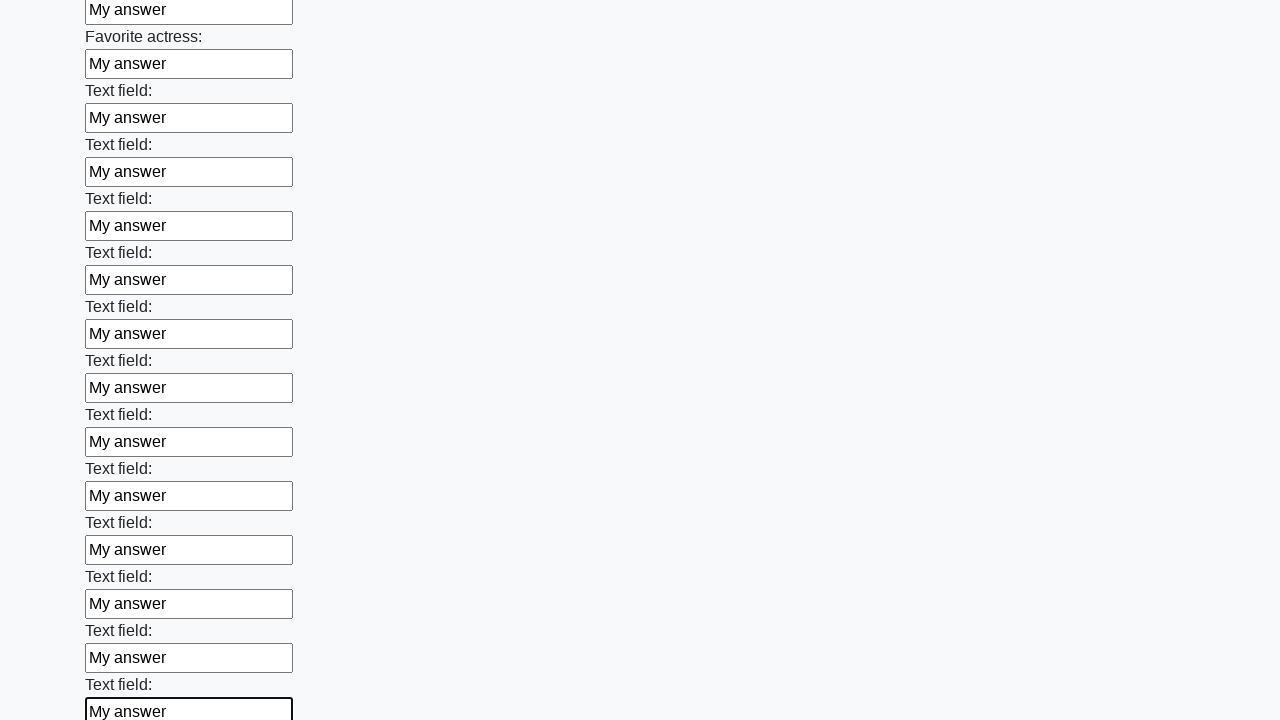

Filled a text input field with 'My answer' on input[type='text'] >> nth=38
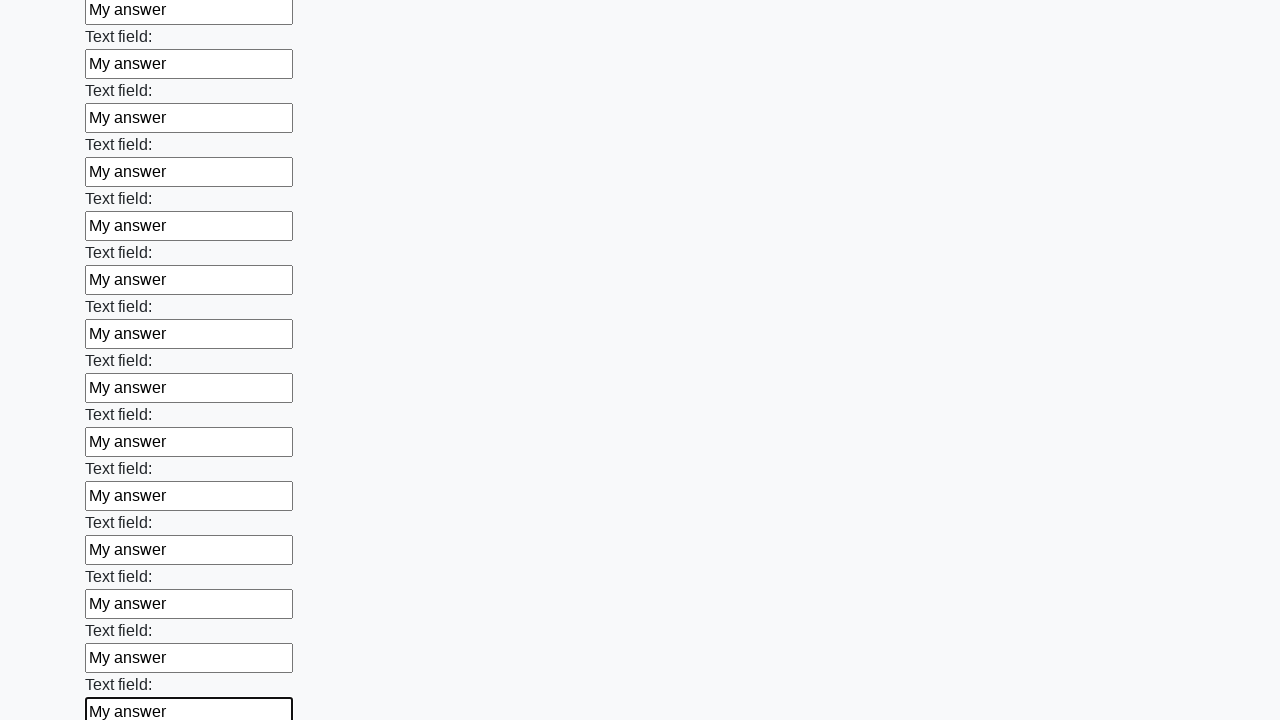

Filled a text input field with 'My answer' on input[type='text'] >> nth=39
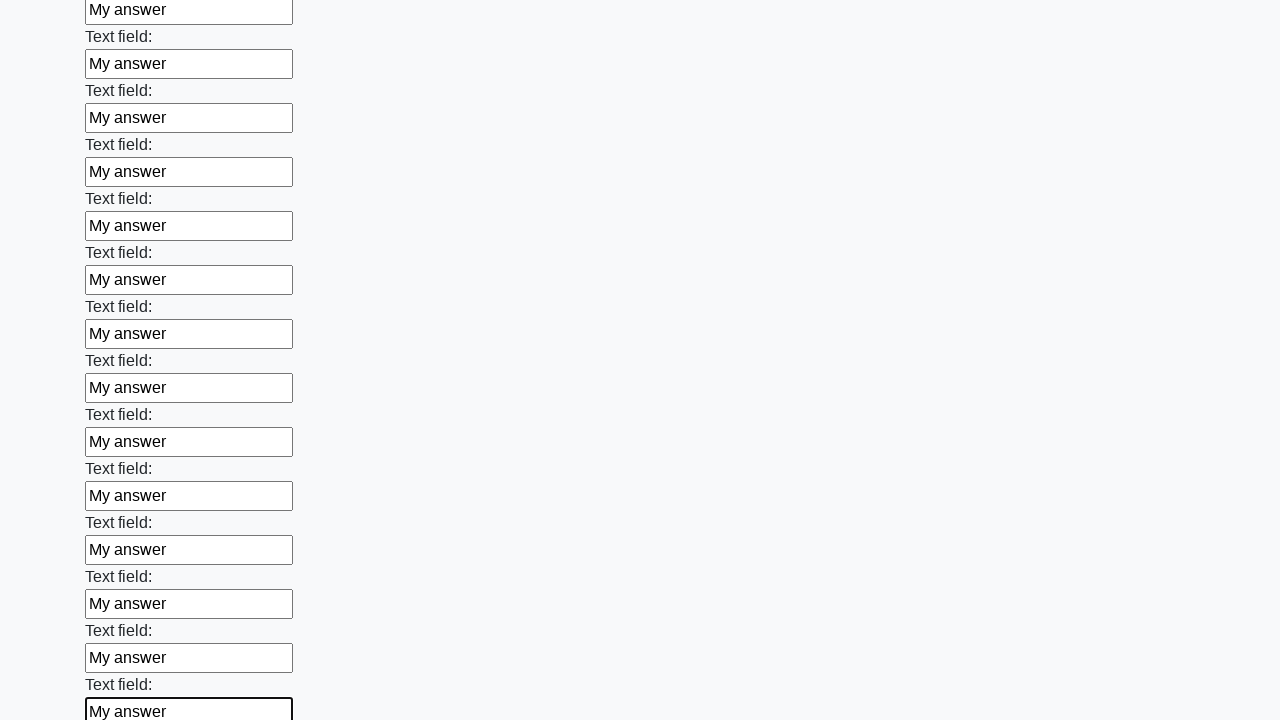

Filled a text input field with 'My answer' on input[type='text'] >> nth=40
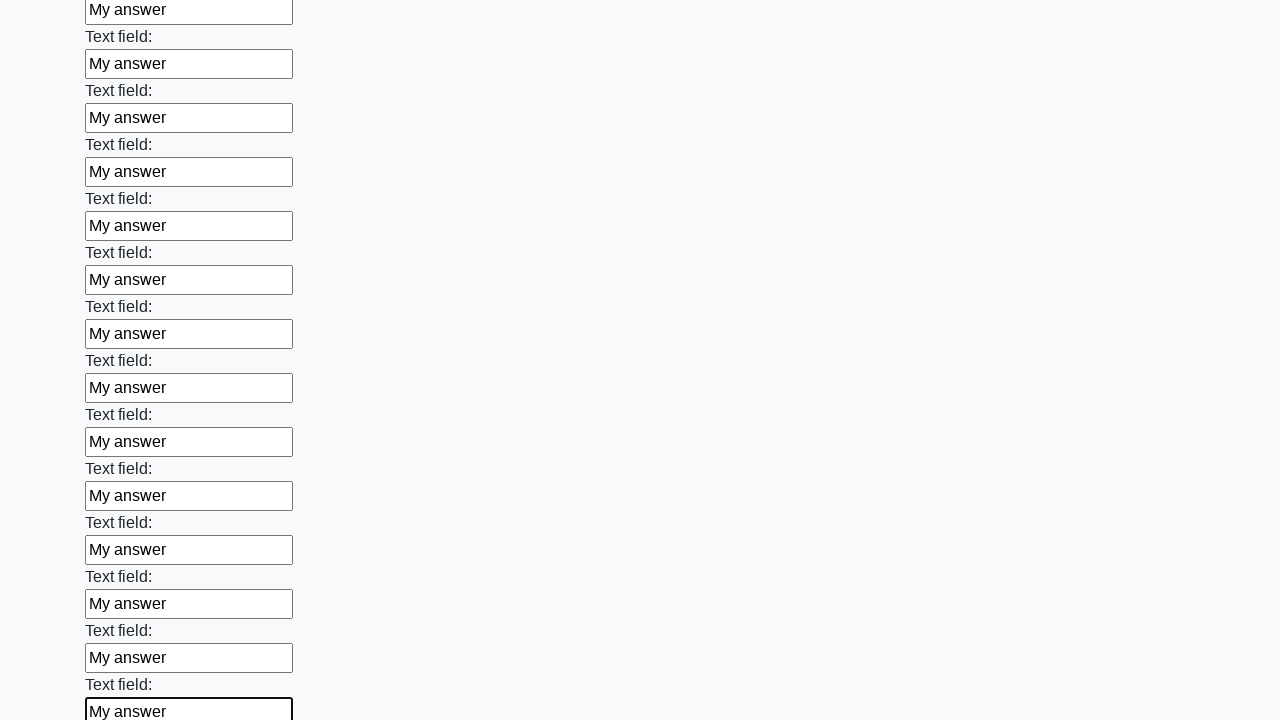

Filled a text input field with 'My answer' on input[type='text'] >> nth=41
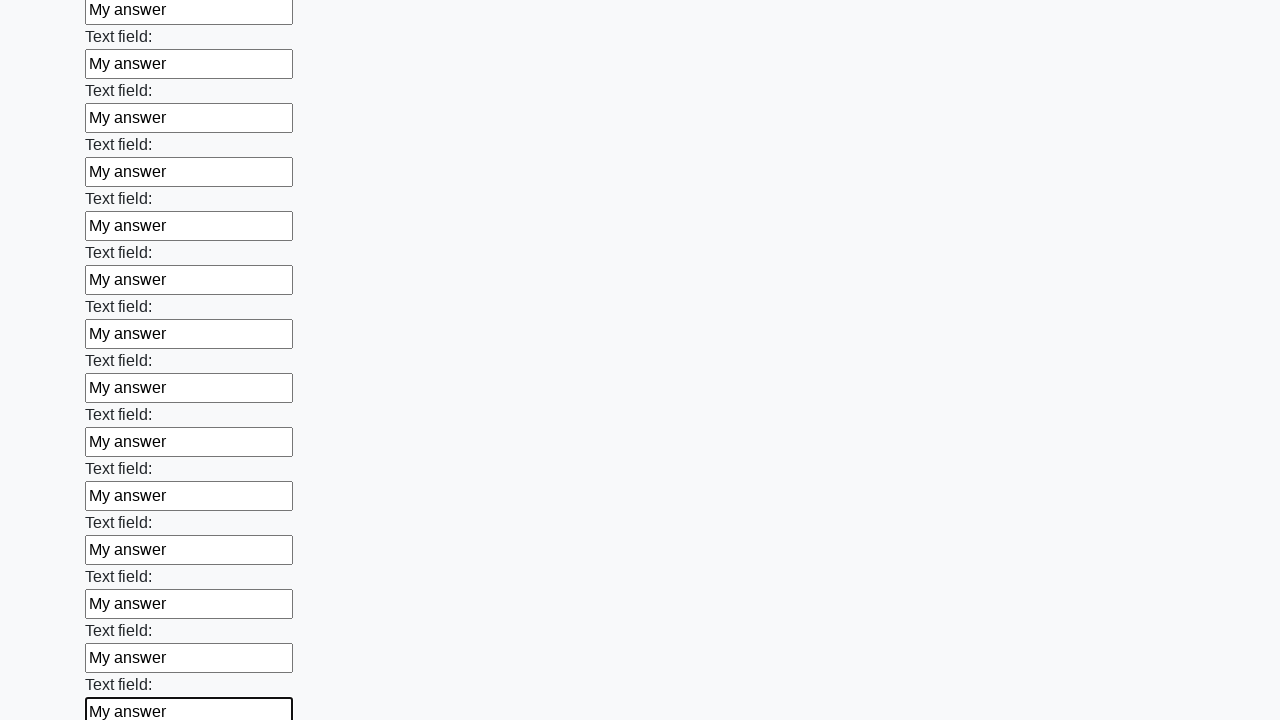

Filled a text input field with 'My answer' on input[type='text'] >> nth=42
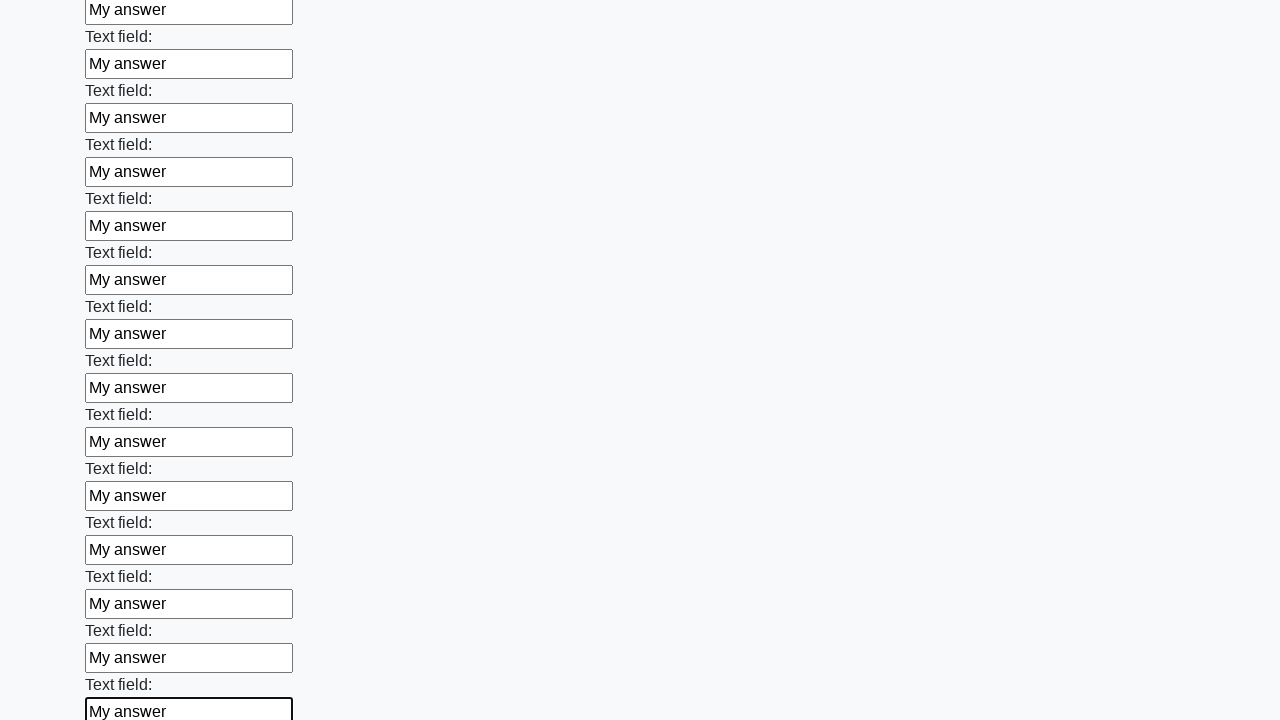

Filled a text input field with 'My answer' on input[type='text'] >> nth=43
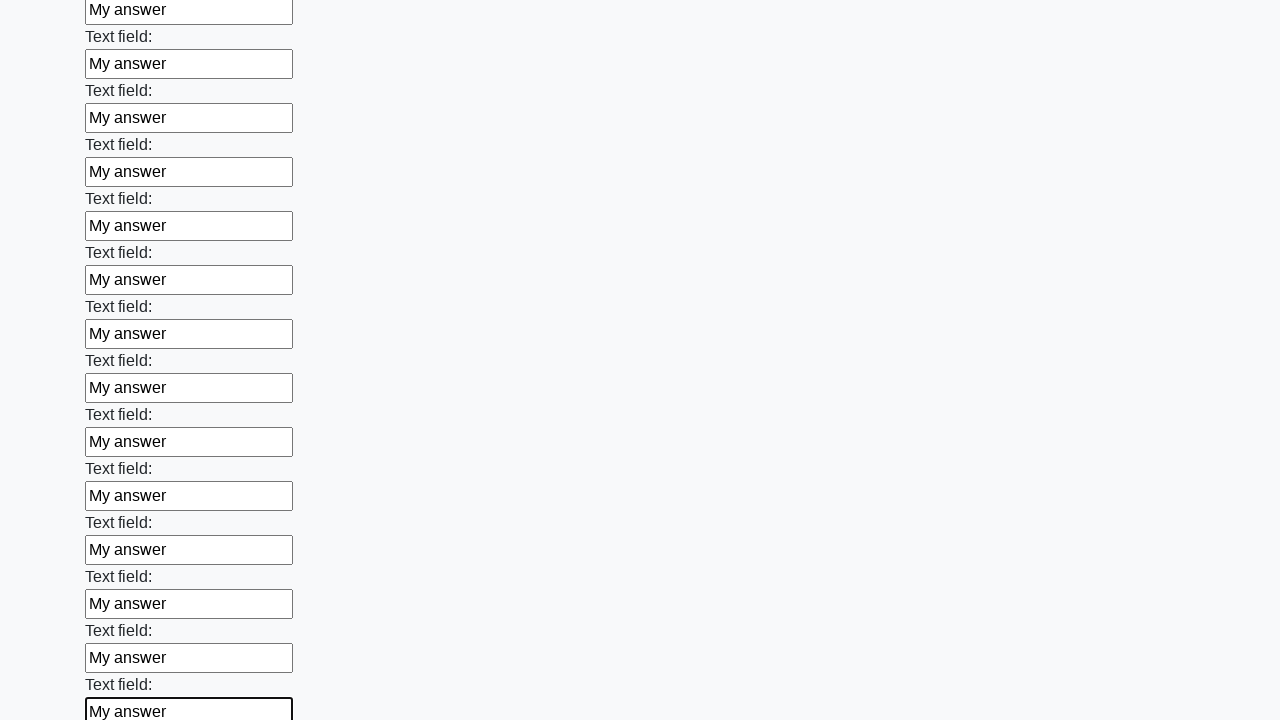

Filled a text input field with 'My answer' on input[type='text'] >> nth=44
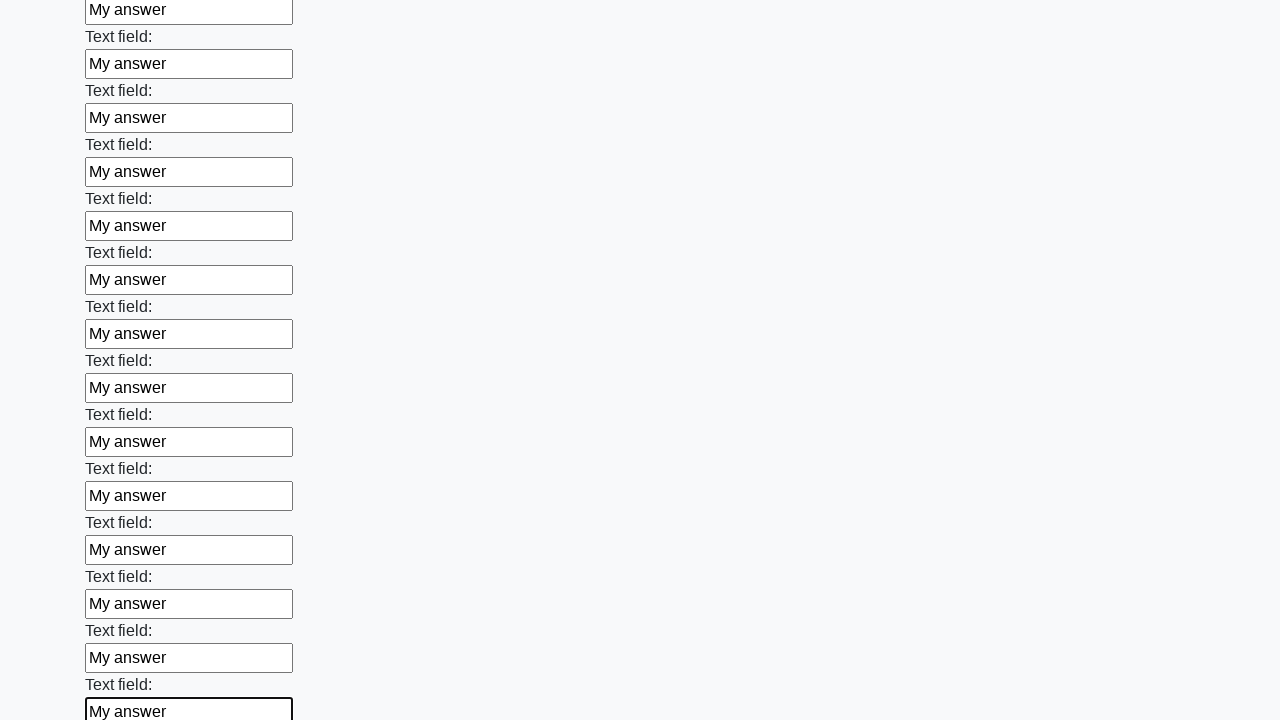

Filled a text input field with 'My answer' on input[type='text'] >> nth=45
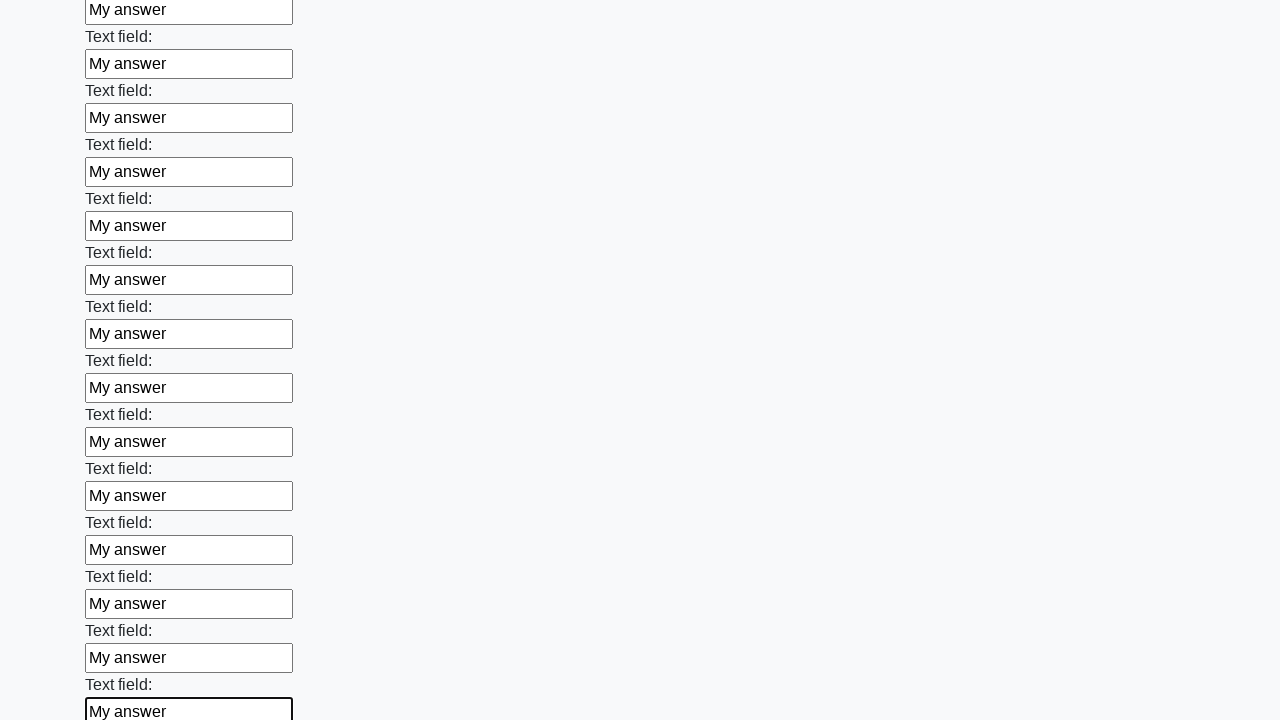

Filled a text input field with 'My answer' on input[type='text'] >> nth=46
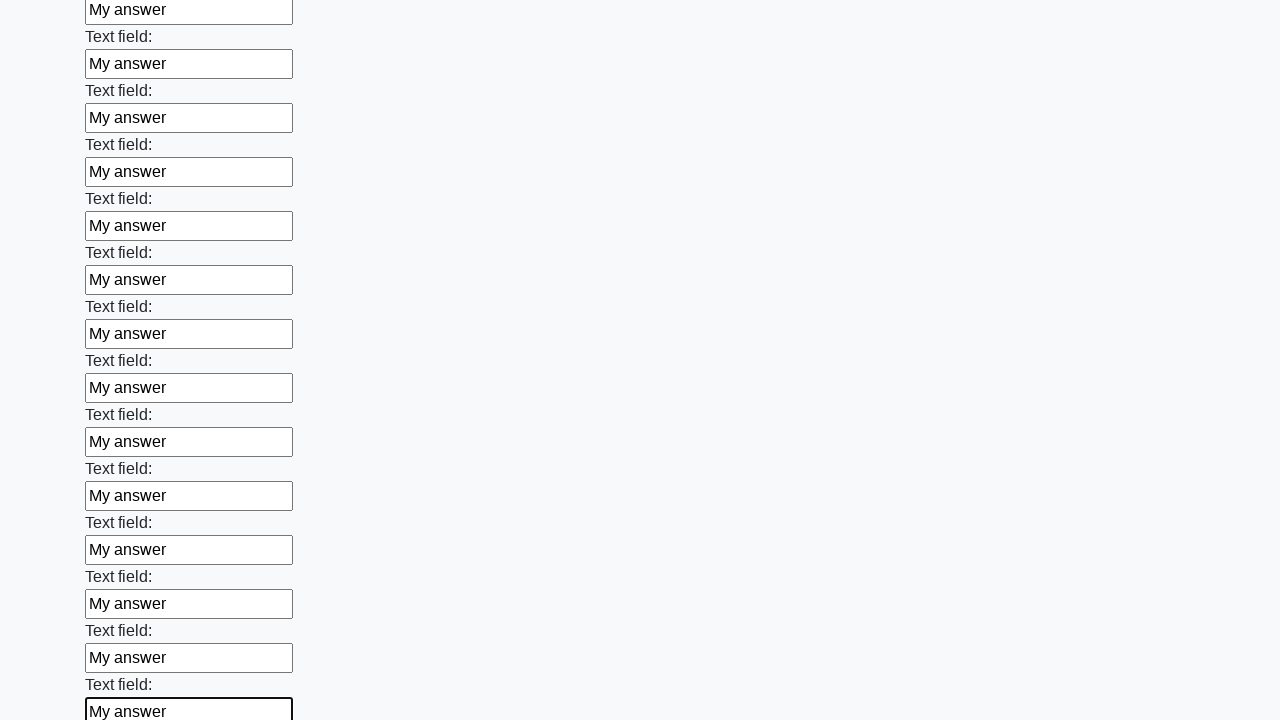

Filled a text input field with 'My answer' on input[type='text'] >> nth=47
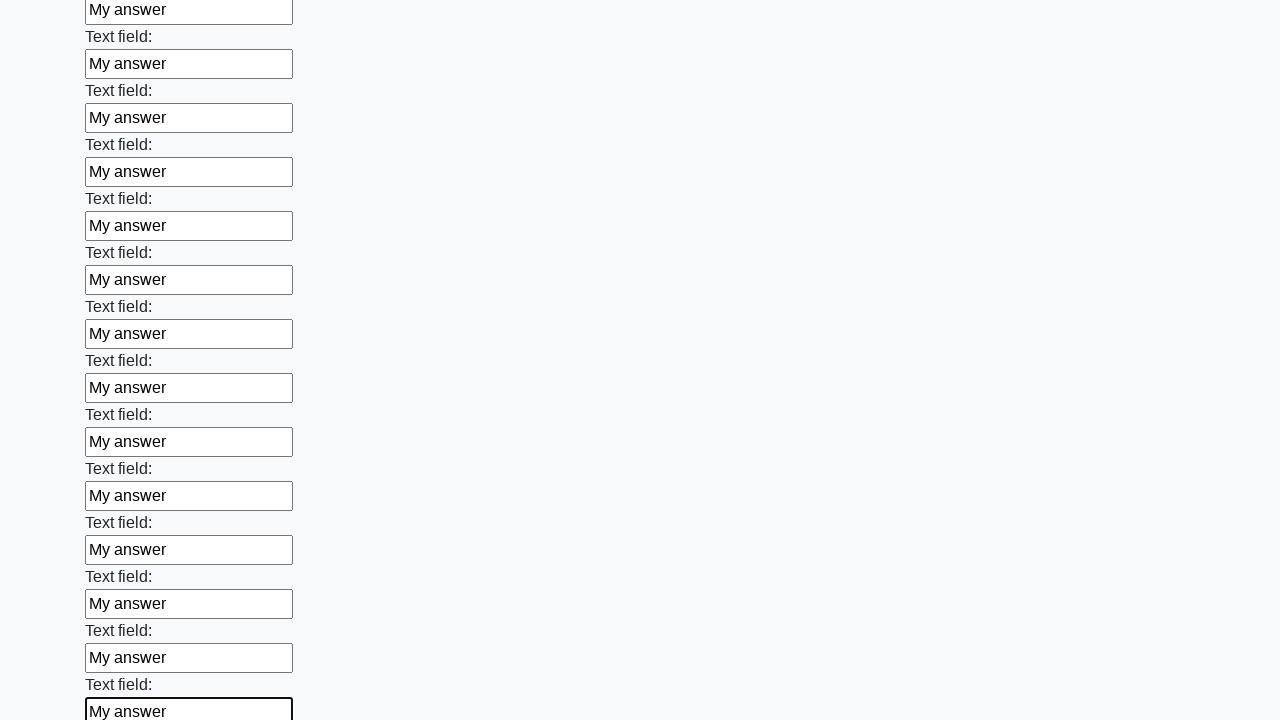

Filled a text input field with 'My answer' on input[type='text'] >> nth=48
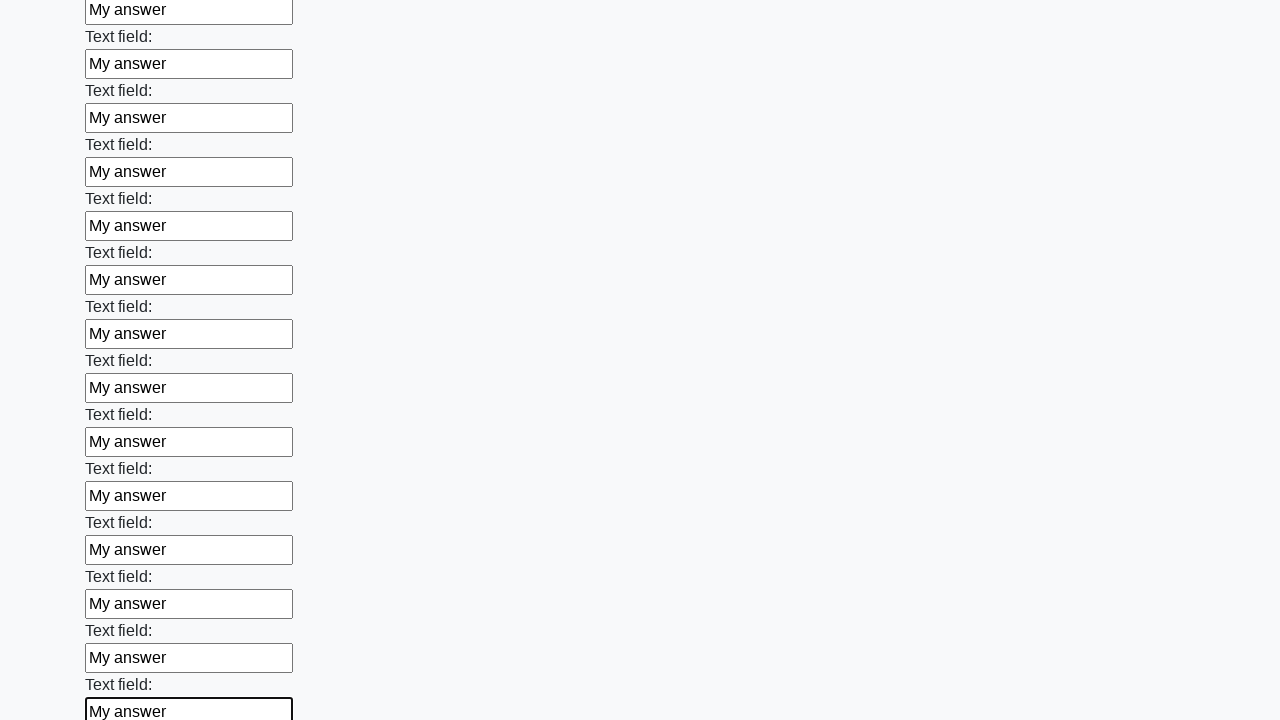

Filled a text input field with 'My answer' on input[type='text'] >> nth=49
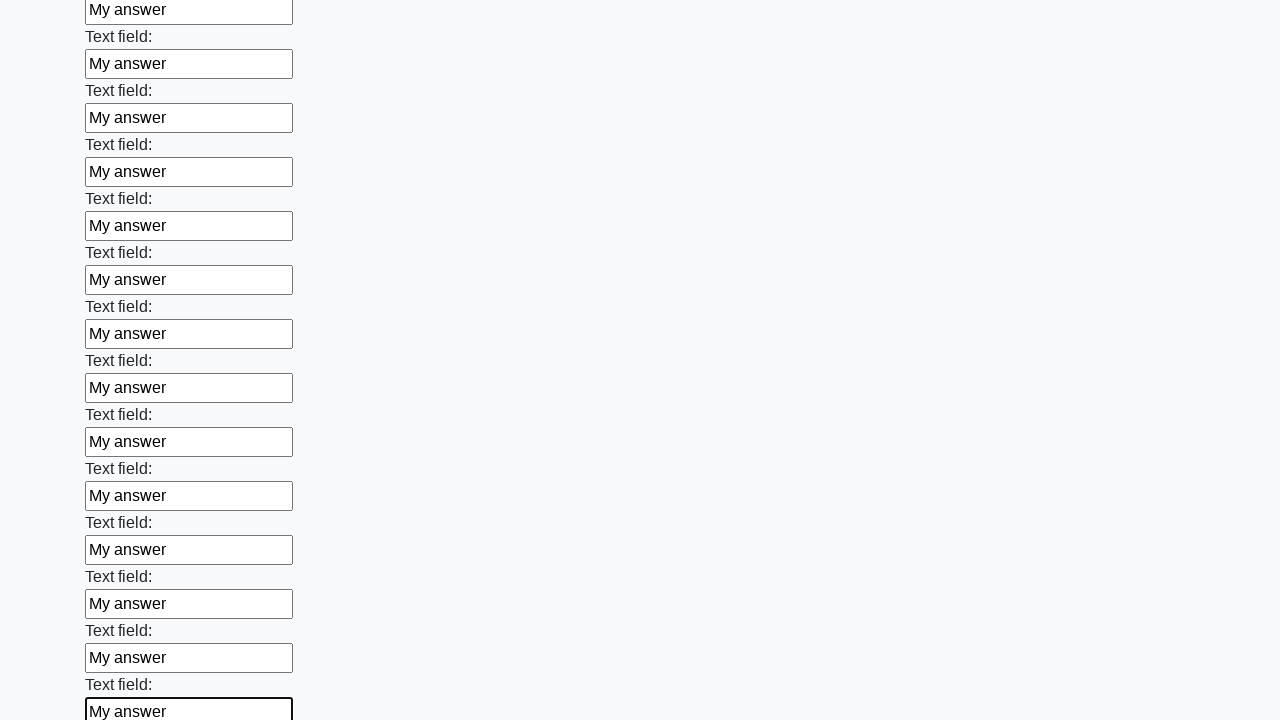

Filled a text input field with 'My answer' on input[type='text'] >> nth=50
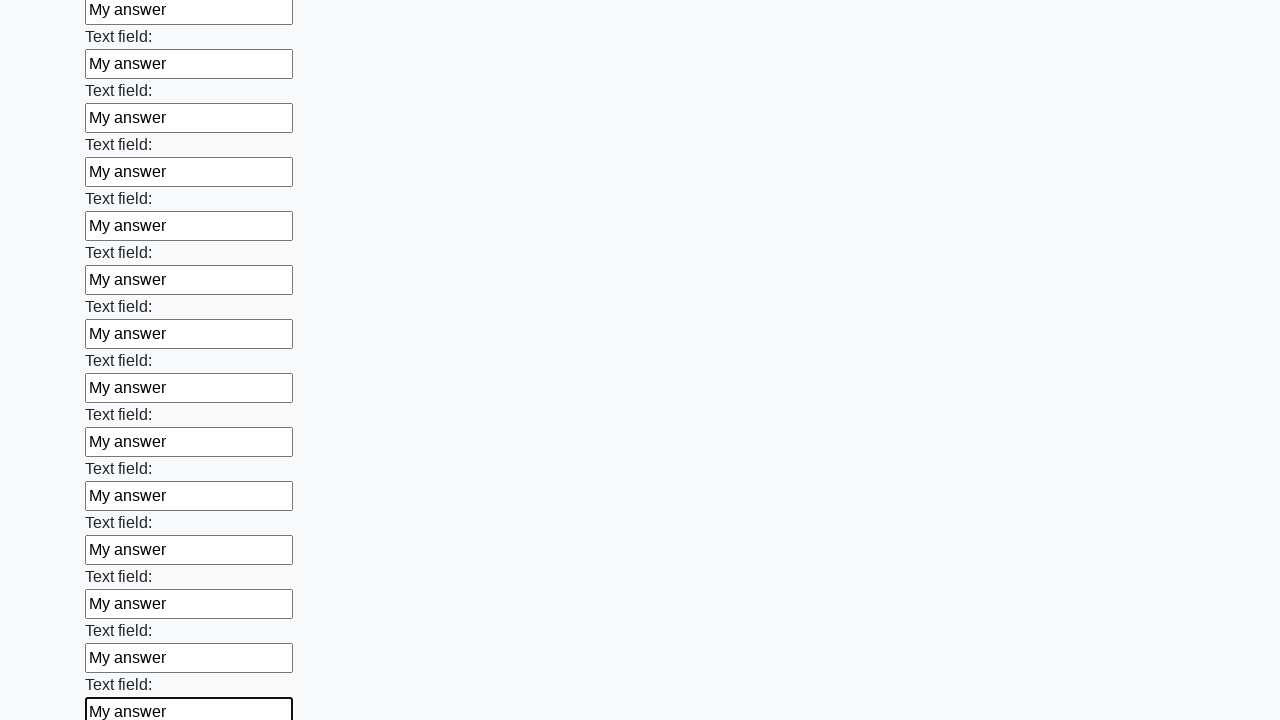

Filled a text input field with 'My answer' on input[type='text'] >> nth=51
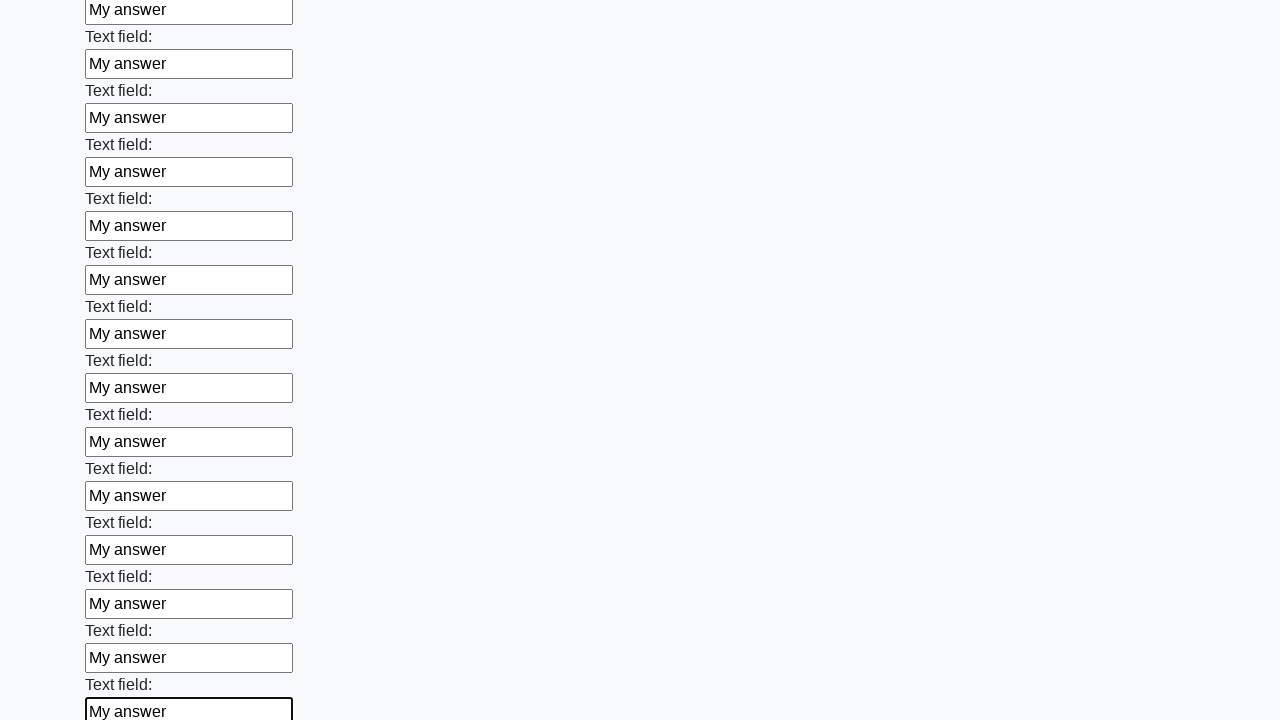

Filled a text input field with 'My answer' on input[type='text'] >> nth=52
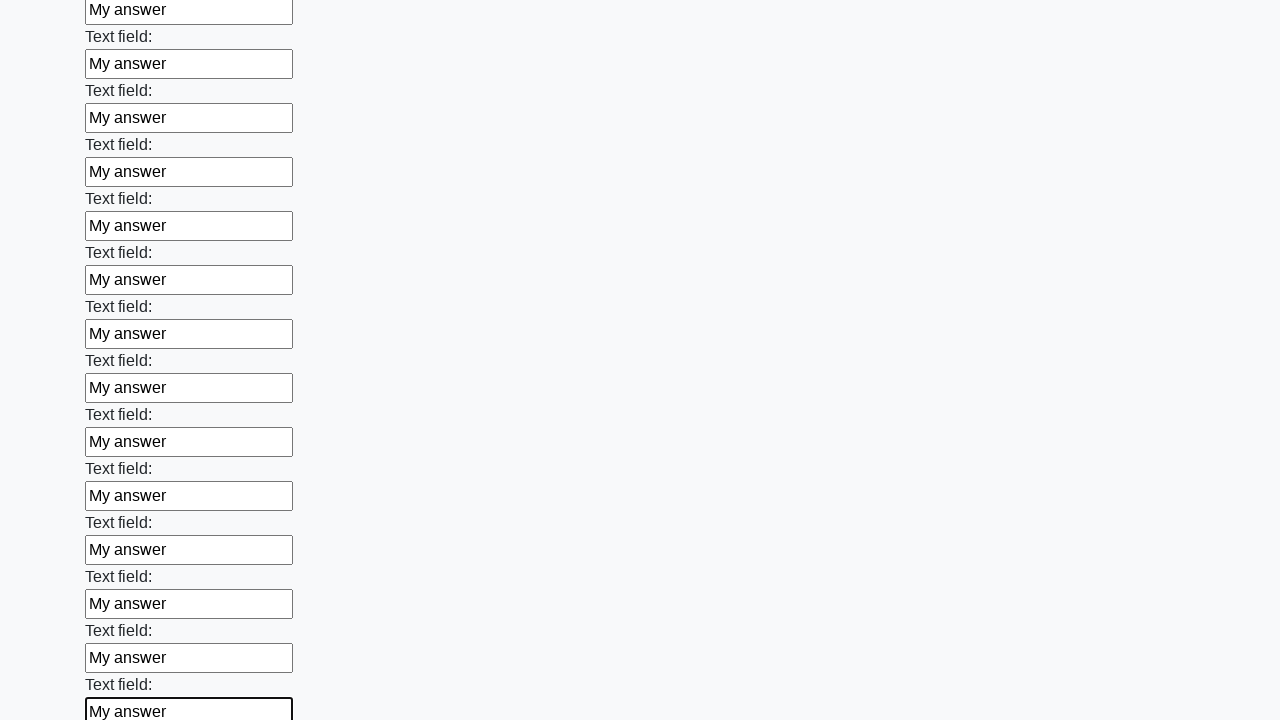

Filled a text input field with 'My answer' on input[type='text'] >> nth=53
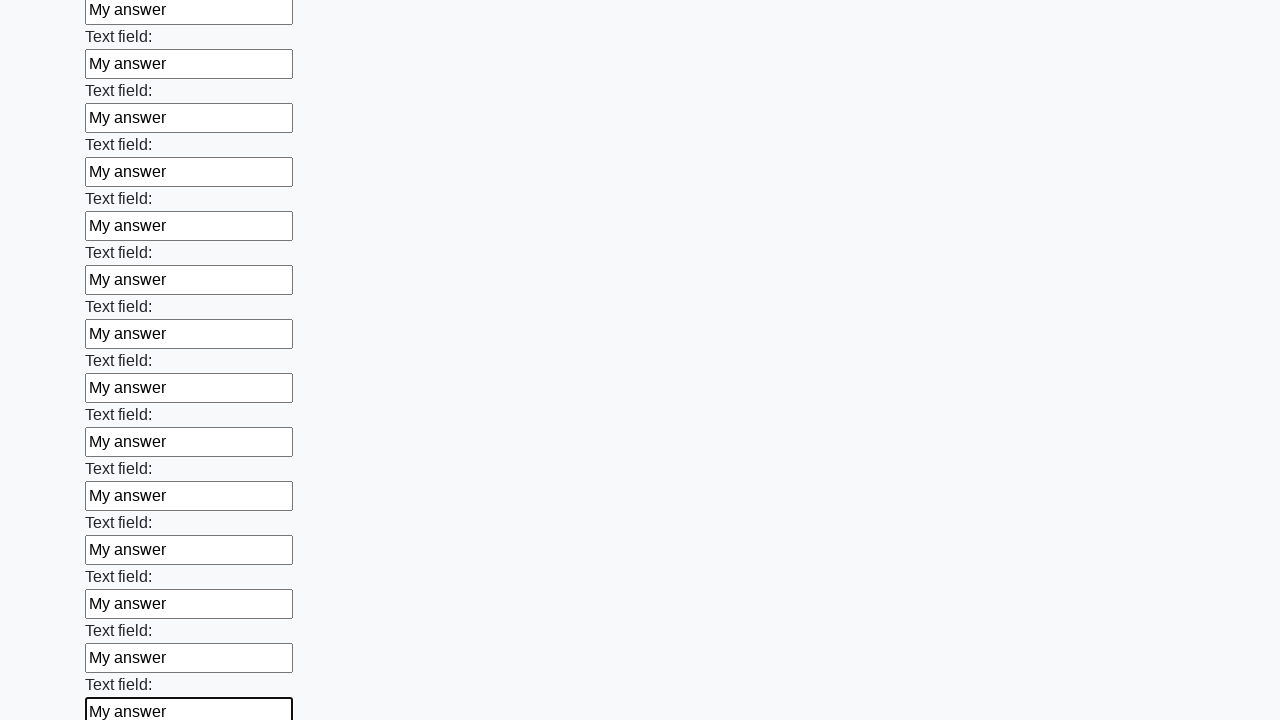

Filled a text input field with 'My answer' on input[type='text'] >> nth=54
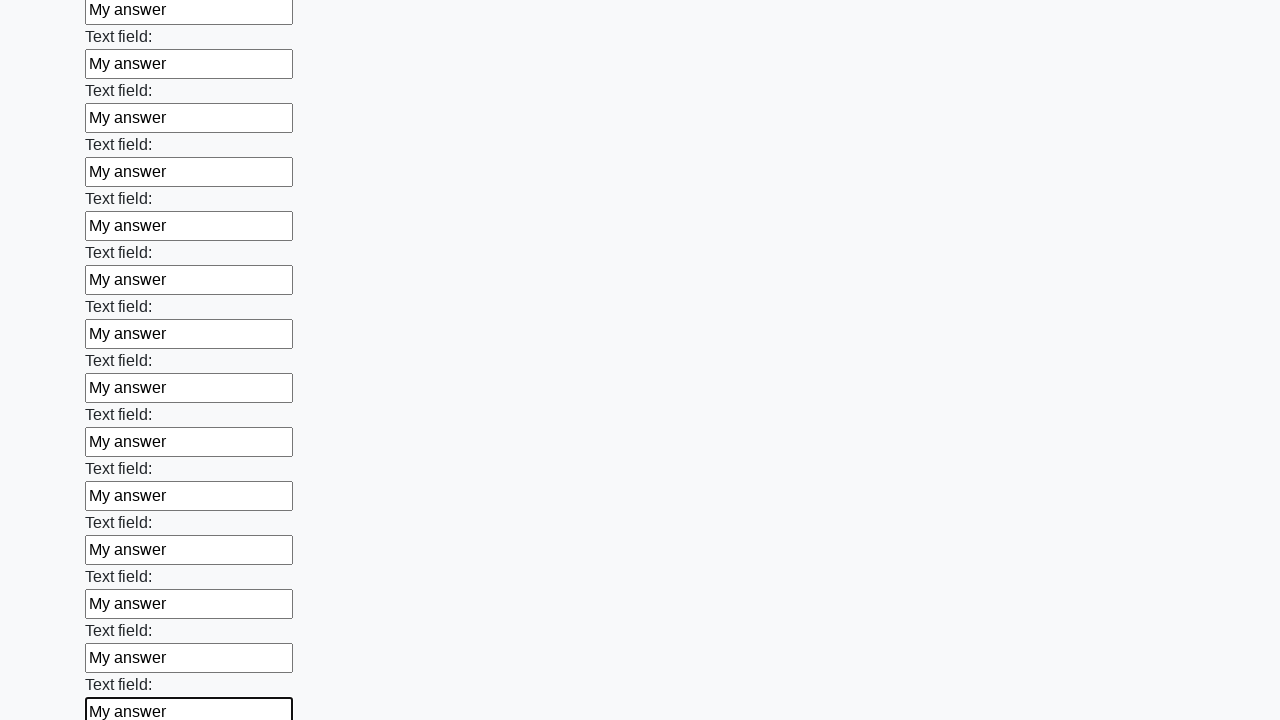

Filled a text input field with 'My answer' on input[type='text'] >> nth=55
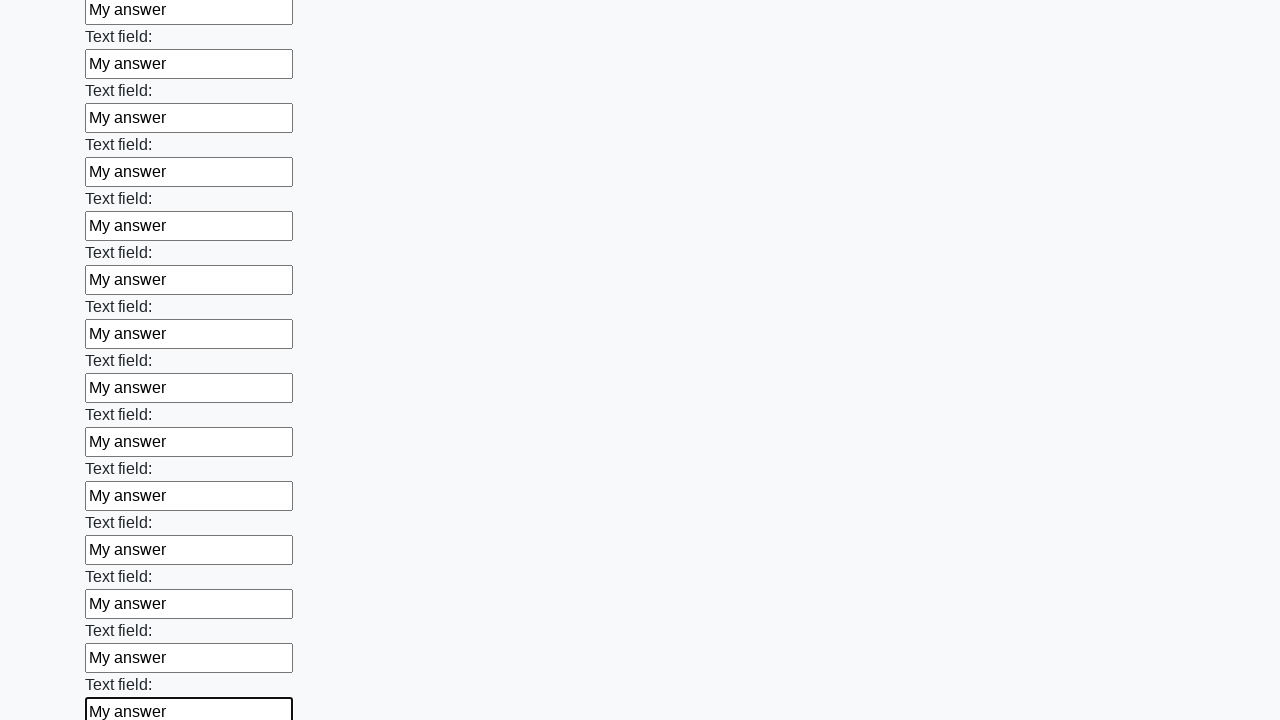

Filled a text input field with 'My answer' on input[type='text'] >> nth=56
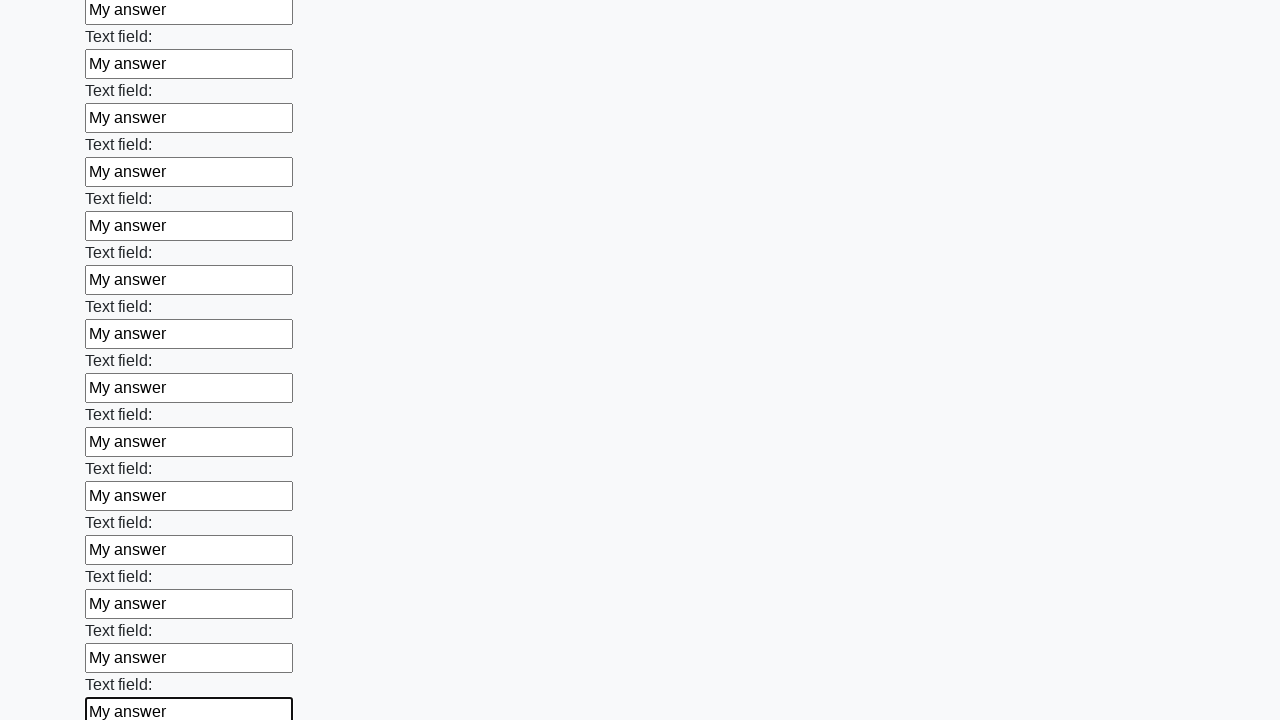

Filled a text input field with 'My answer' on input[type='text'] >> nth=57
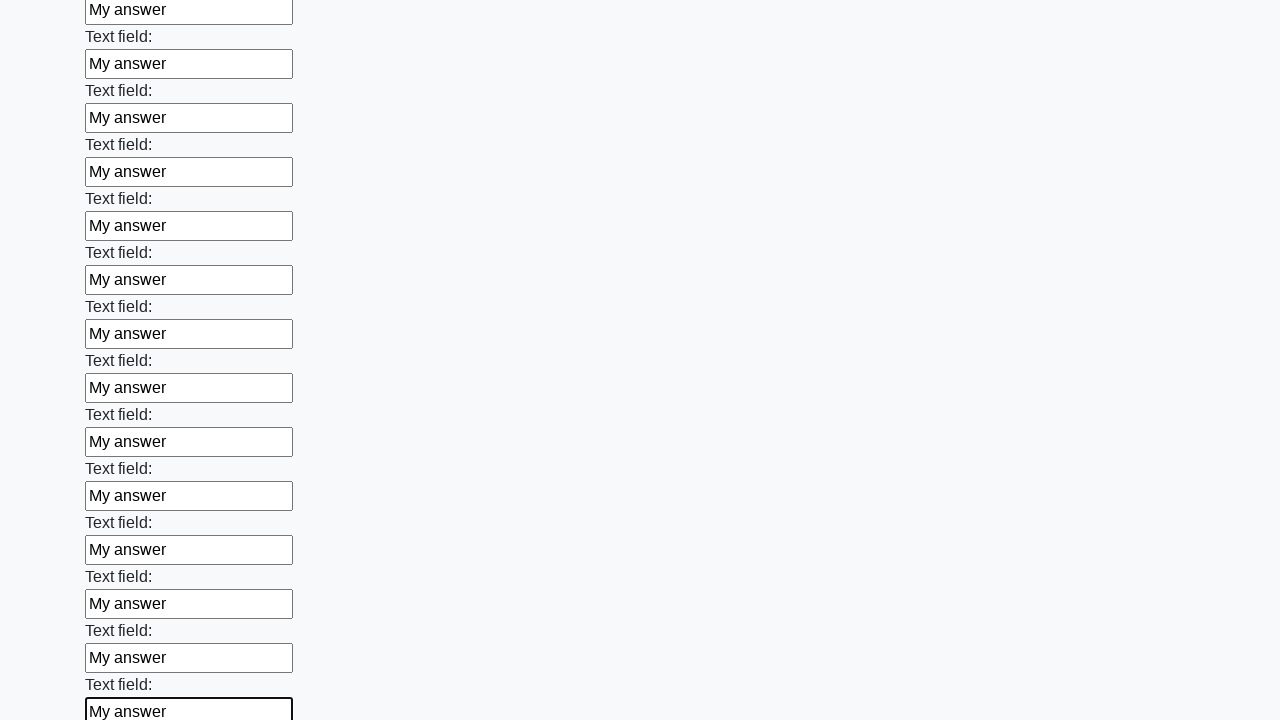

Filled a text input field with 'My answer' on input[type='text'] >> nth=58
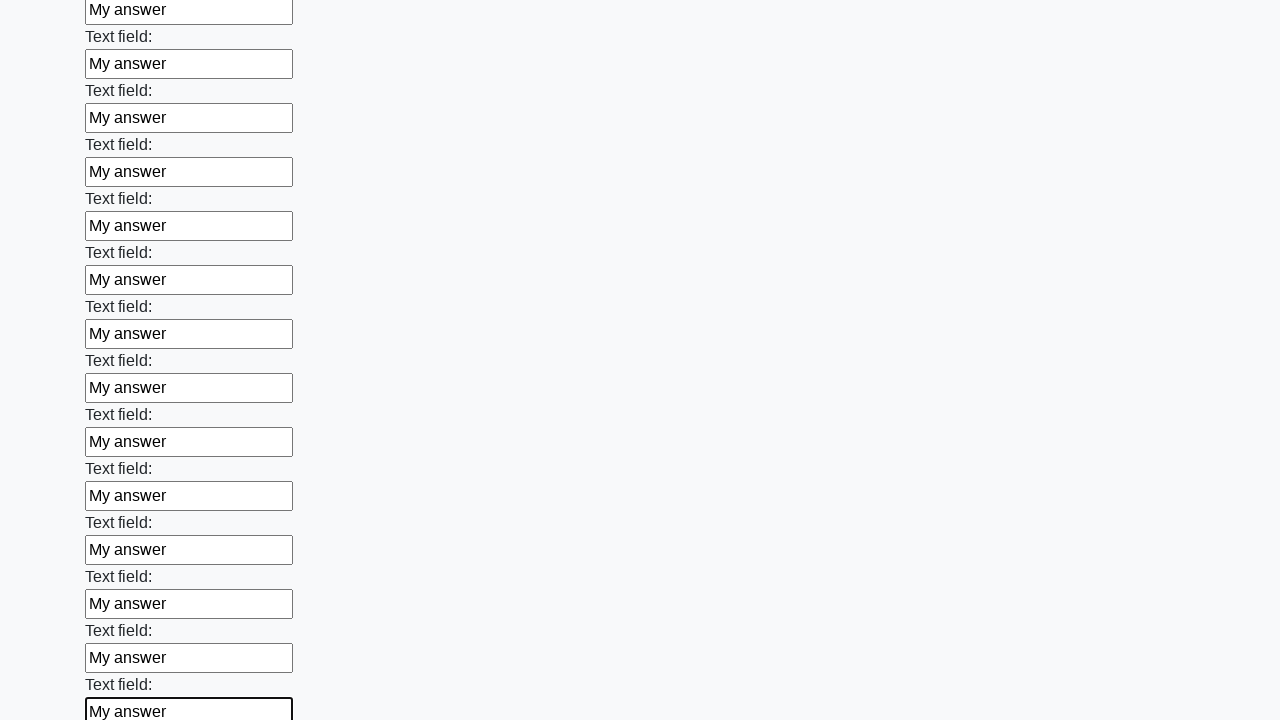

Filled a text input field with 'My answer' on input[type='text'] >> nth=59
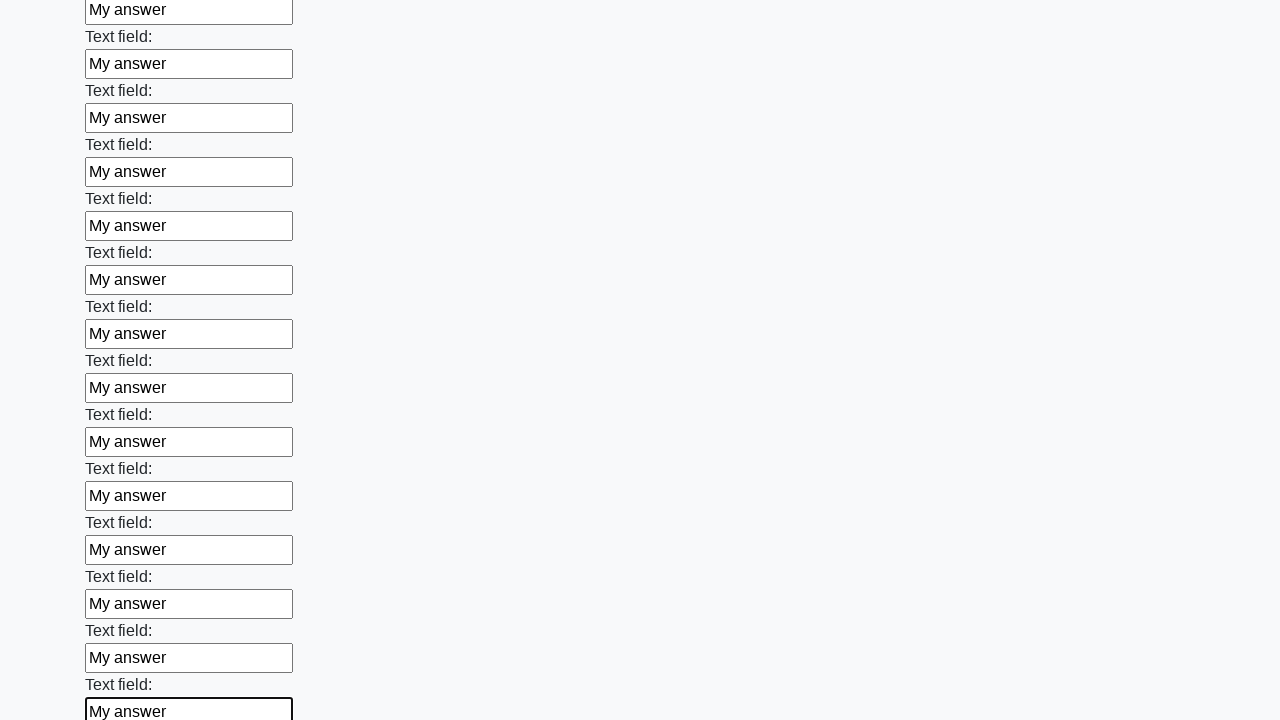

Filled a text input field with 'My answer' on input[type='text'] >> nth=60
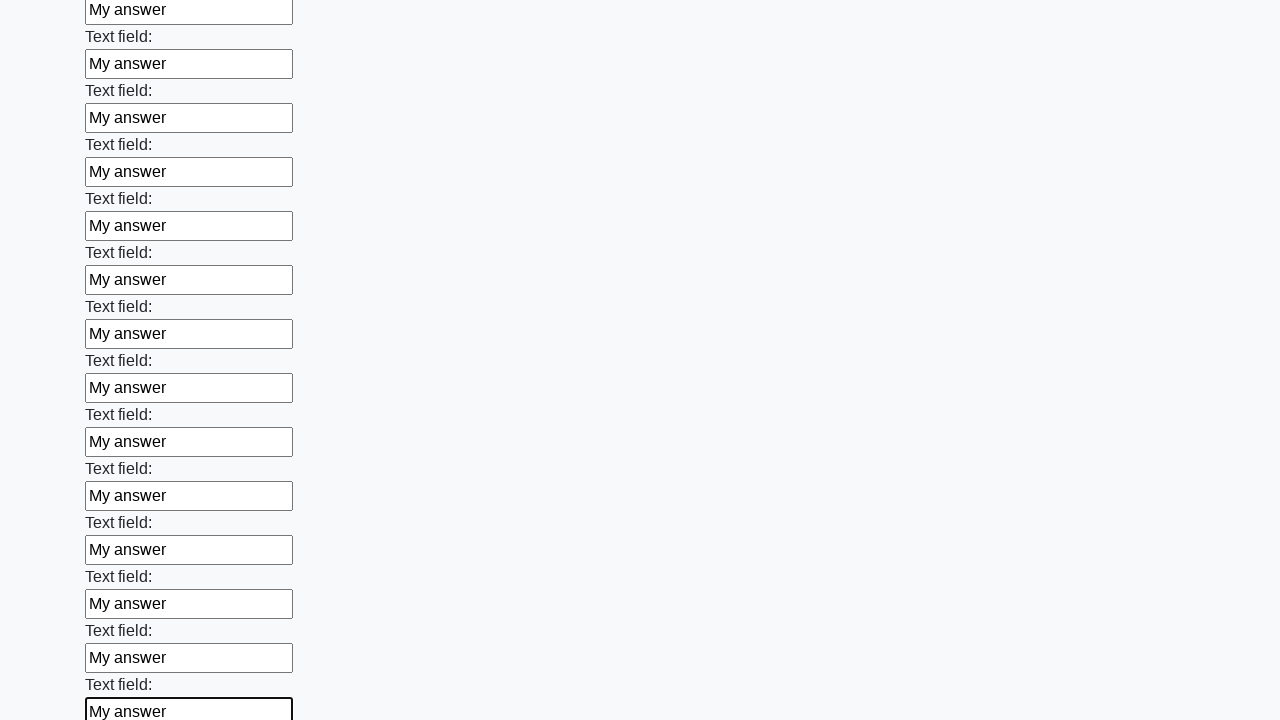

Filled a text input field with 'My answer' on input[type='text'] >> nth=61
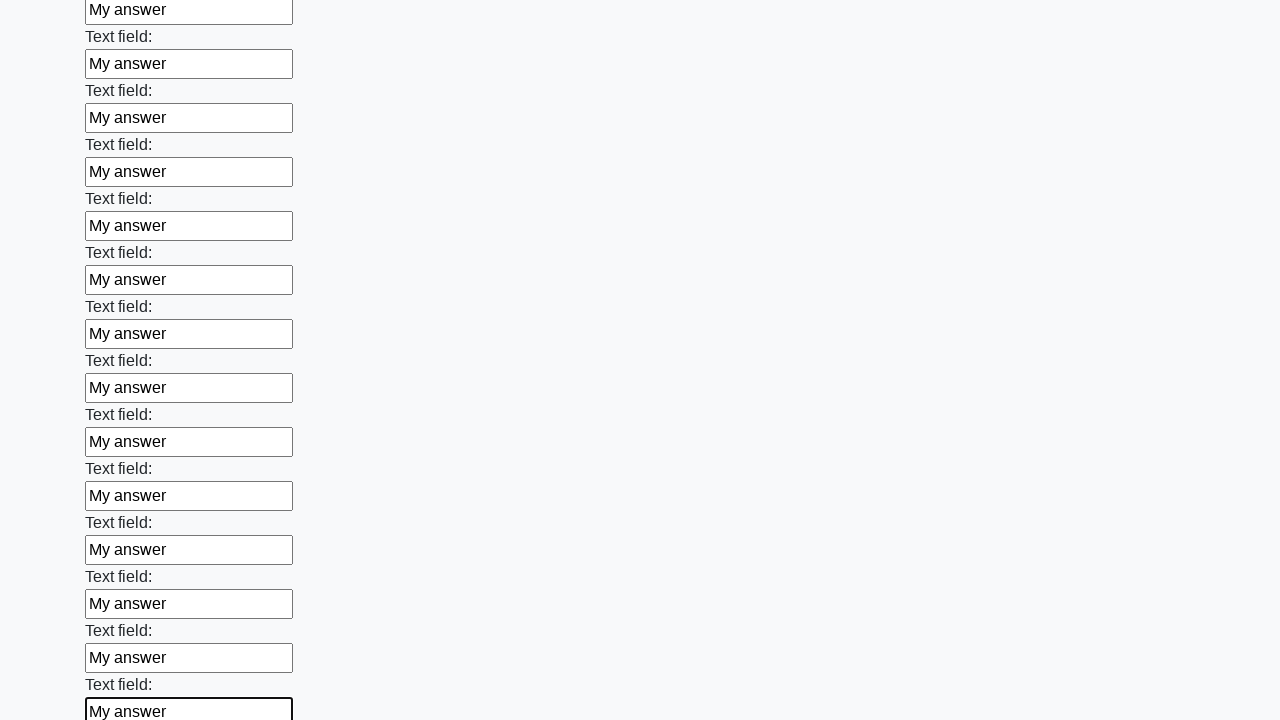

Filled a text input field with 'My answer' on input[type='text'] >> nth=62
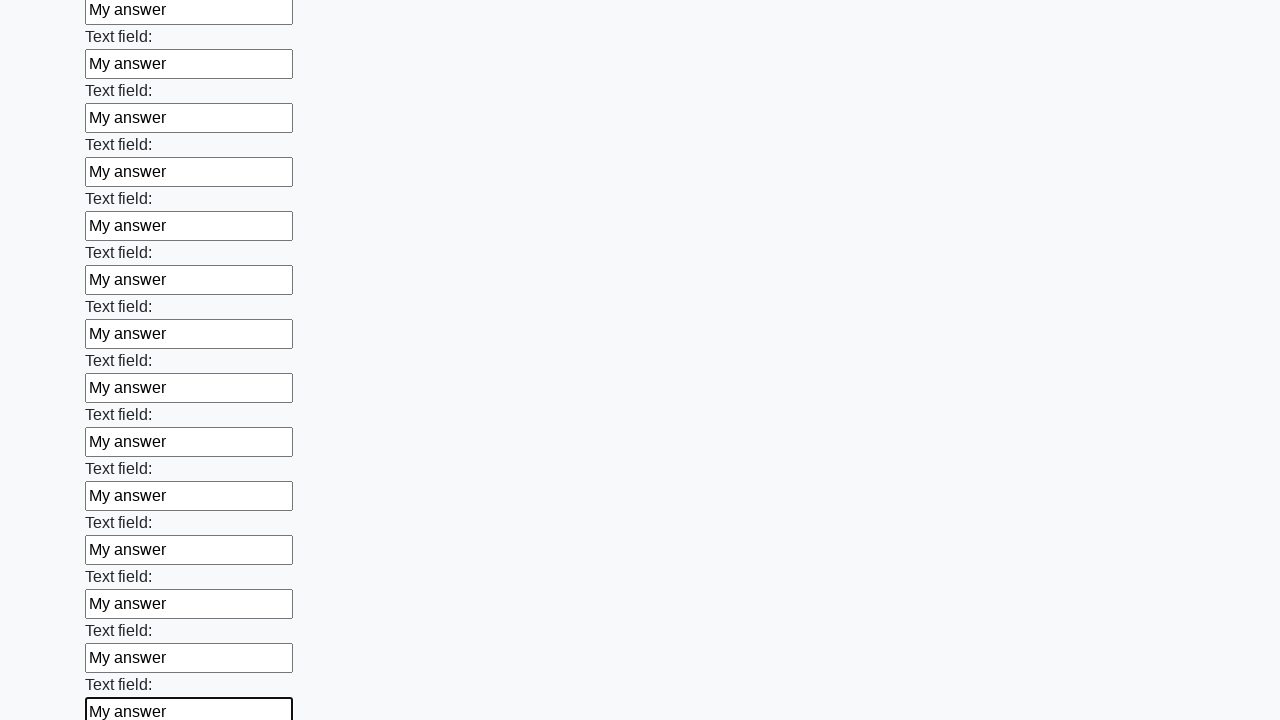

Filled a text input field with 'My answer' on input[type='text'] >> nth=63
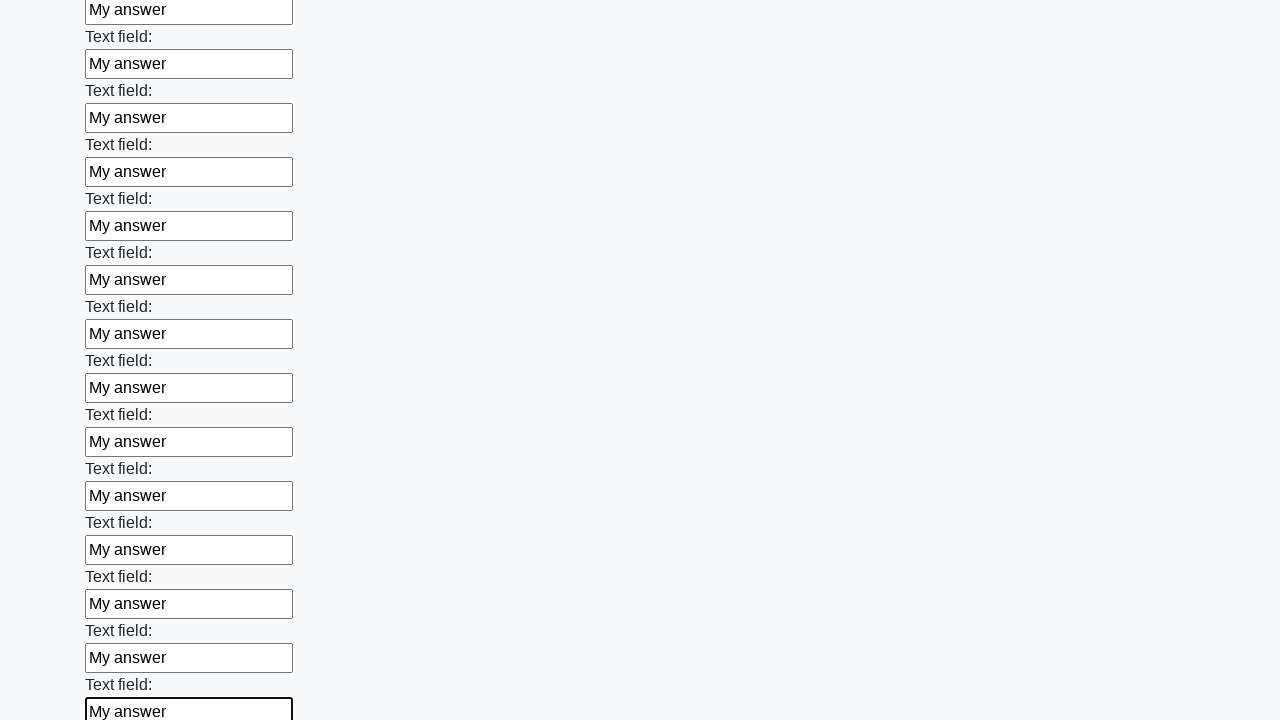

Filled a text input field with 'My answer' on input[type='text'] >> nth=64
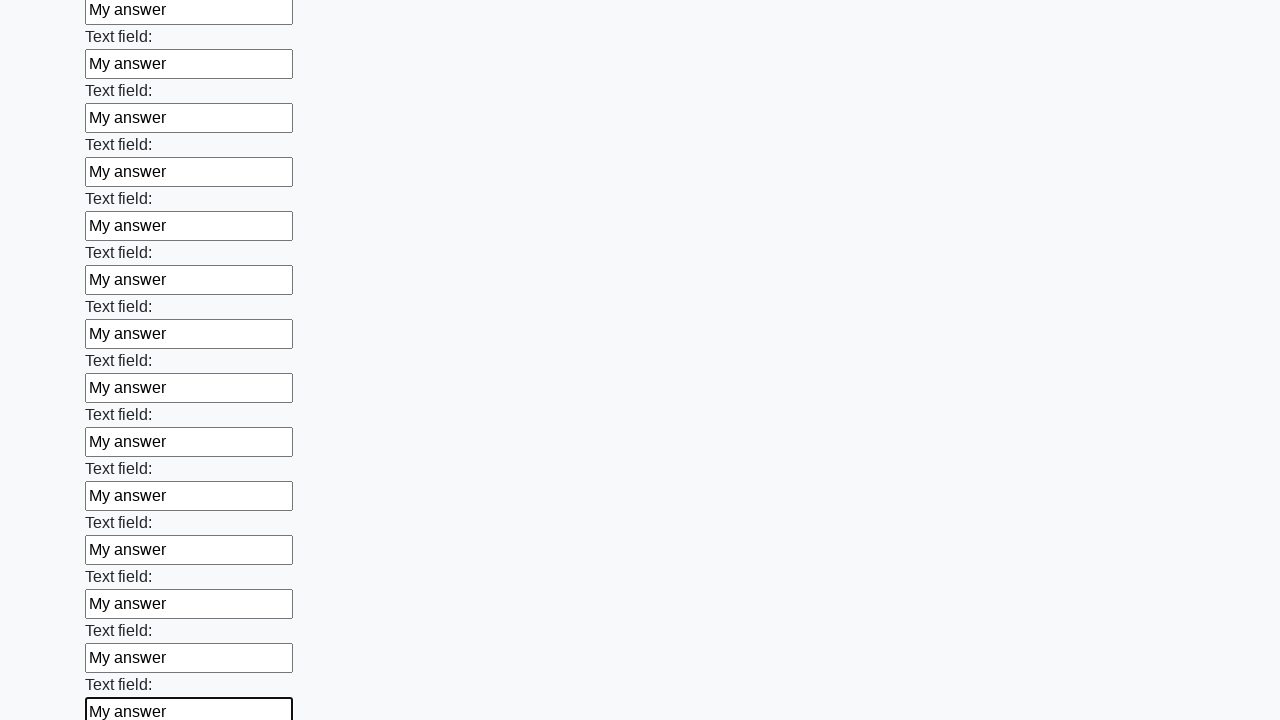

Filled a text input field with 'My answer' on input[type='text'] >> nth=65
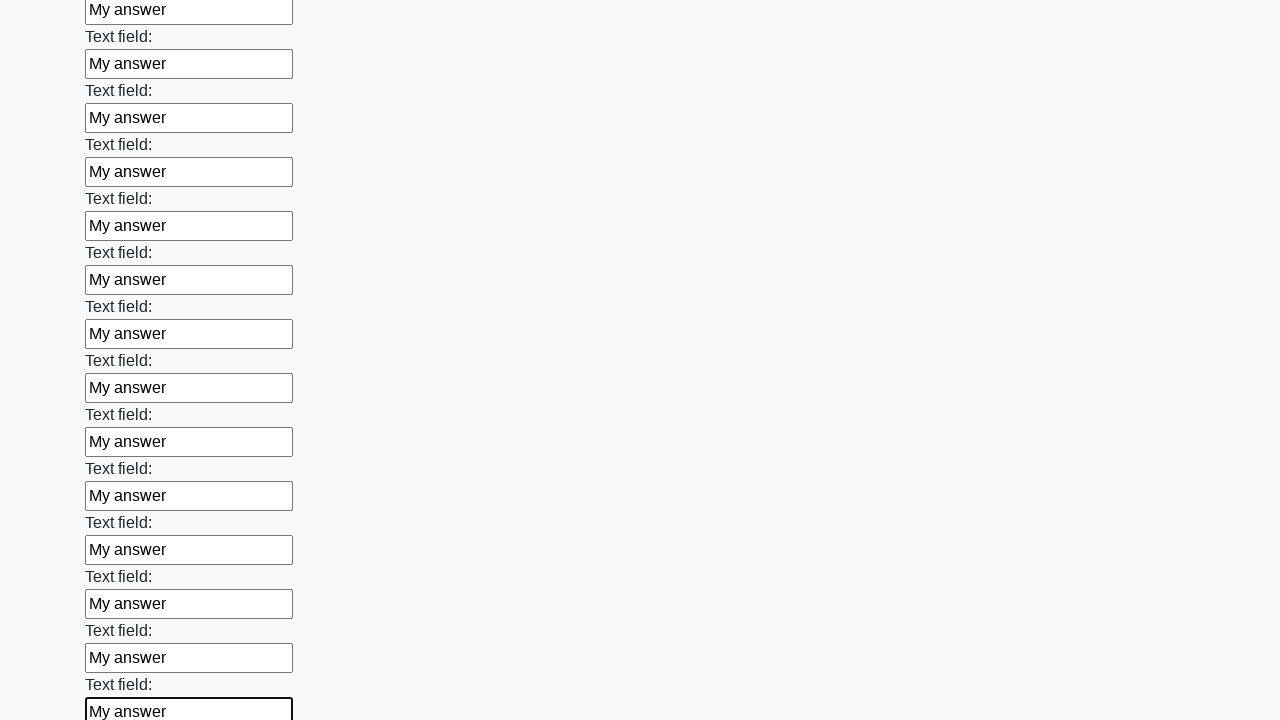

Filled a text input field with 'My answer' on input[type='text'] >> nth=66
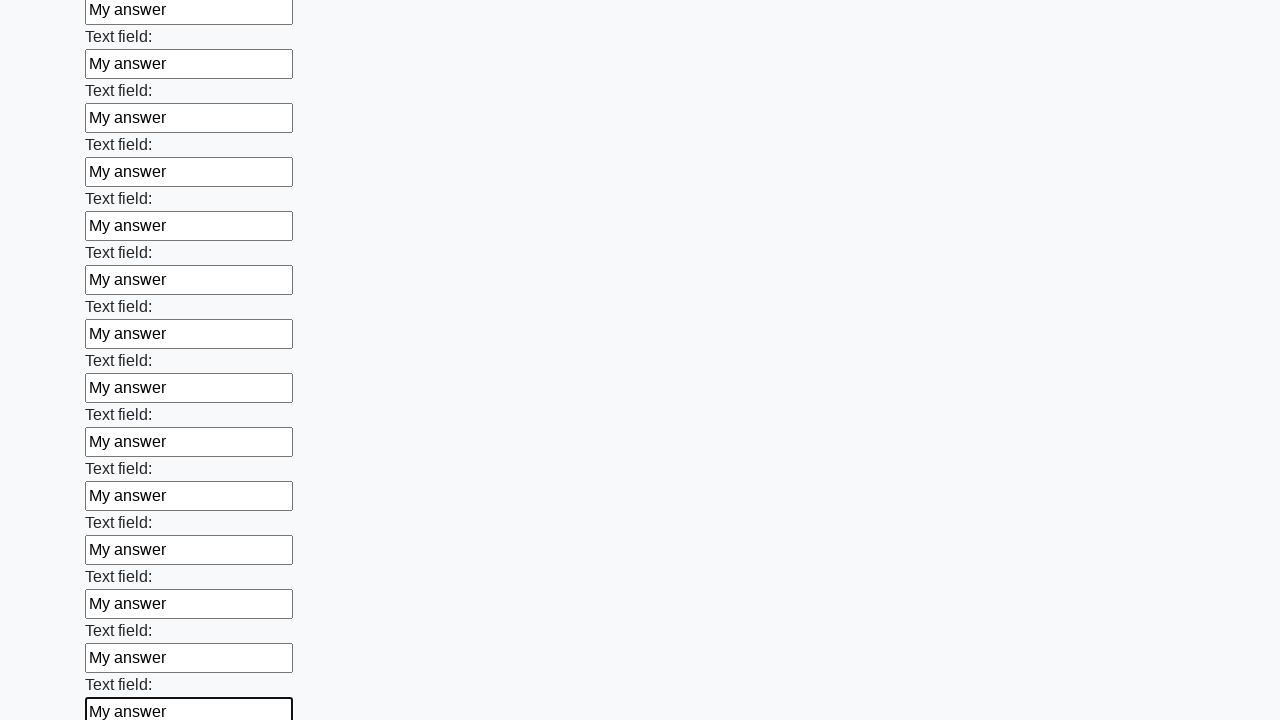

Filled a text input field with 'My answer' on input[type='text'] >> nth=67
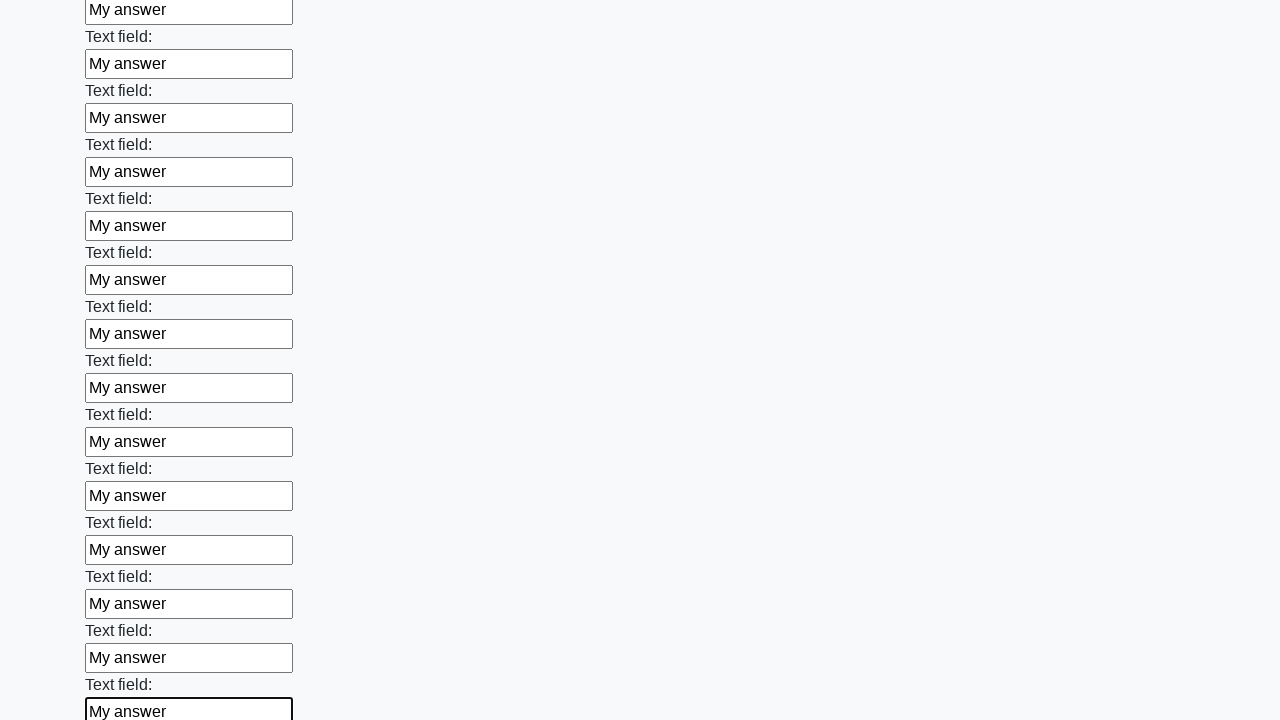

Filled a text input field with 'My answer' on input[type='text'] >> nth=68
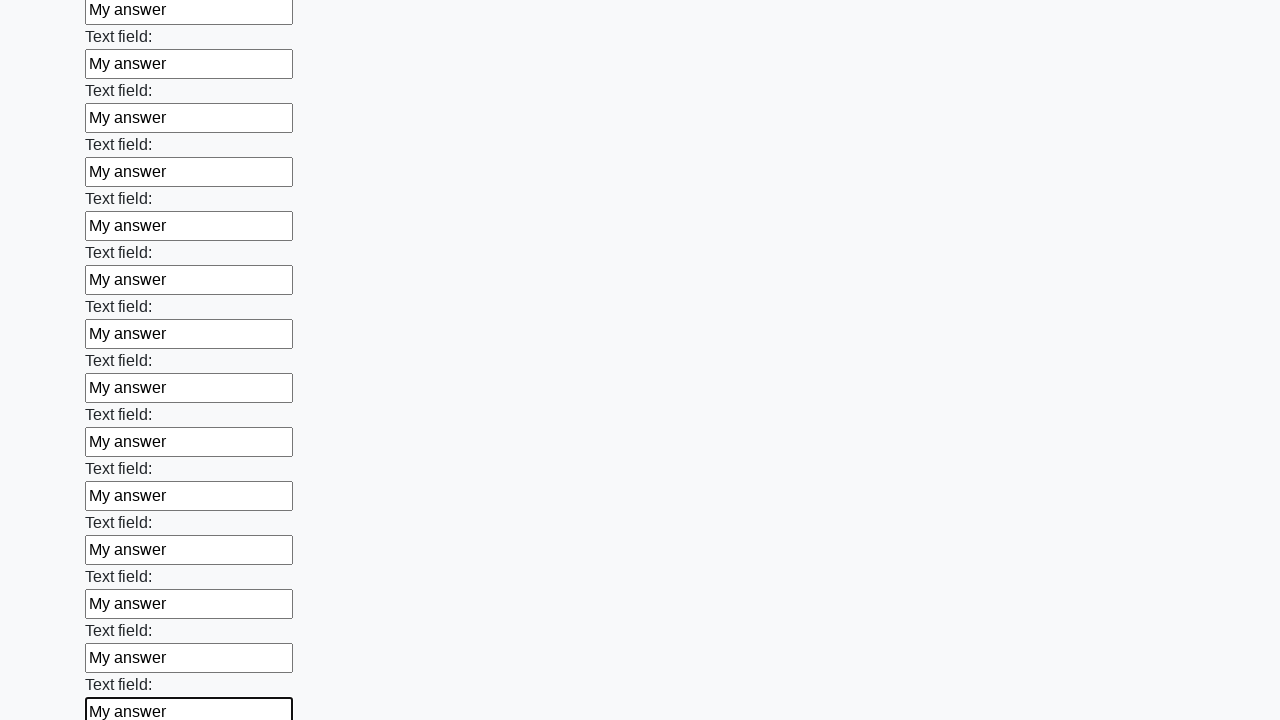

Filled a text input field with 'My answer' on input[type='text'] >> nth=69
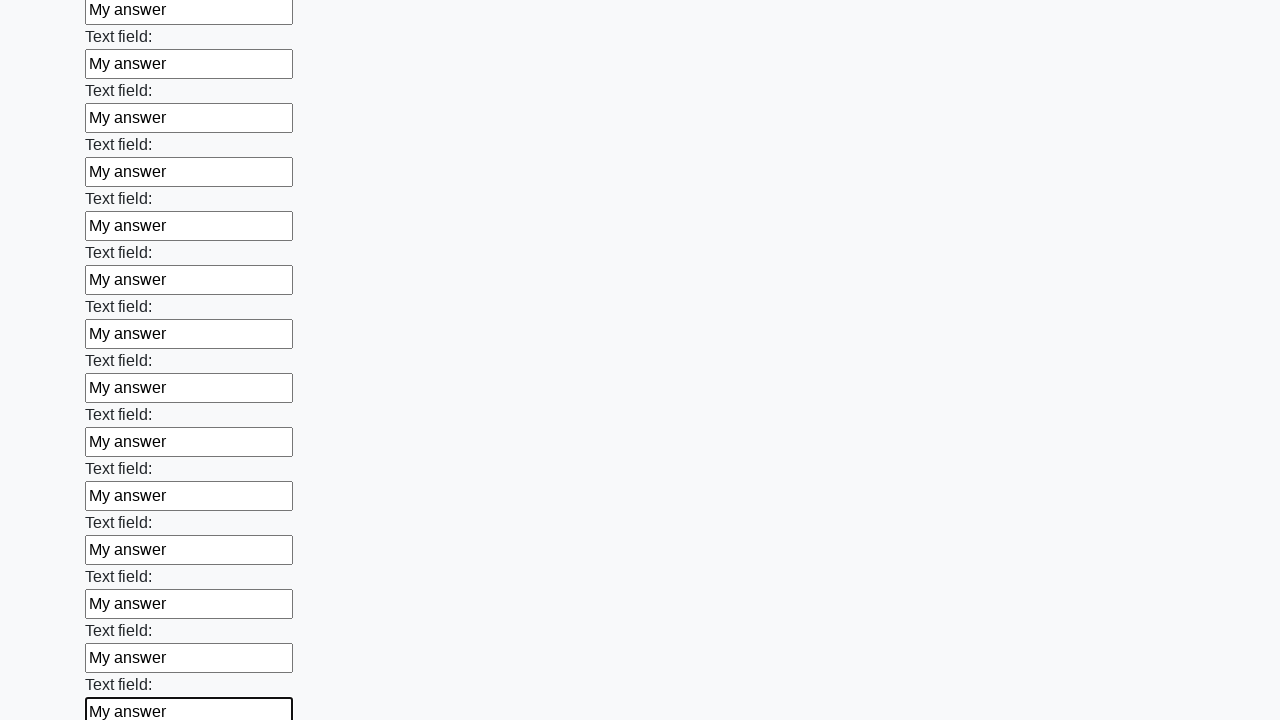

Filled a text input field with 'My answer' on input[type='text'] >> nth=70
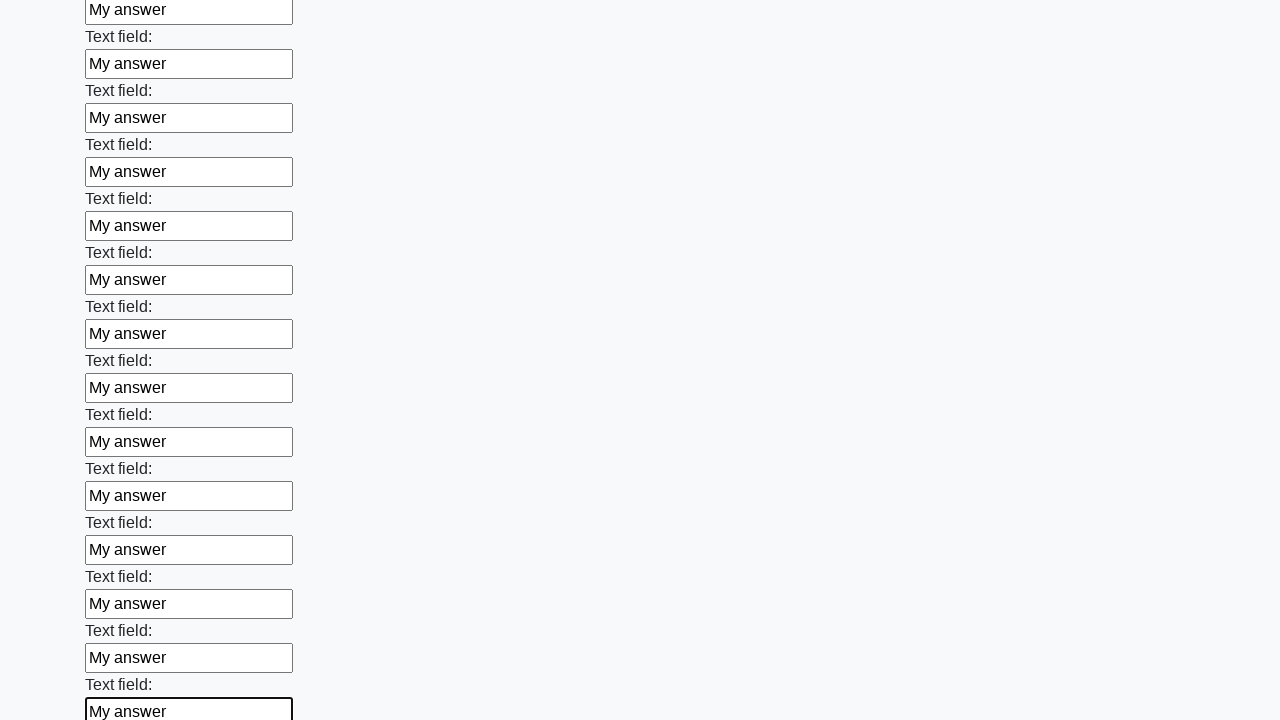

Filled a text input field with 'My answer' on input[type='text'] >> nth=71
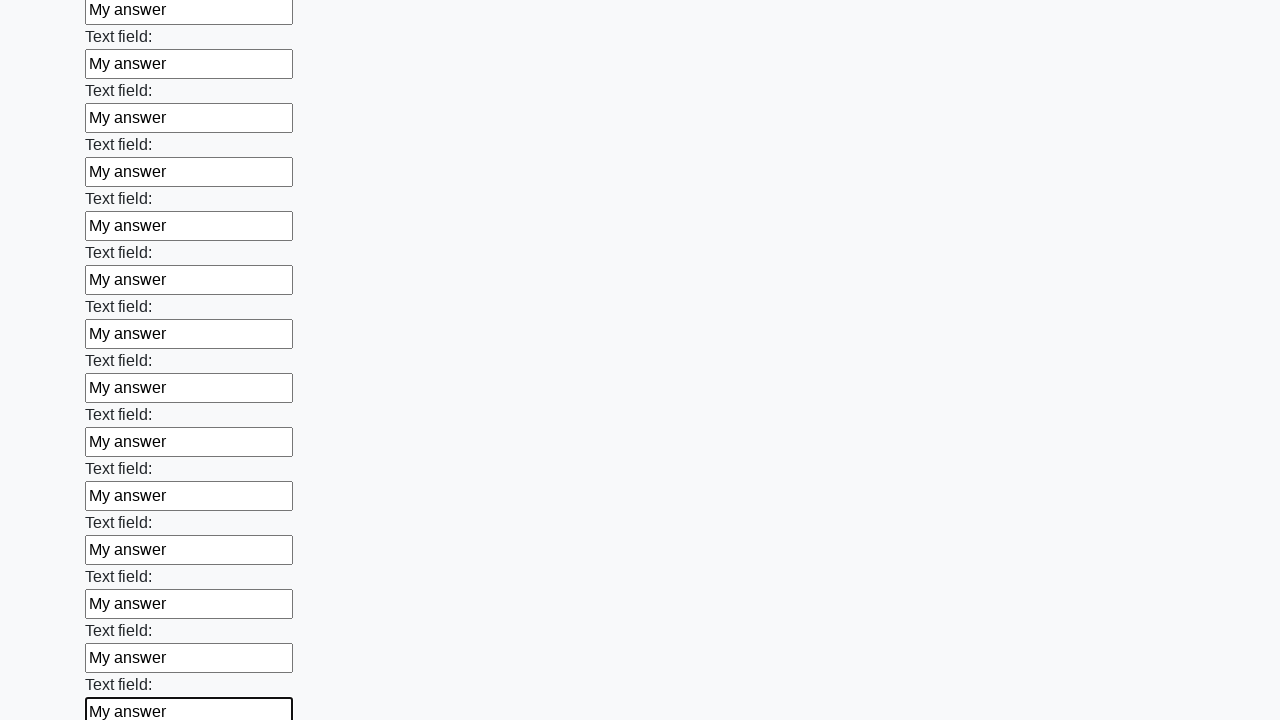

Filled a text input field with 'My answer' on input[type='text'] >> nth=72
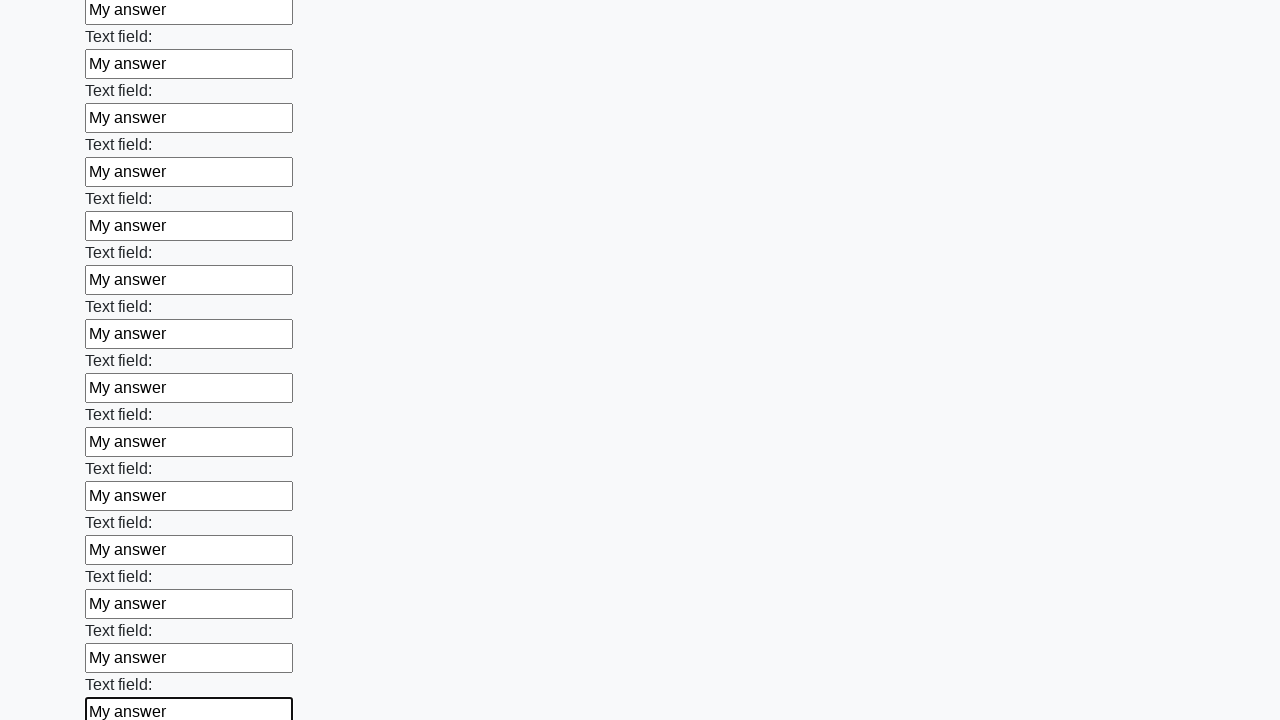

Filled a text input field with 'My answer' on input[type='text'] >> nth=73
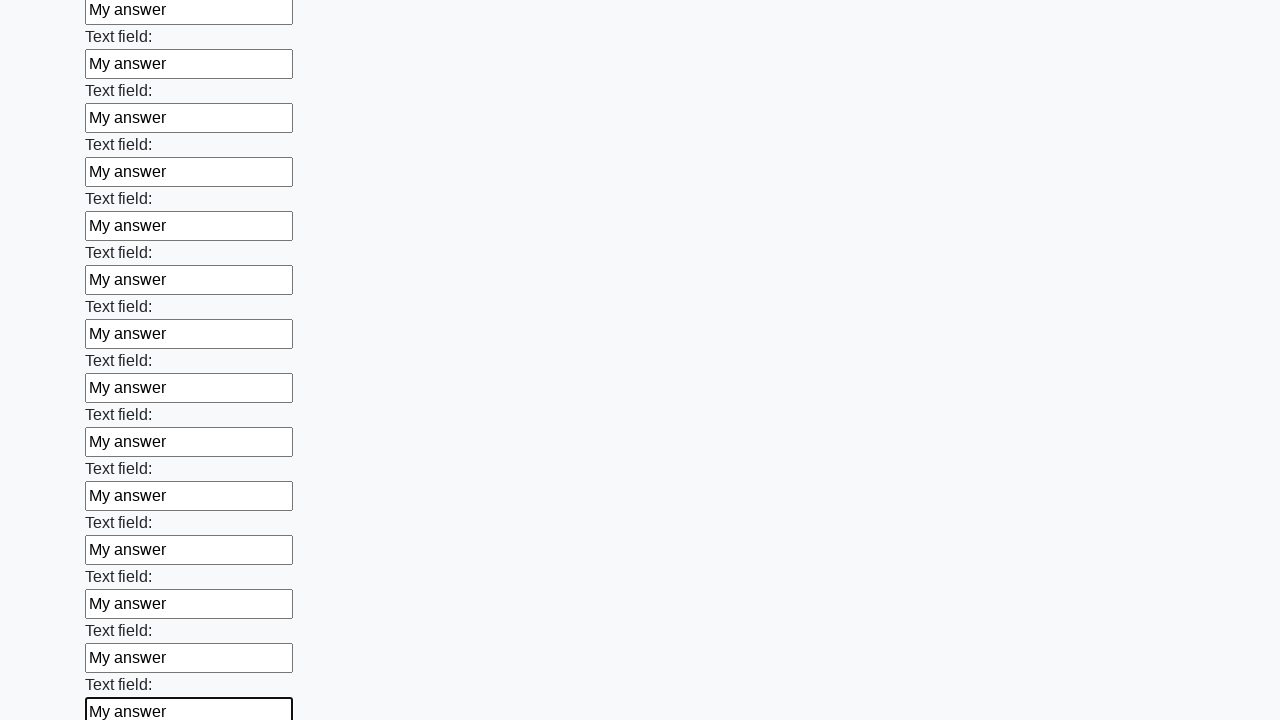

Filled a text input field with 'My answer' on input[type='text'] >> nth=74
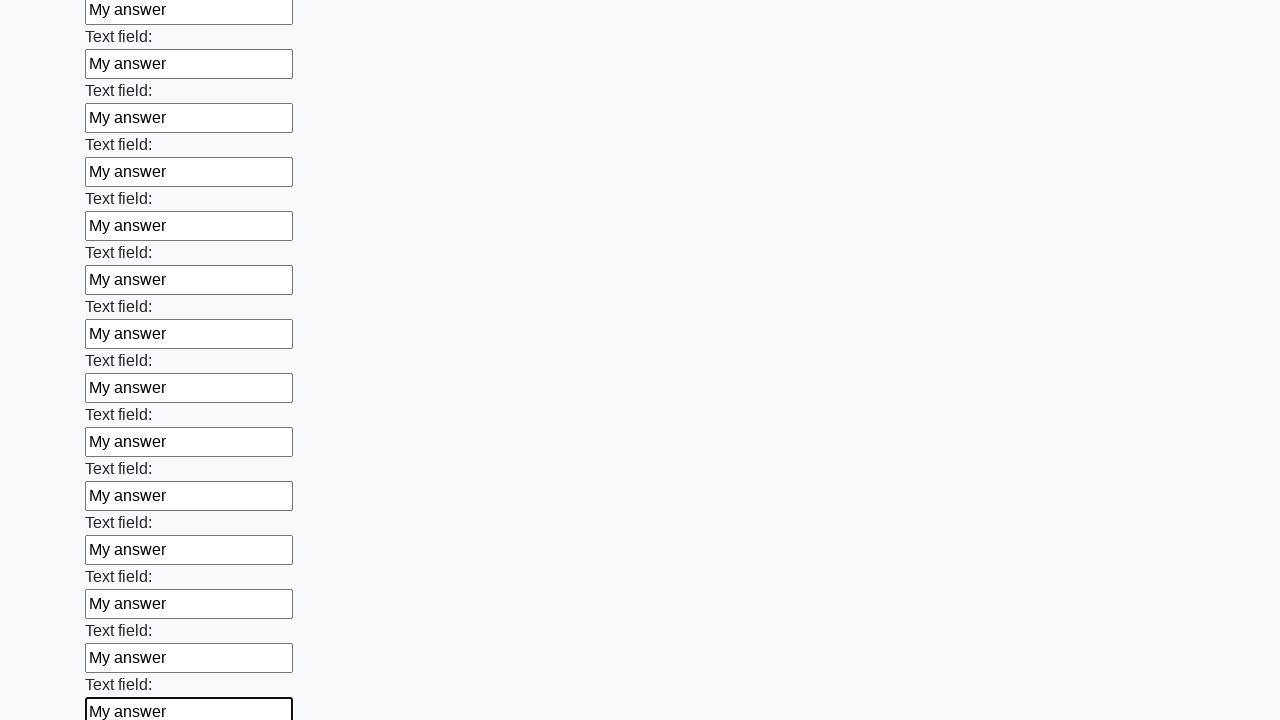

Filled a text input field with 'My answer' on input[type='text'] >> nth=75
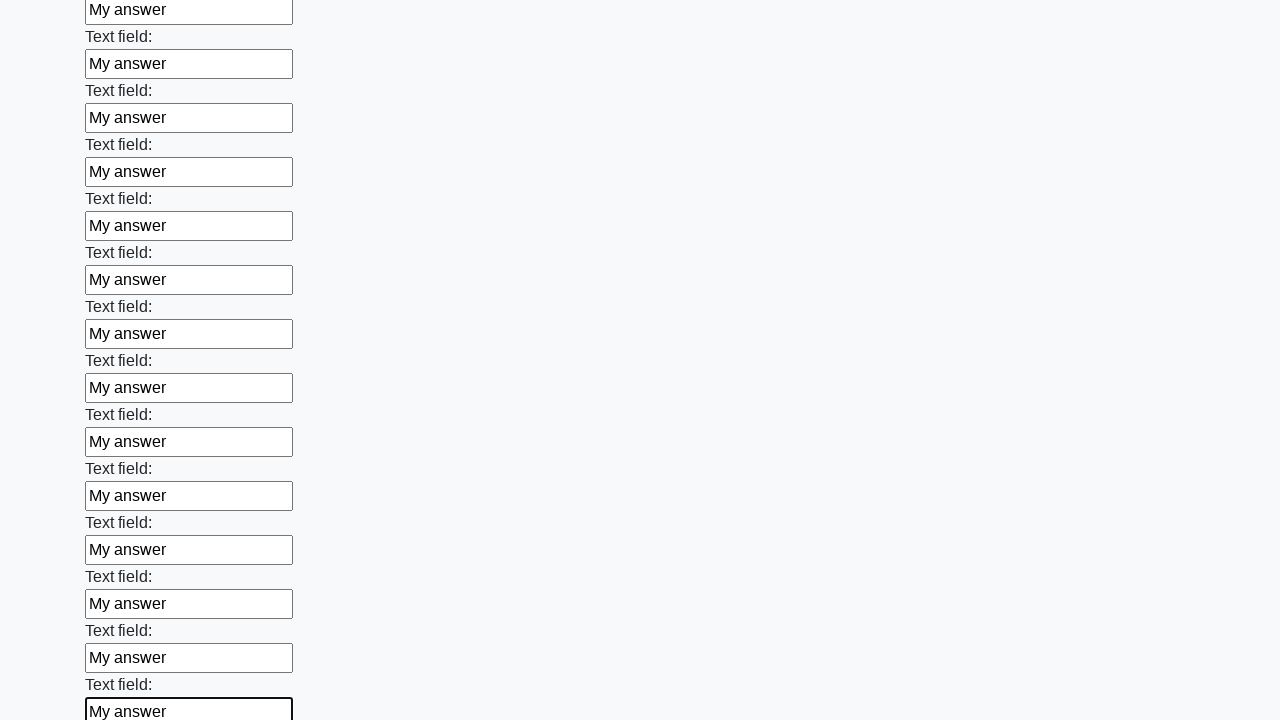

Filled a text input field with 'My answer' on input[type='text'] >> nth=76
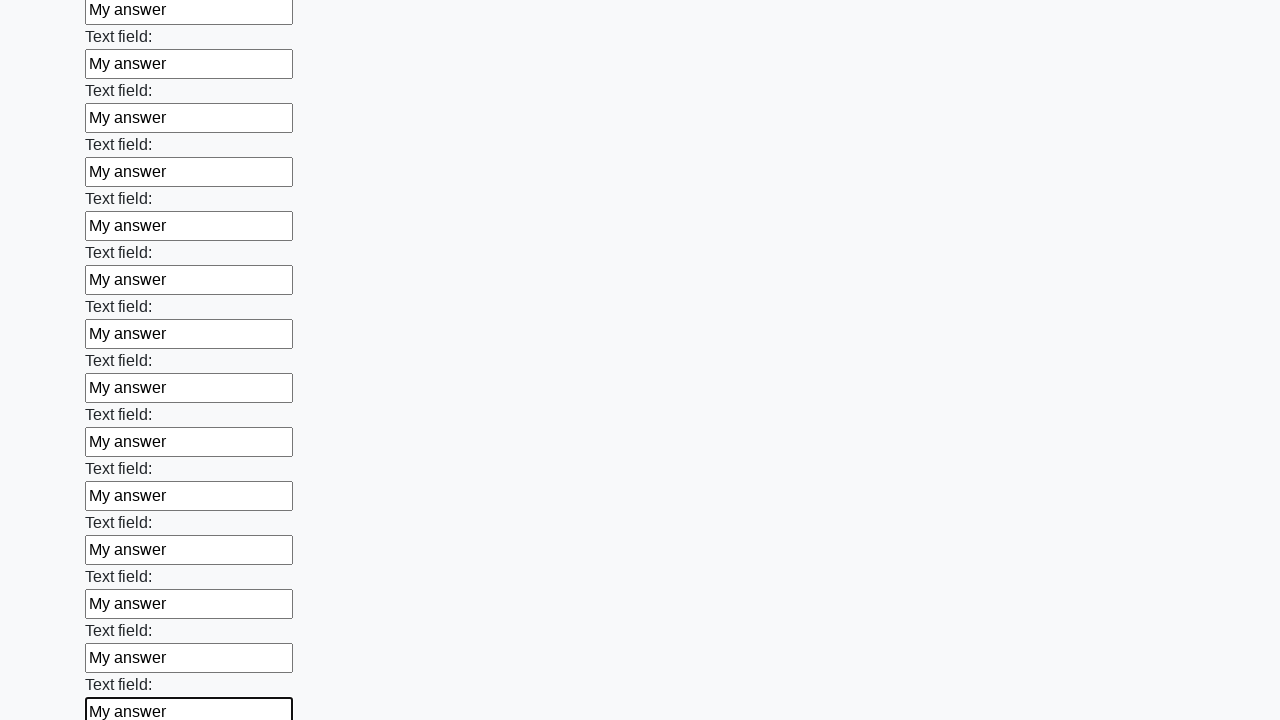

Filled a text input field with 'My answer' on input[type='text'] >> nth=77
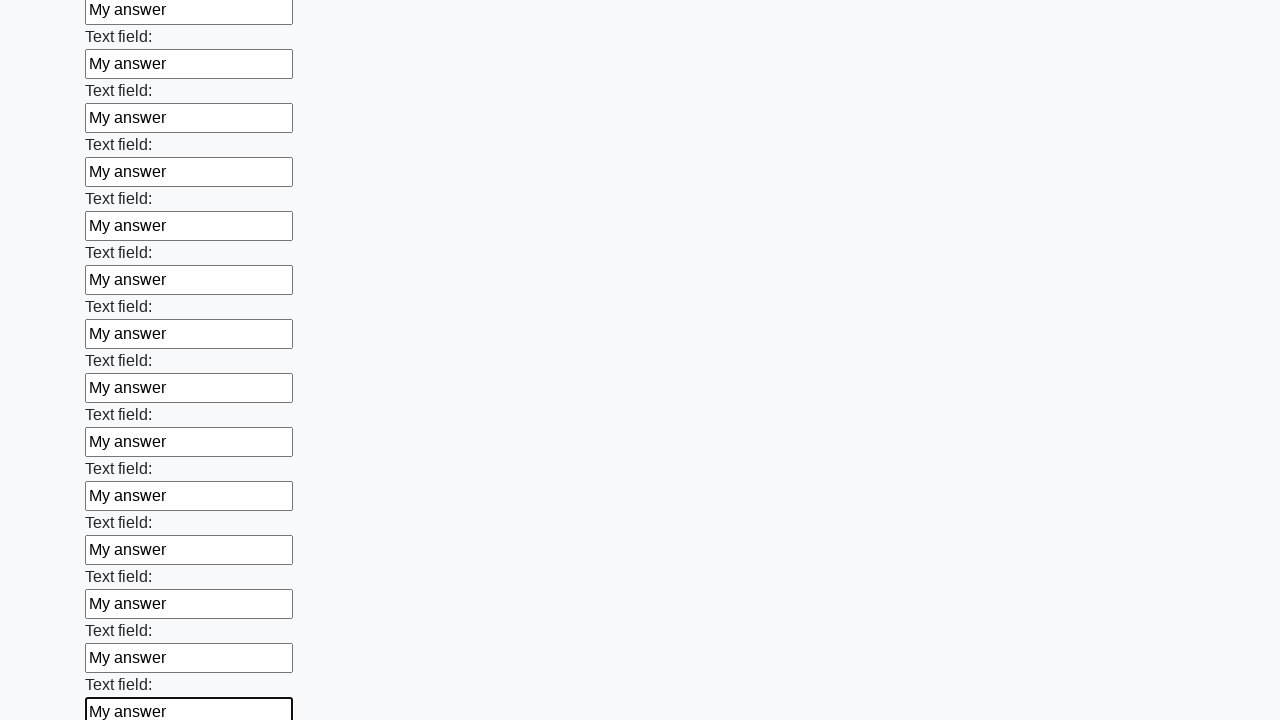

Filled a text input field with 'My answer' on input[type='text'] >> nth=78
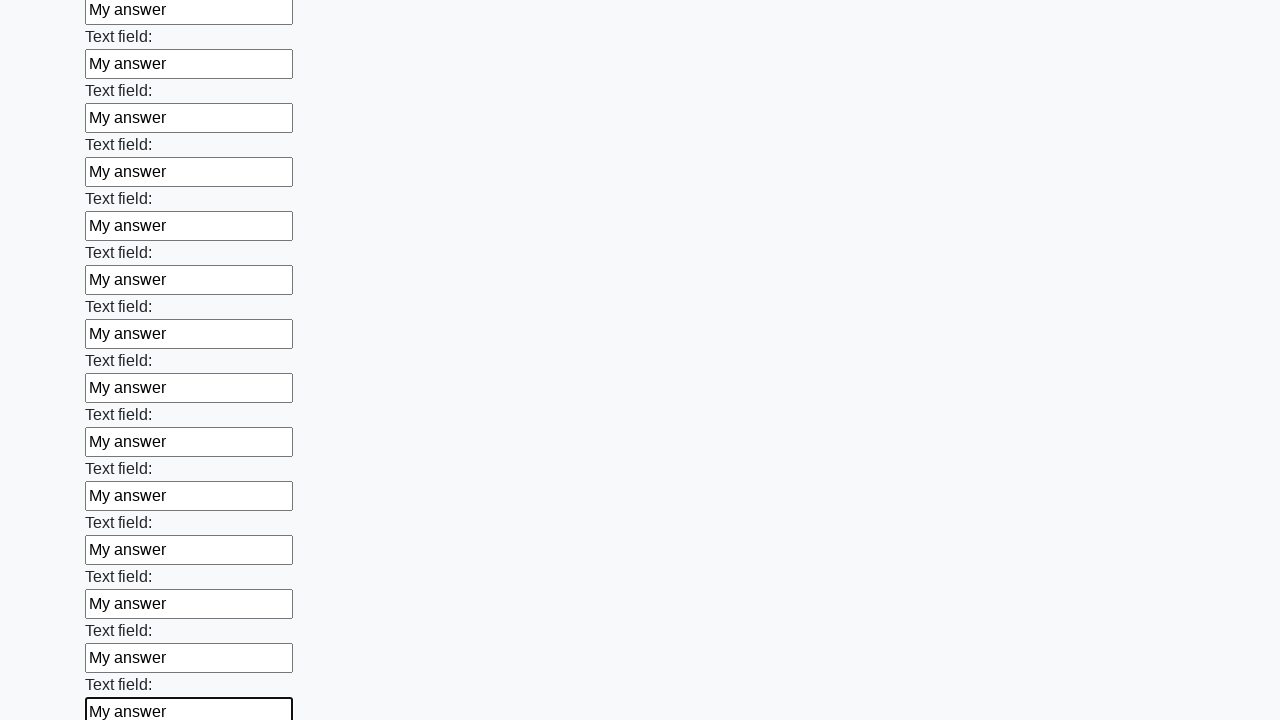

Filled a text input field with 'My answer' on input[type='text'] >> nth=79
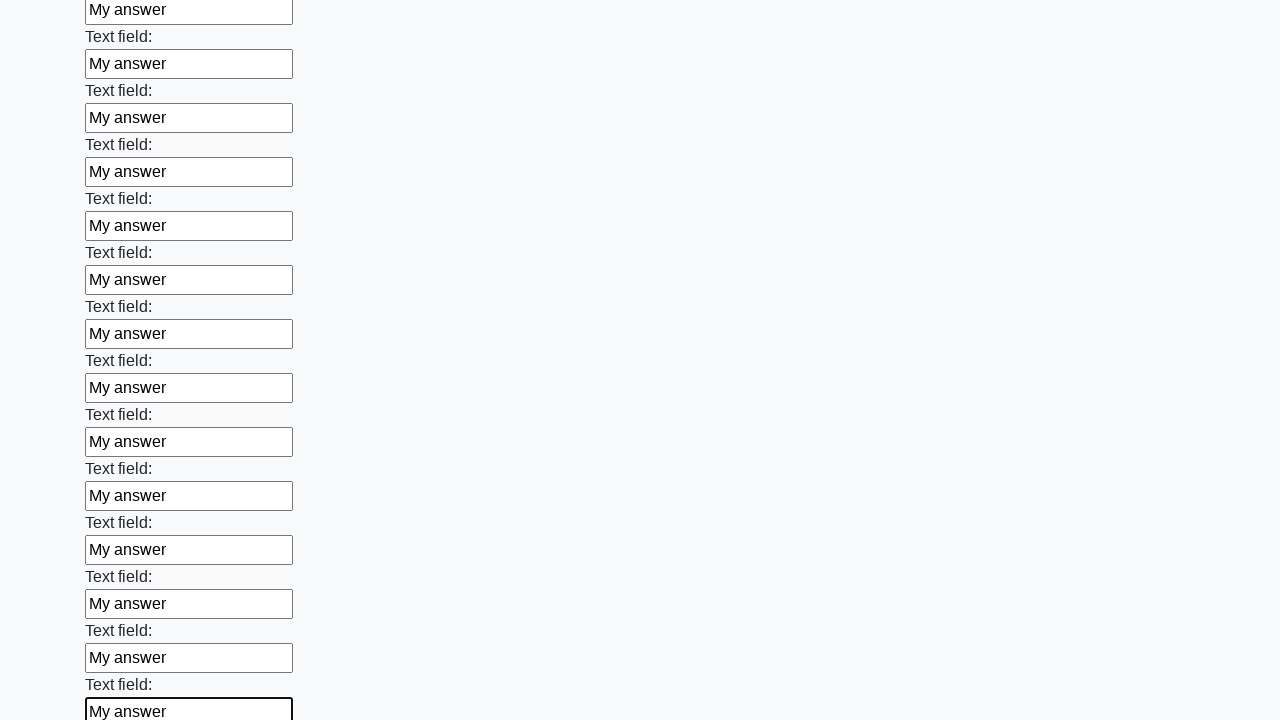

Filled a text input field with 'My answer' on input[type='text'] >> nth=80
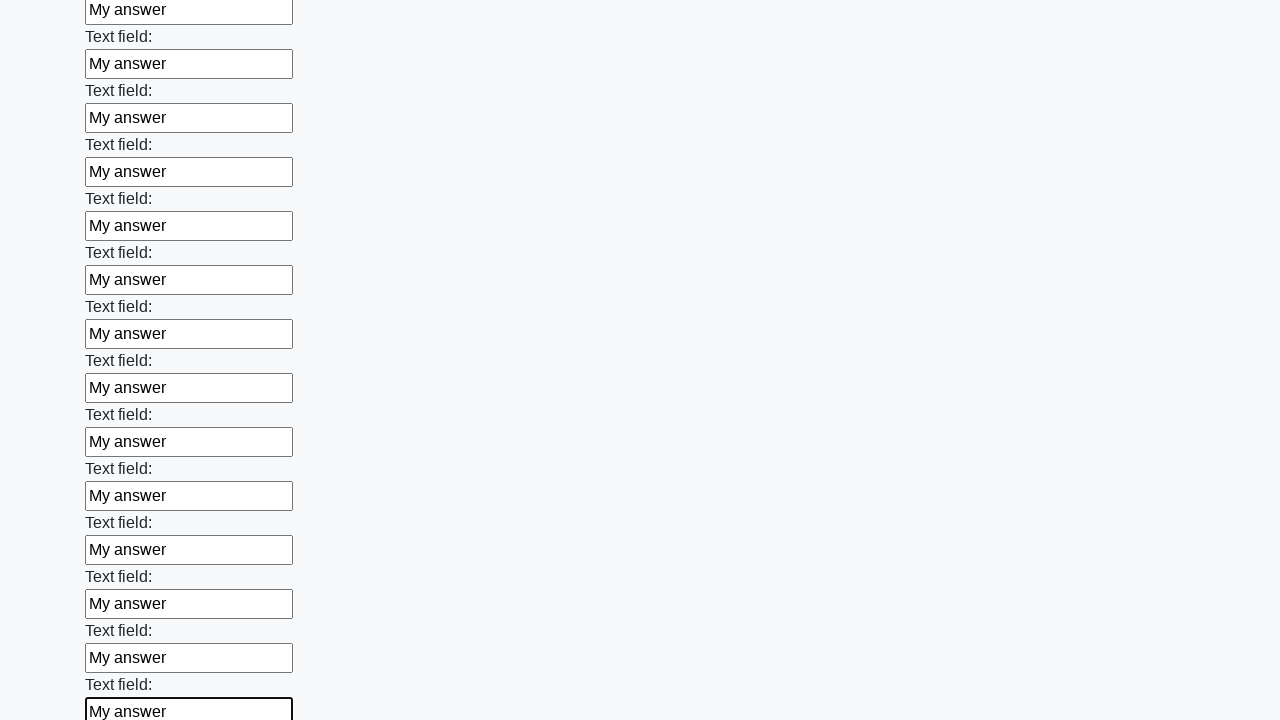

Filled a text input field with 'My answer' on input[type='text'] >> nth=81
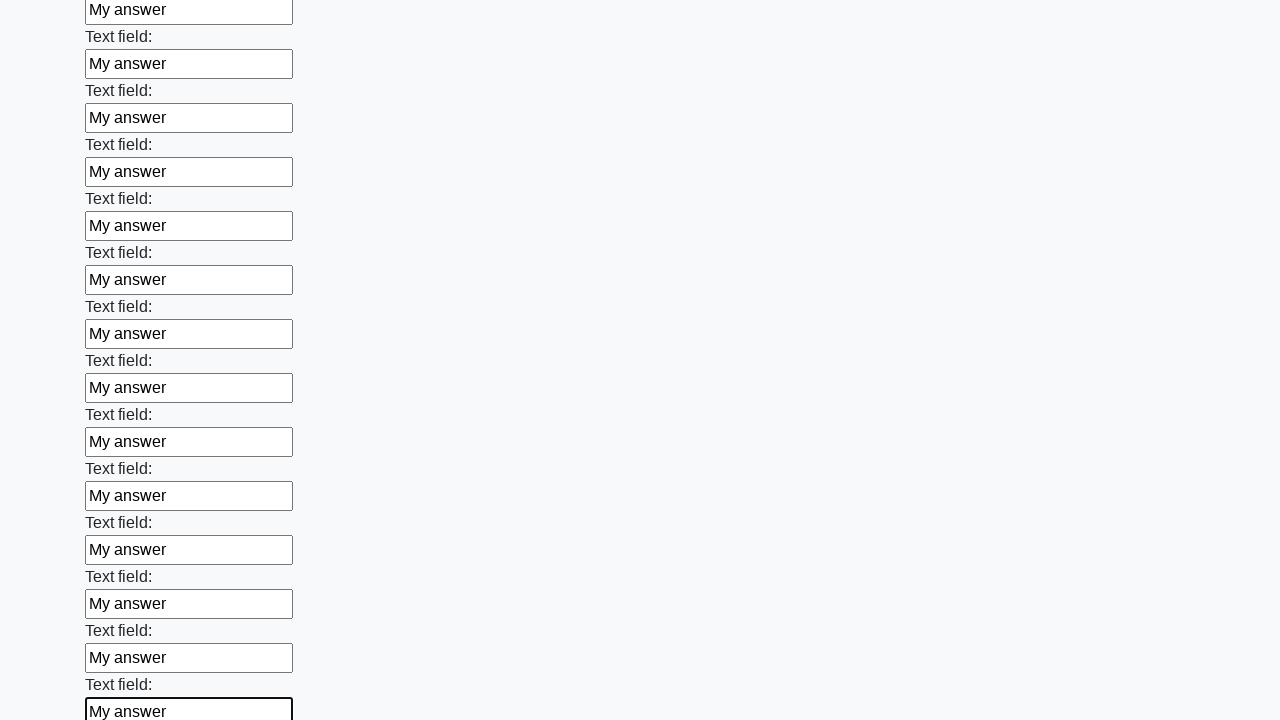

Filled a text input field with 'My answer' on input[type='text'] >> nth=82
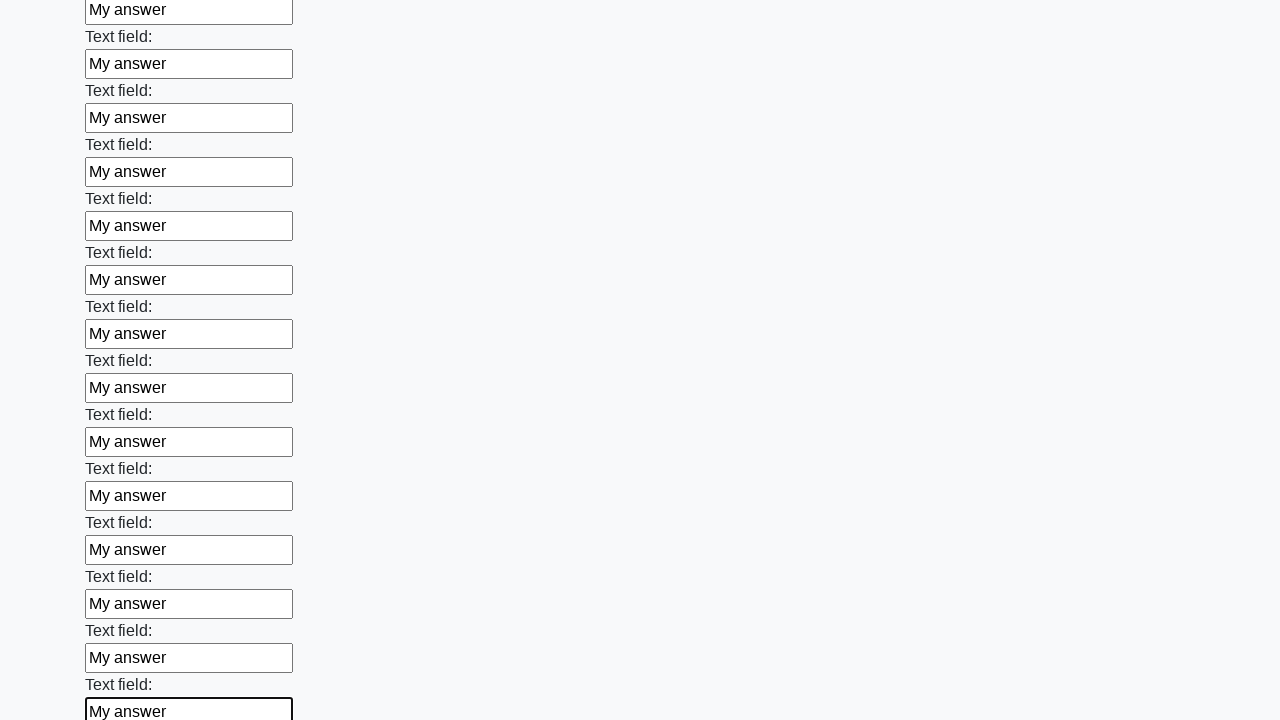

Filled a text input field with 'My answer' on input[type='text'] >> nth=83
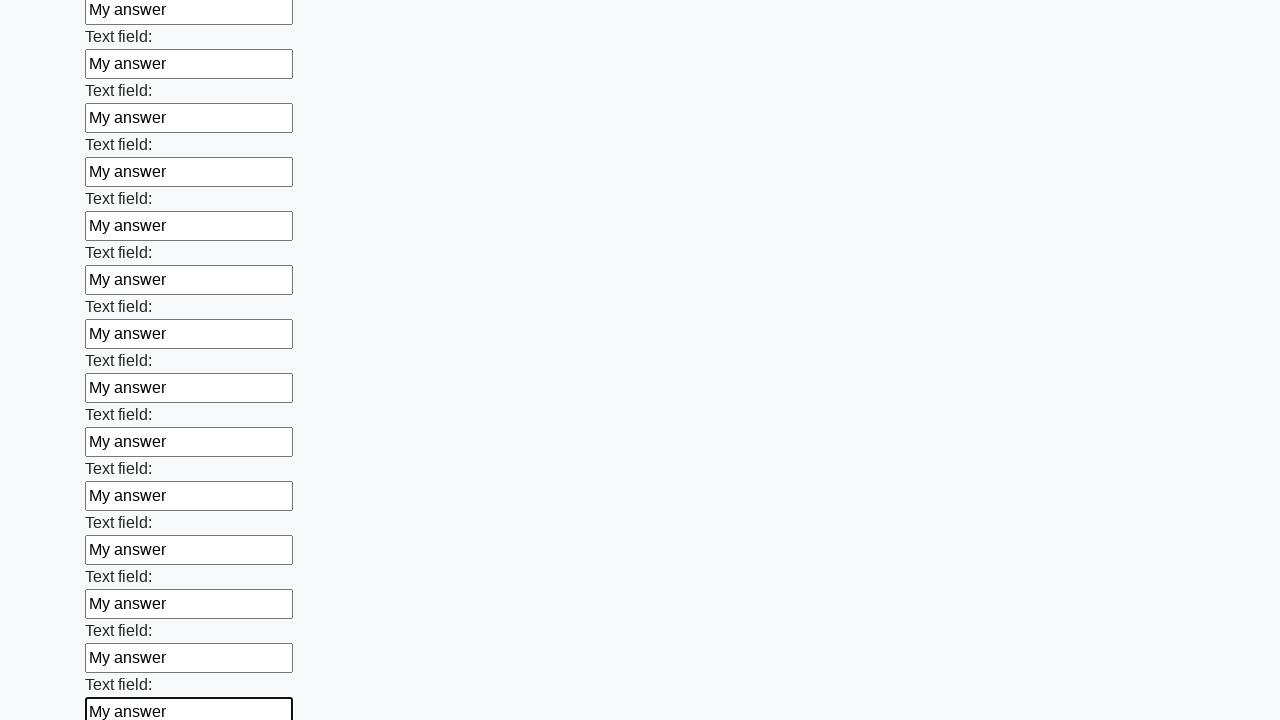

Filled a text input field with 'My answer' on input[type='text'] >> nth=84
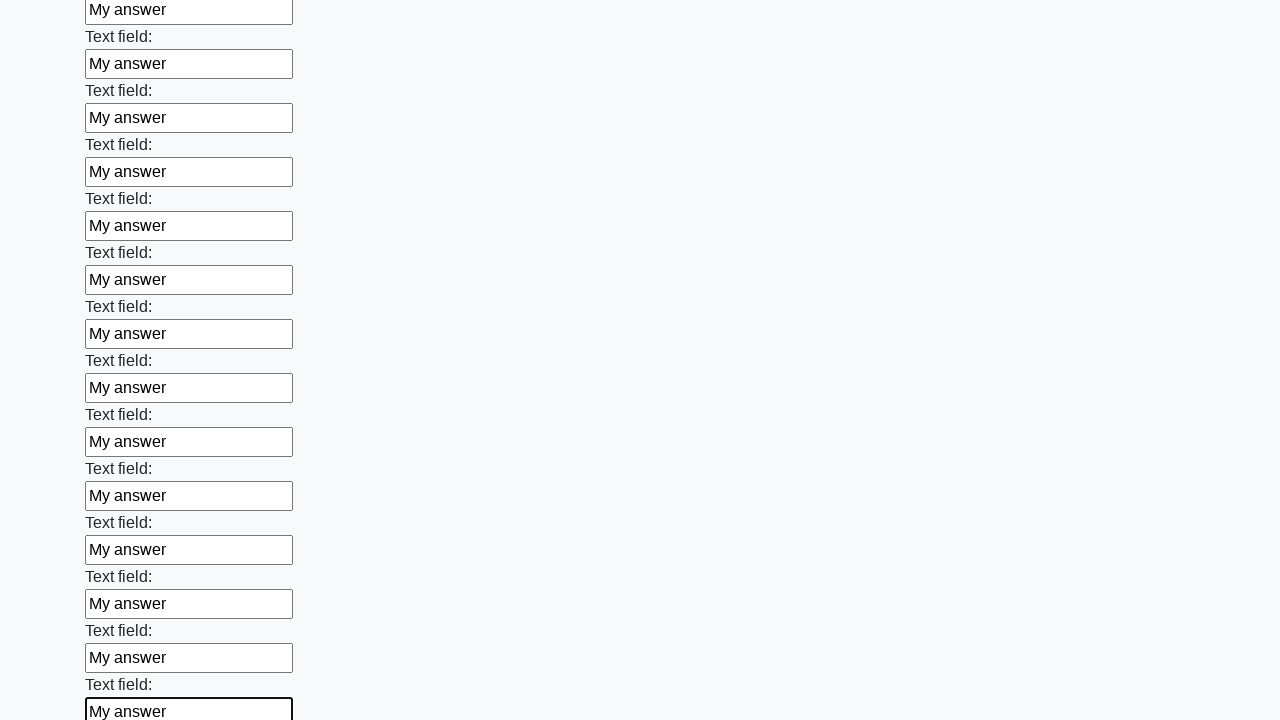

Filled a text input field with 'My answer' on input[type='text'] >> nth=85
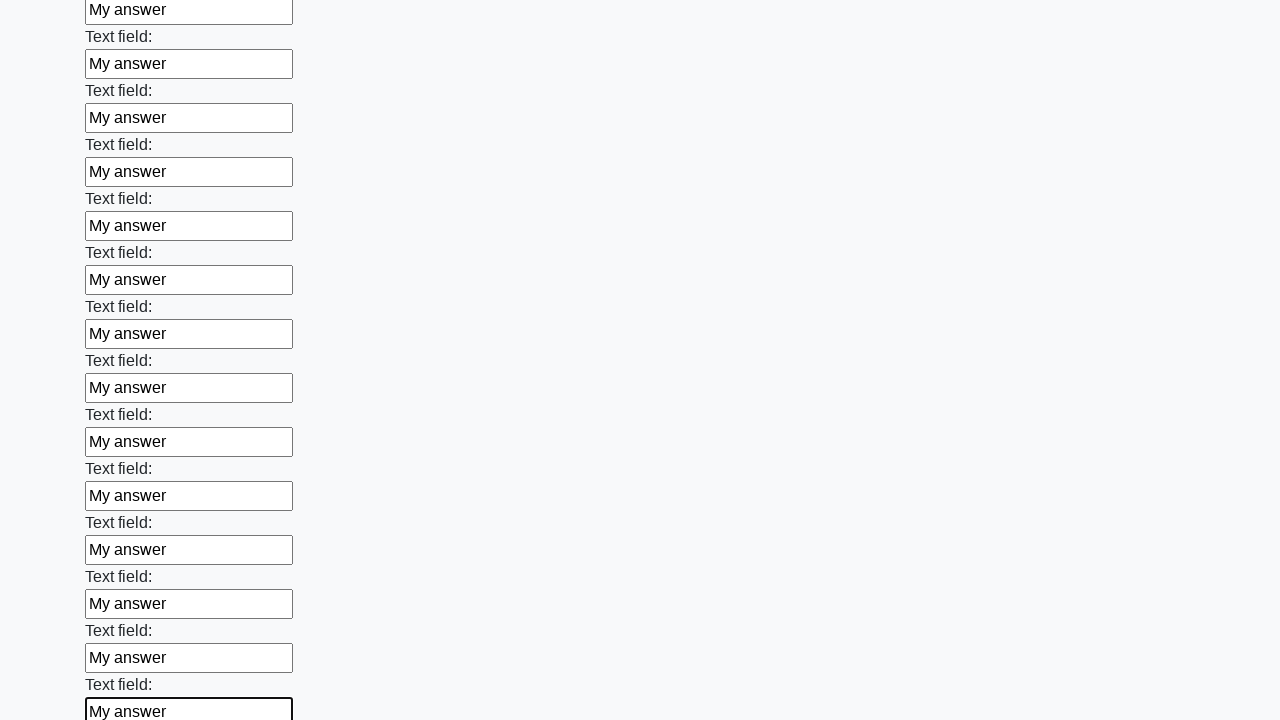

Filled a text input field with 'My answer' on input[type='text'] >> nth=86
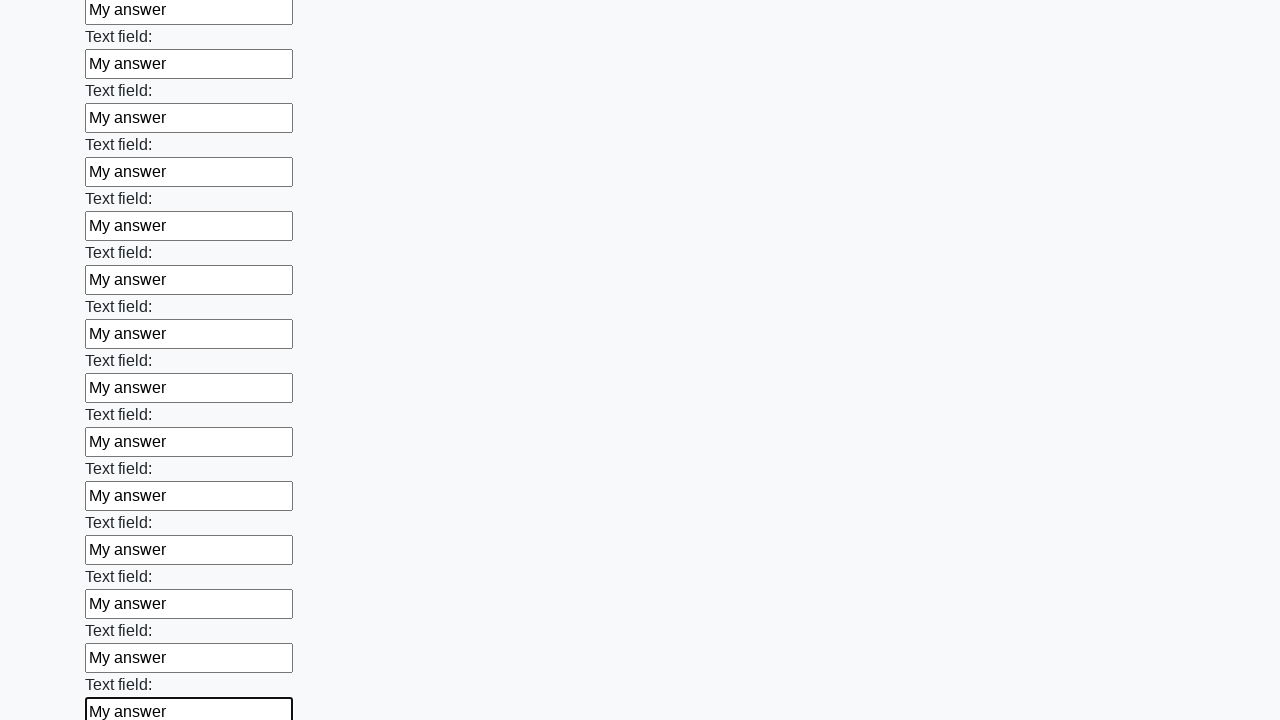

Filled a text input field with 'My answer' on input[type='text'] >> nth=87
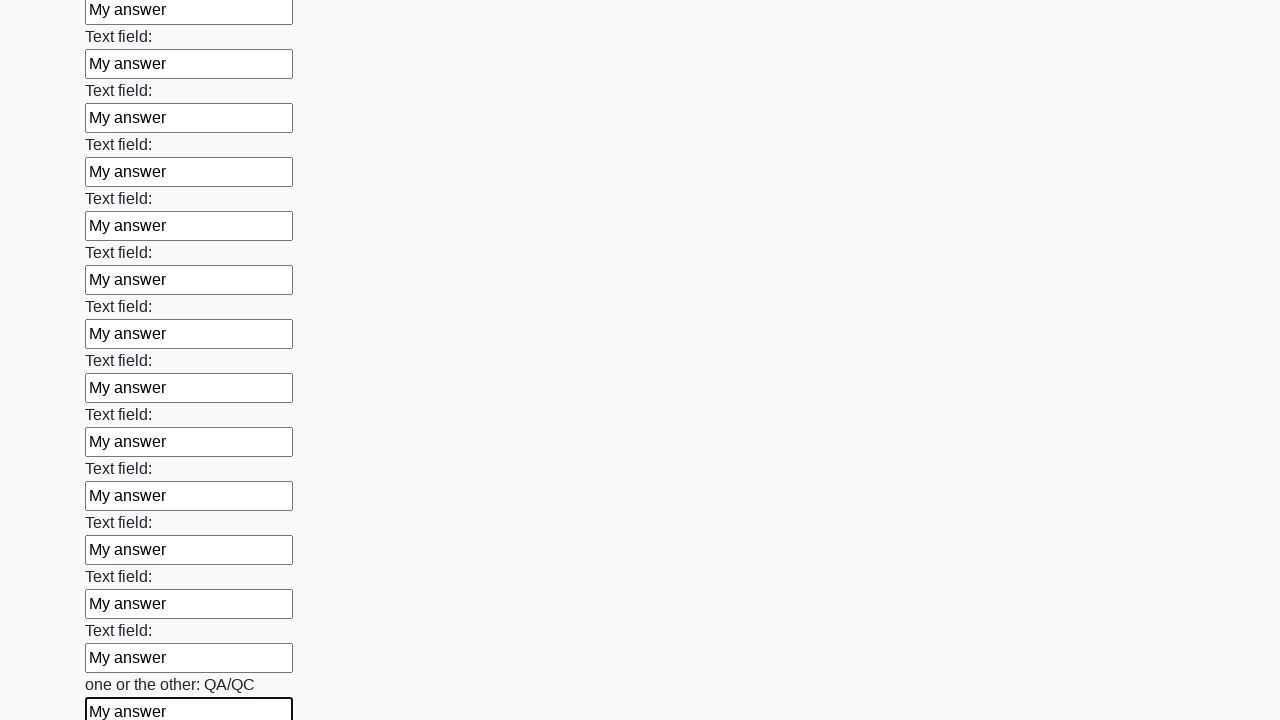

Filled a text input field with 'My answer' on input[type='text'] >> nth=88
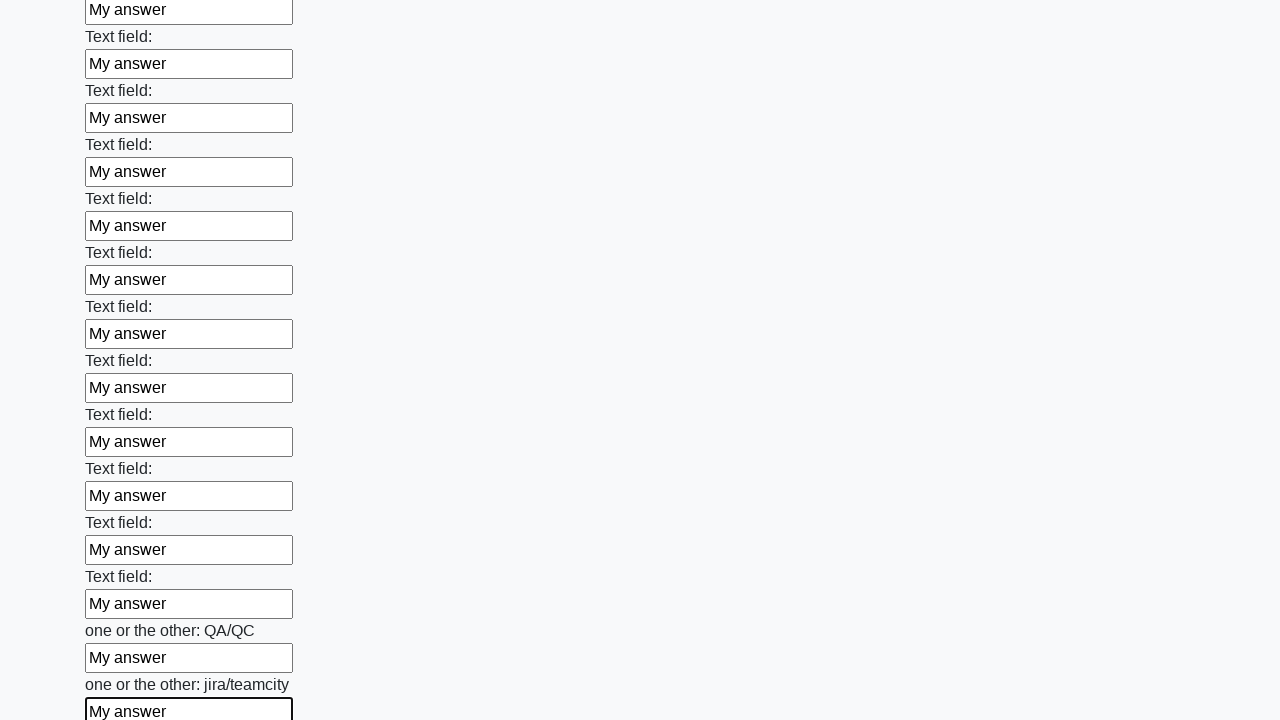

Filled a text input field with 'My answer' on input[type='text'] >> nth=89
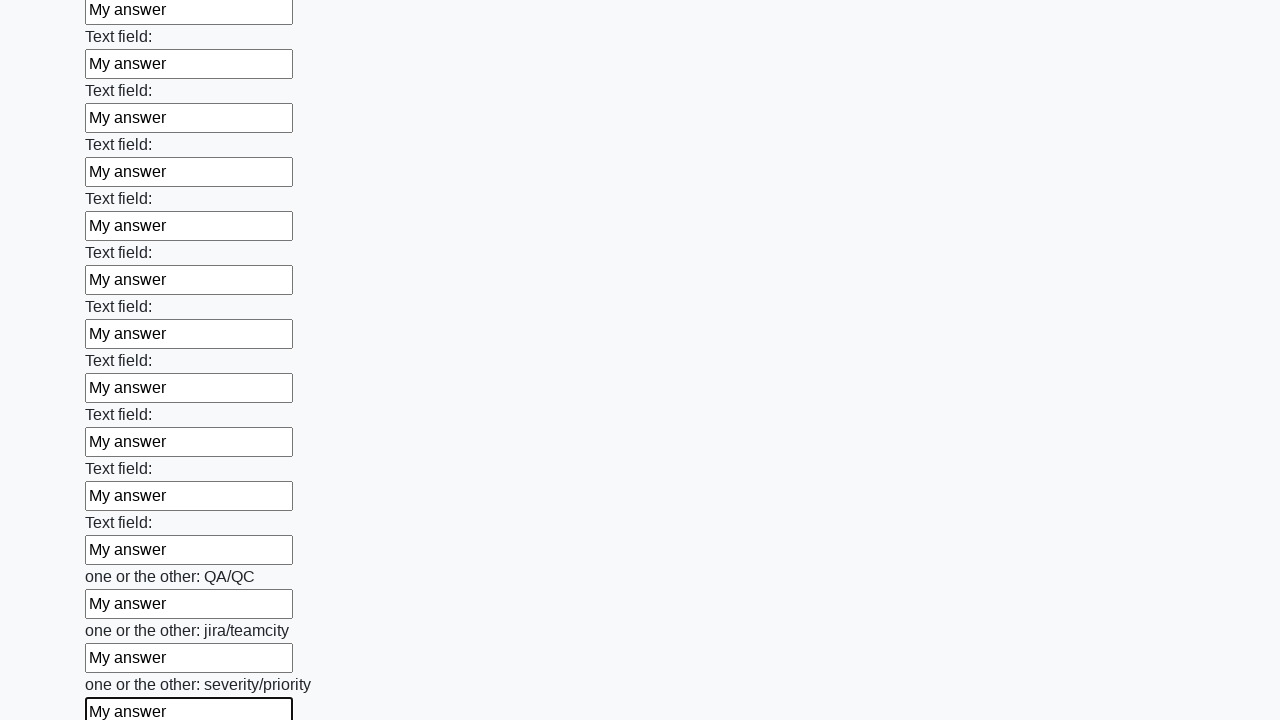

Filled a text input field with 'My answer' on input[type='text'] >> nth=90
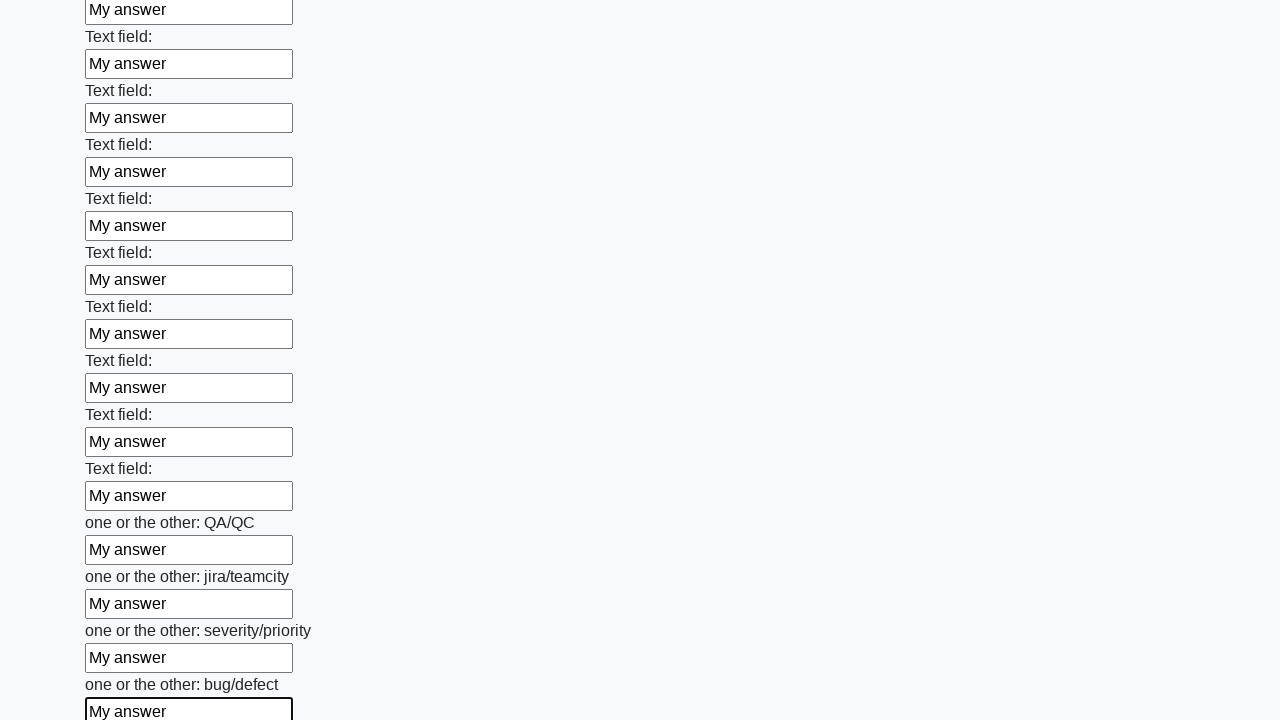

Filled a text input field with 'My answer' on input[type='text'] >> nth=91
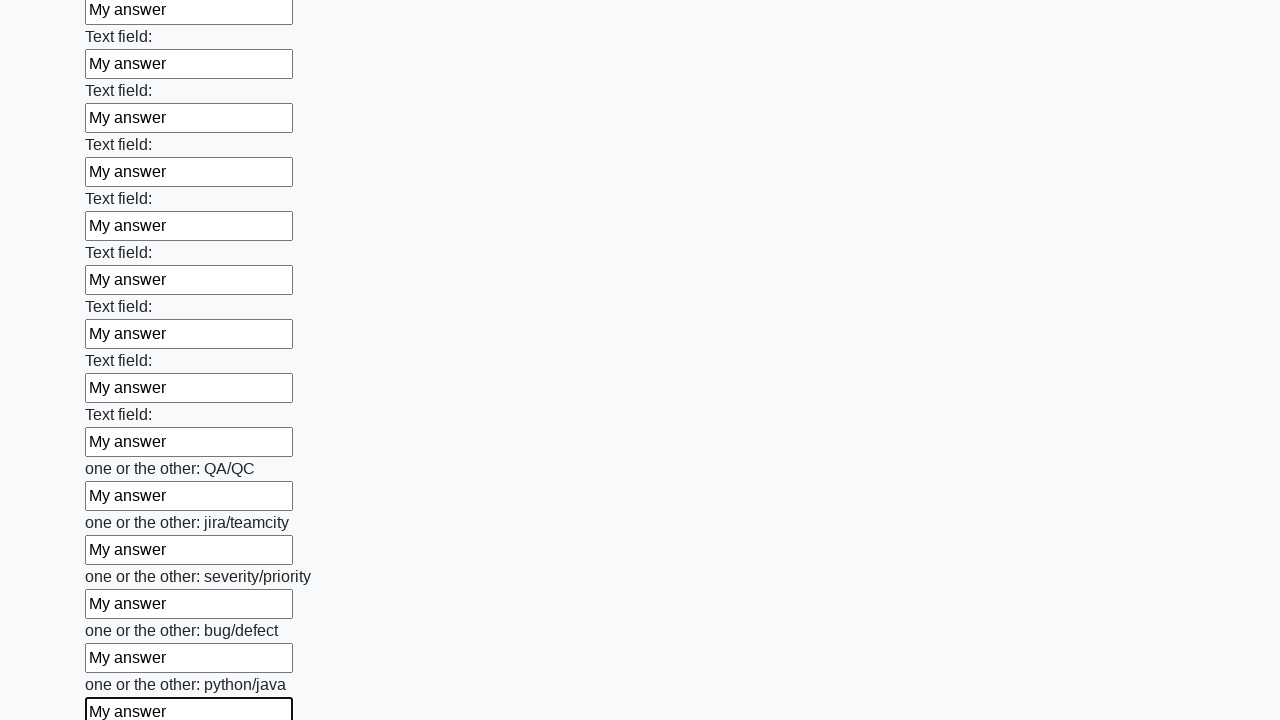

Filled a text input field with 'My answer' on input[type='text'] >> nth=92
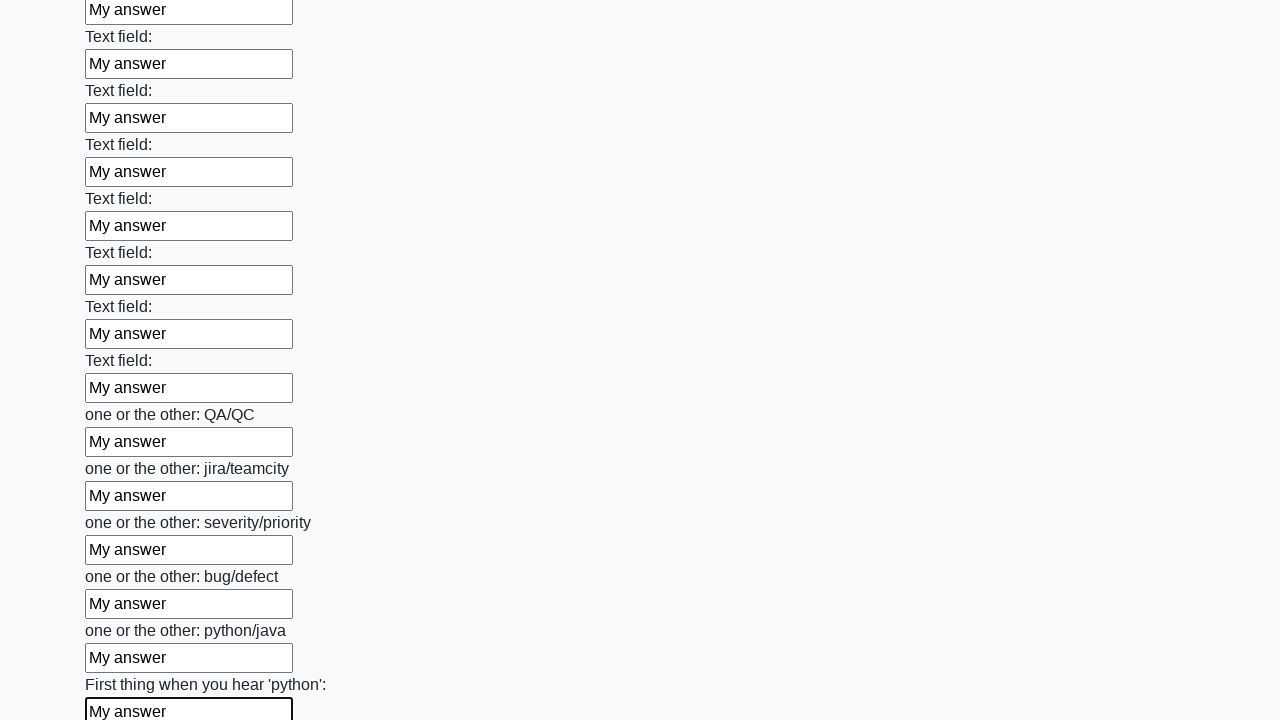

Filled a text input field with 'My answer' on input[type='text'] >> nth=93
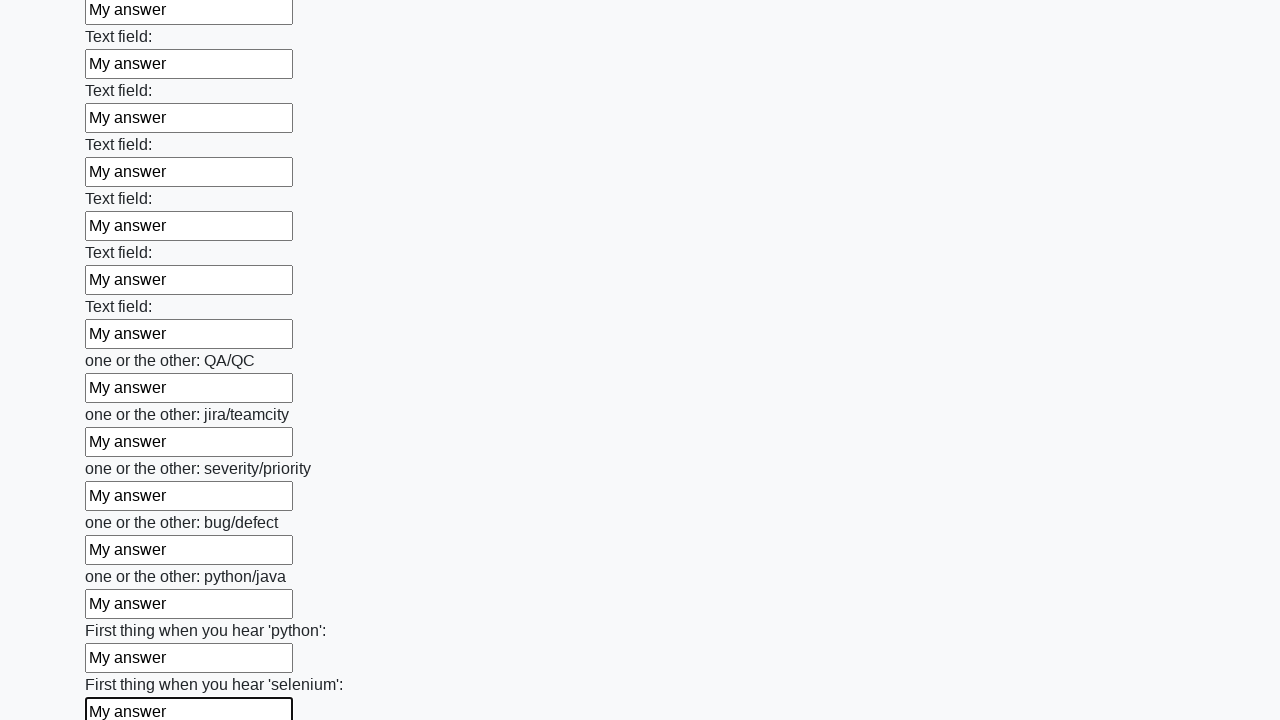

Filled a text input field with 'My answer' on input[type='text'] >> nth=94
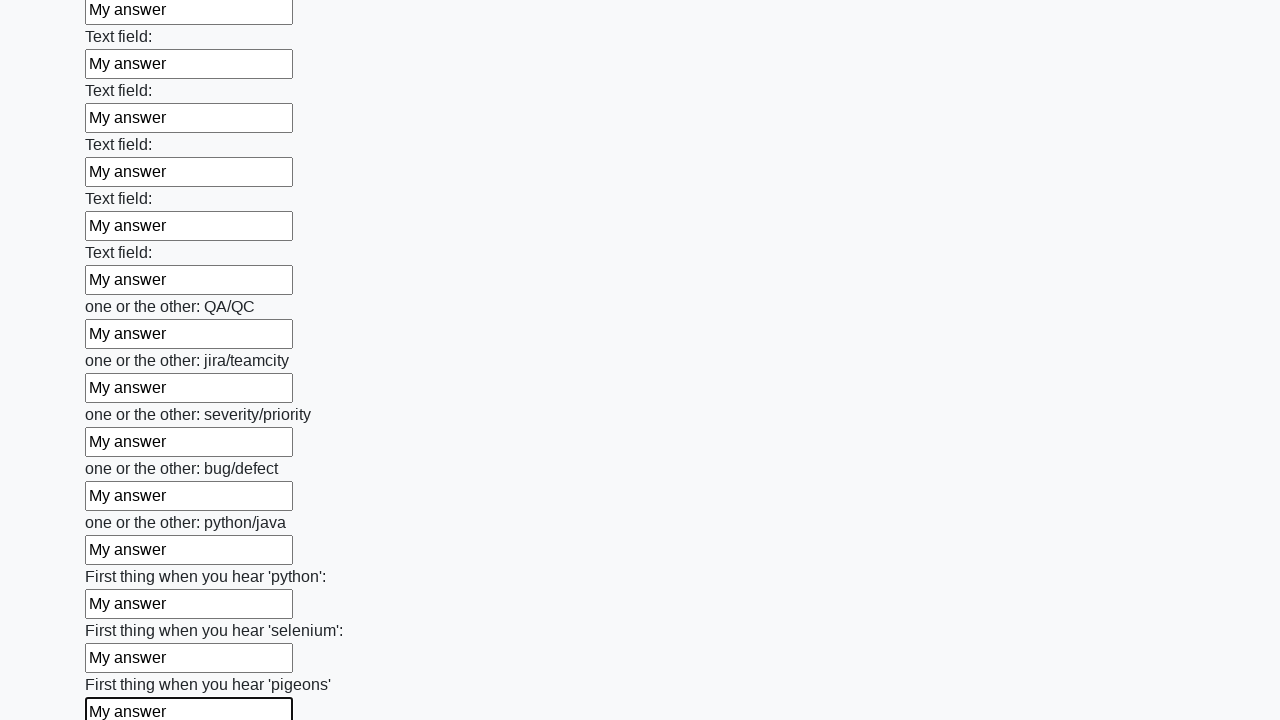

Filled a text input field with 'My answer' on input[type='text'] >> nth=95
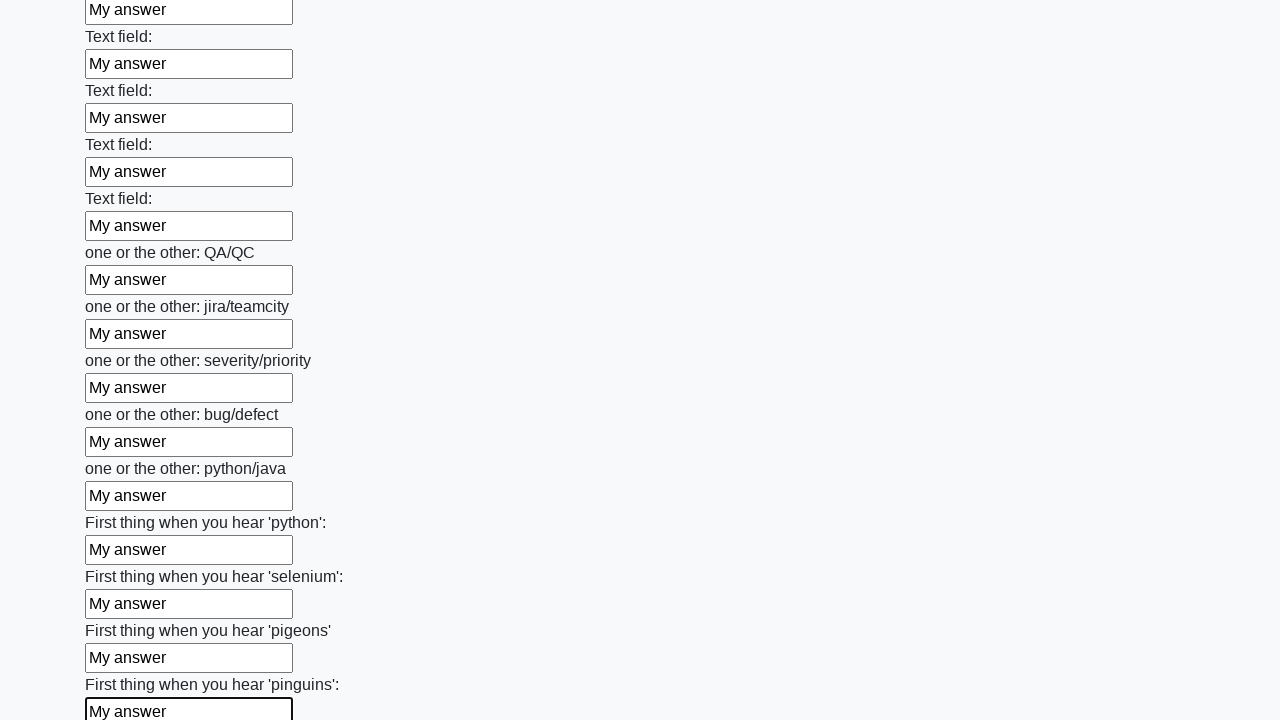

Filled a text input field with 'My answer' on input[type='text'] >> nth=96
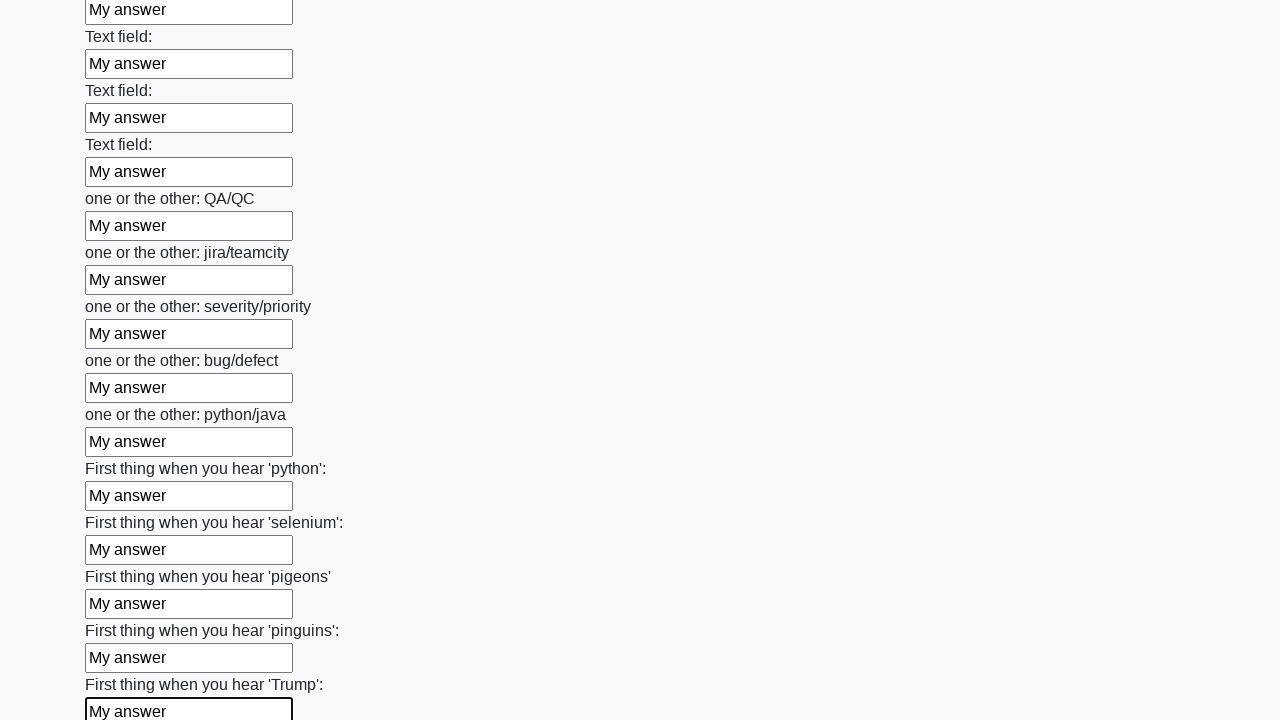

Filled a text input field with 'My answer' on input[type='text'] >> nth=97
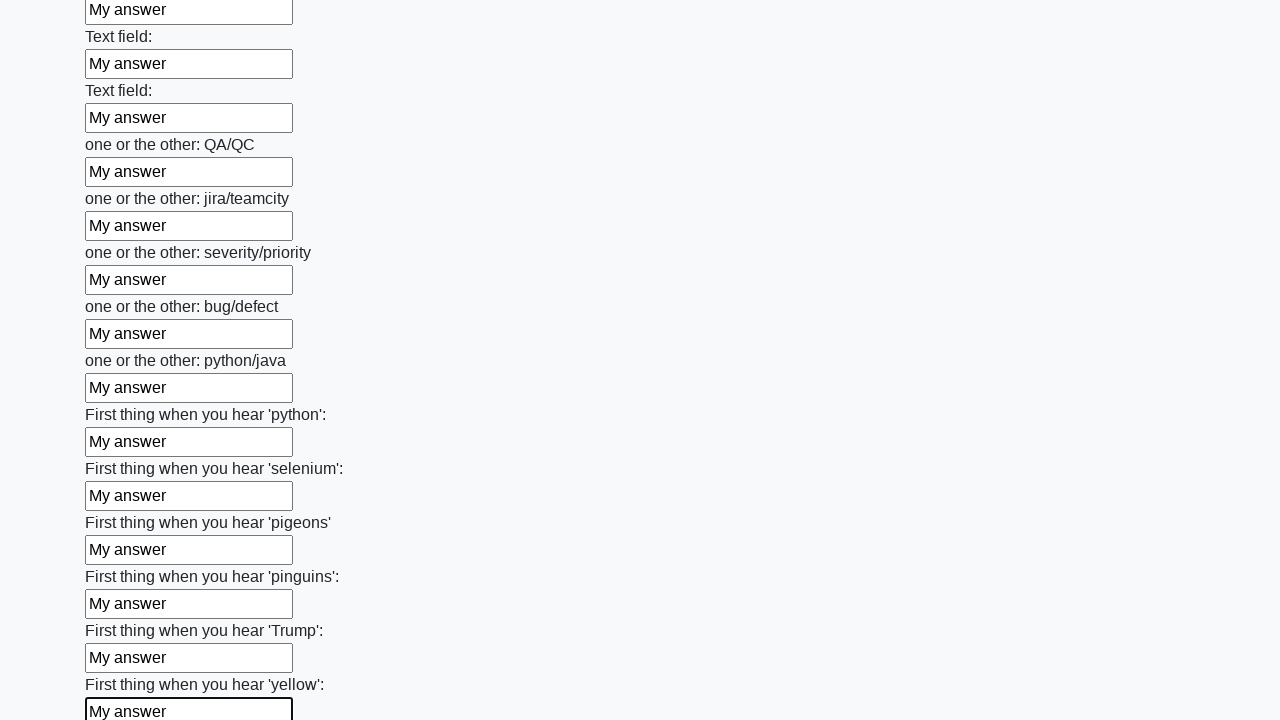

Filled a text input field with 'My answer' on input[type='text'] >> nth=98
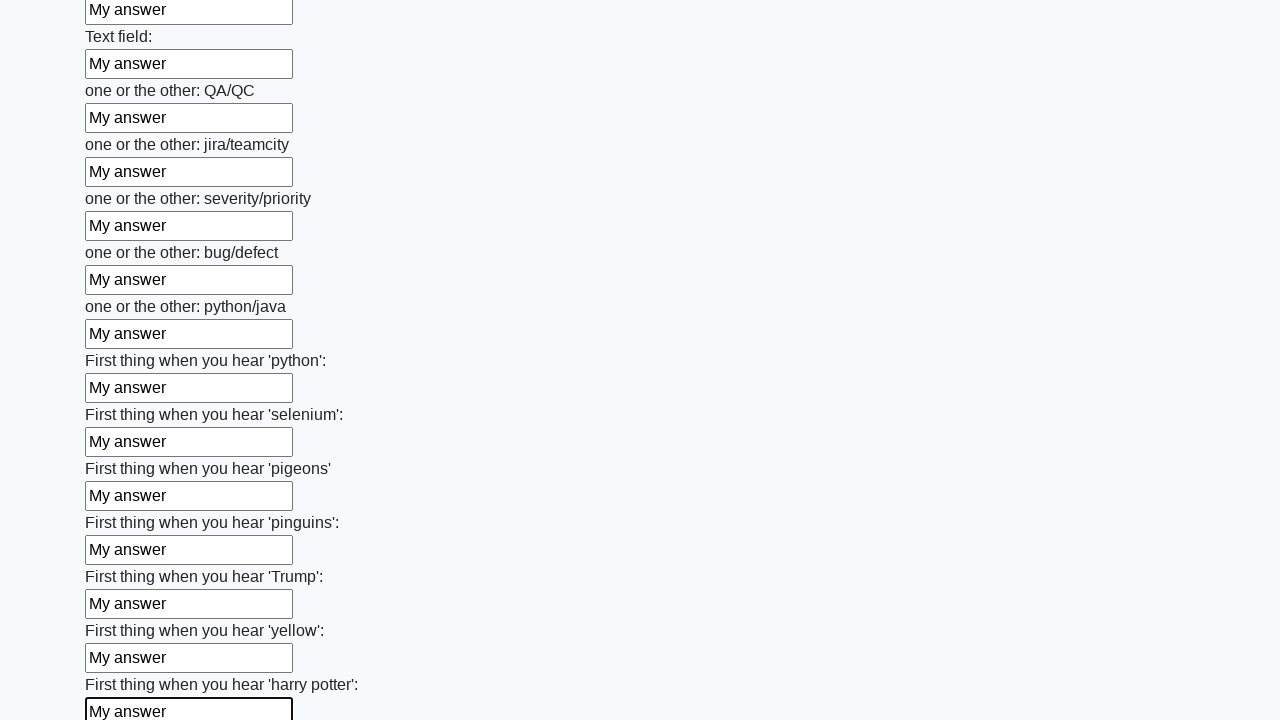

Filled a text input field with 'My answer' on input[type='text'] >> nth=99
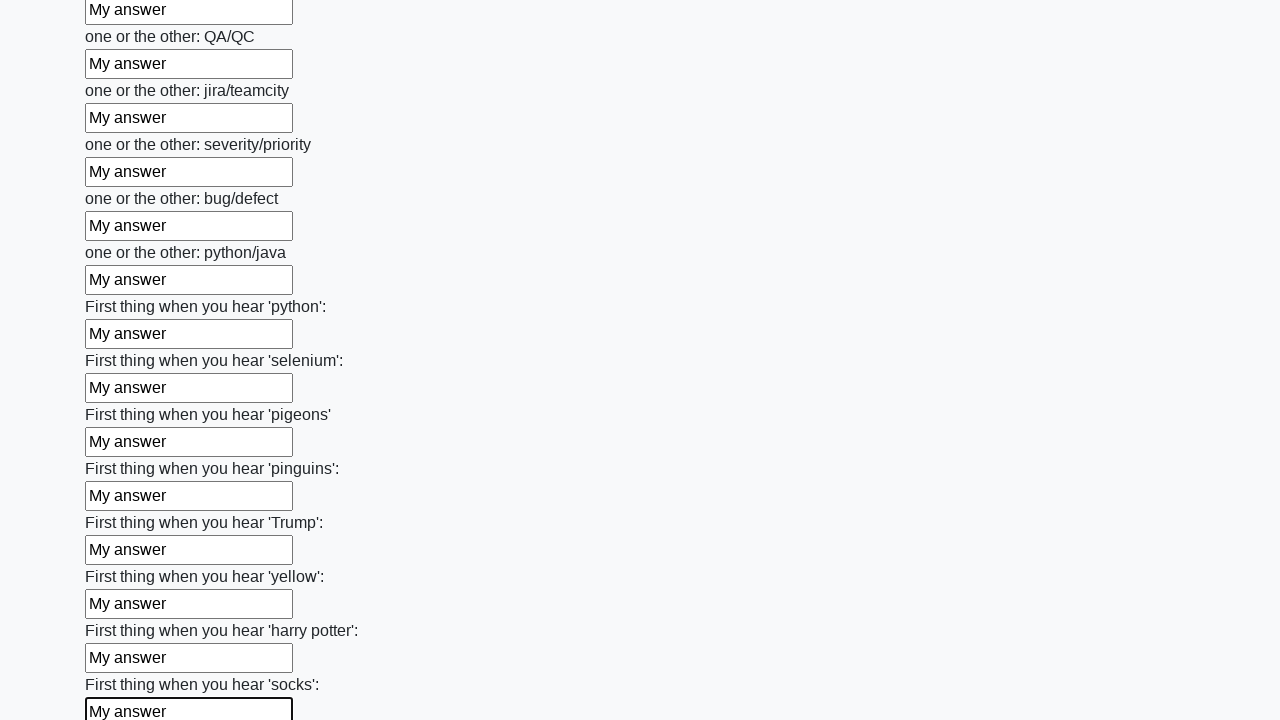

Clicked the submit button to submit the form at (123, 611) on button.btn
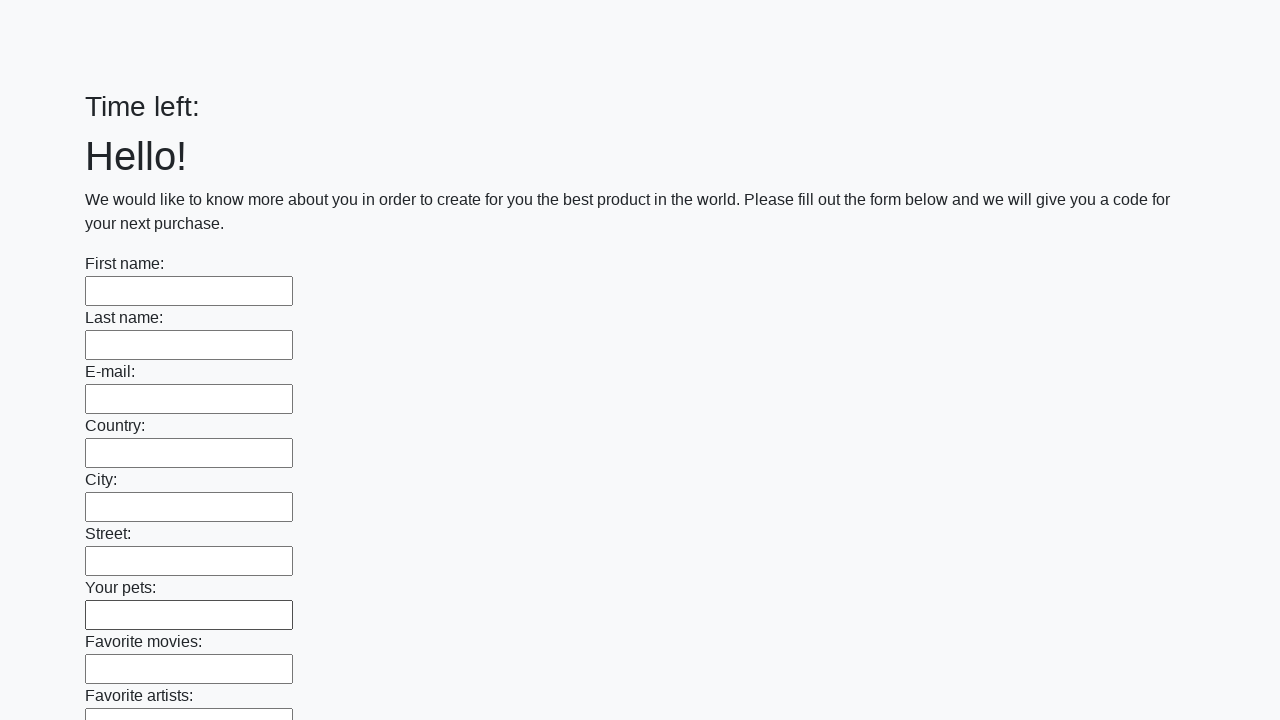

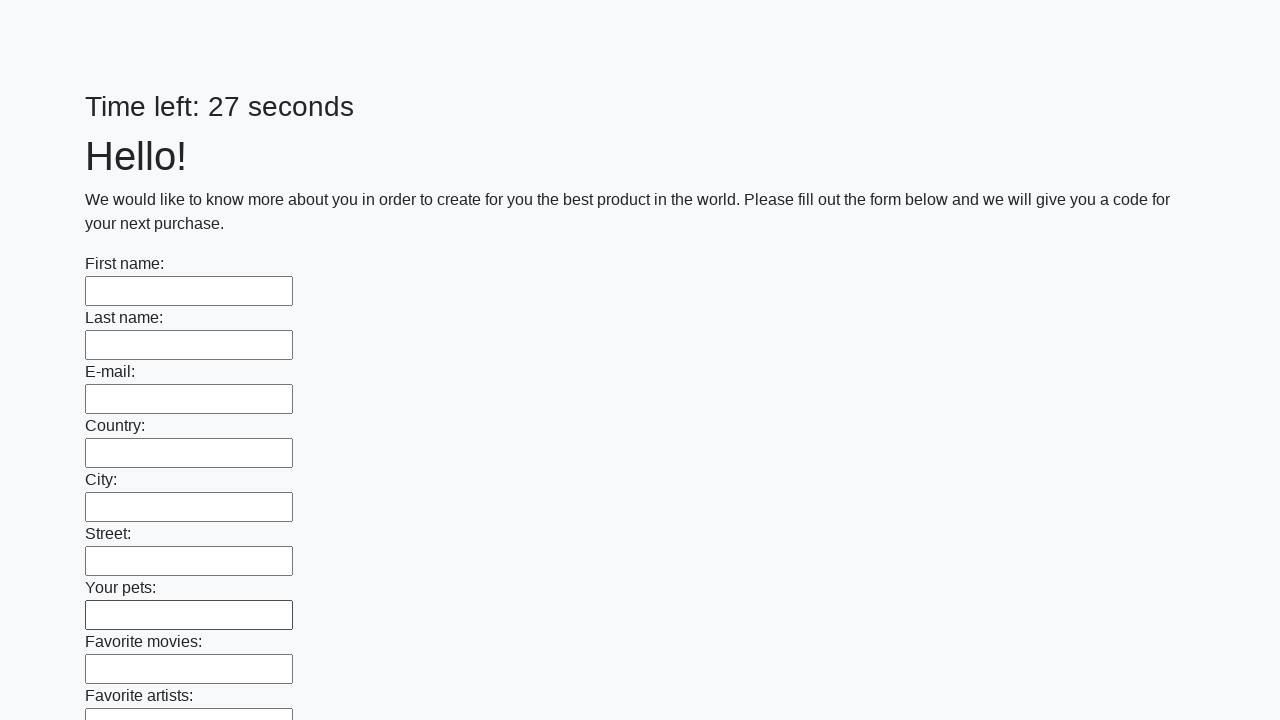